Tests filling a large form by entering the same text value into all text input fields and then clicking the submit button.

Starting URL: http://suninjuly.github.io/huge_form.html

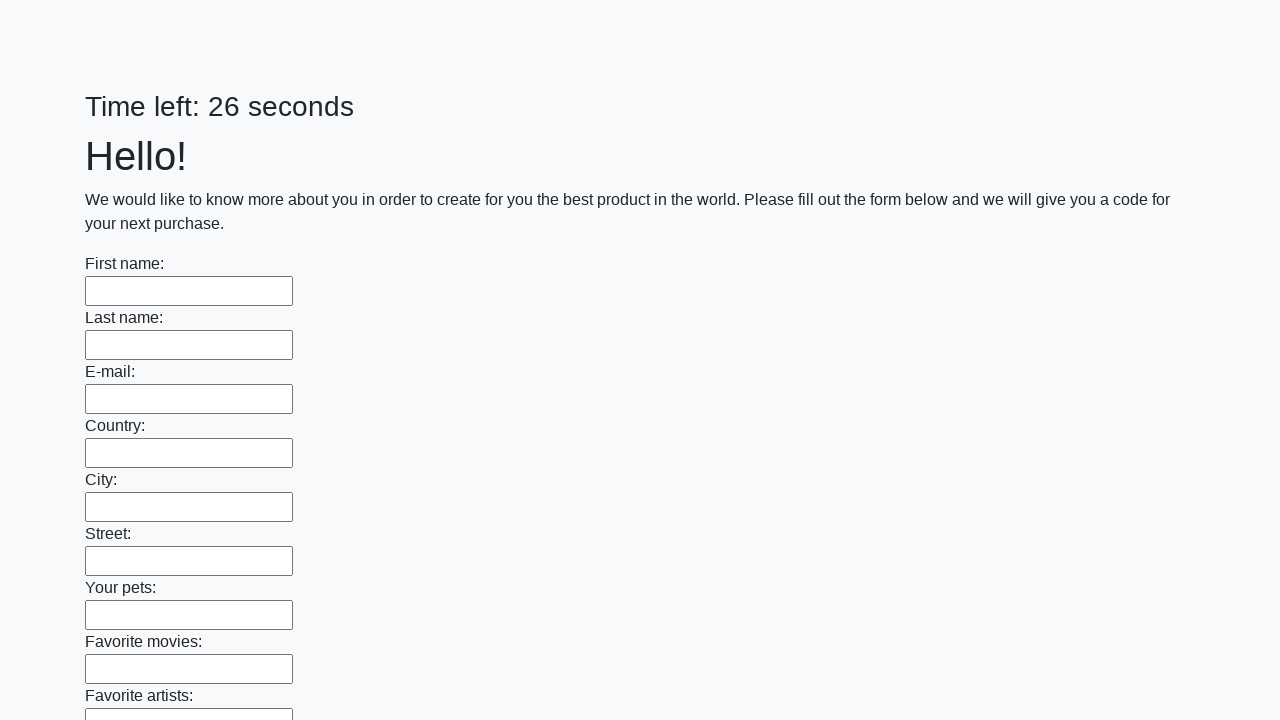

Navigated to huge form page
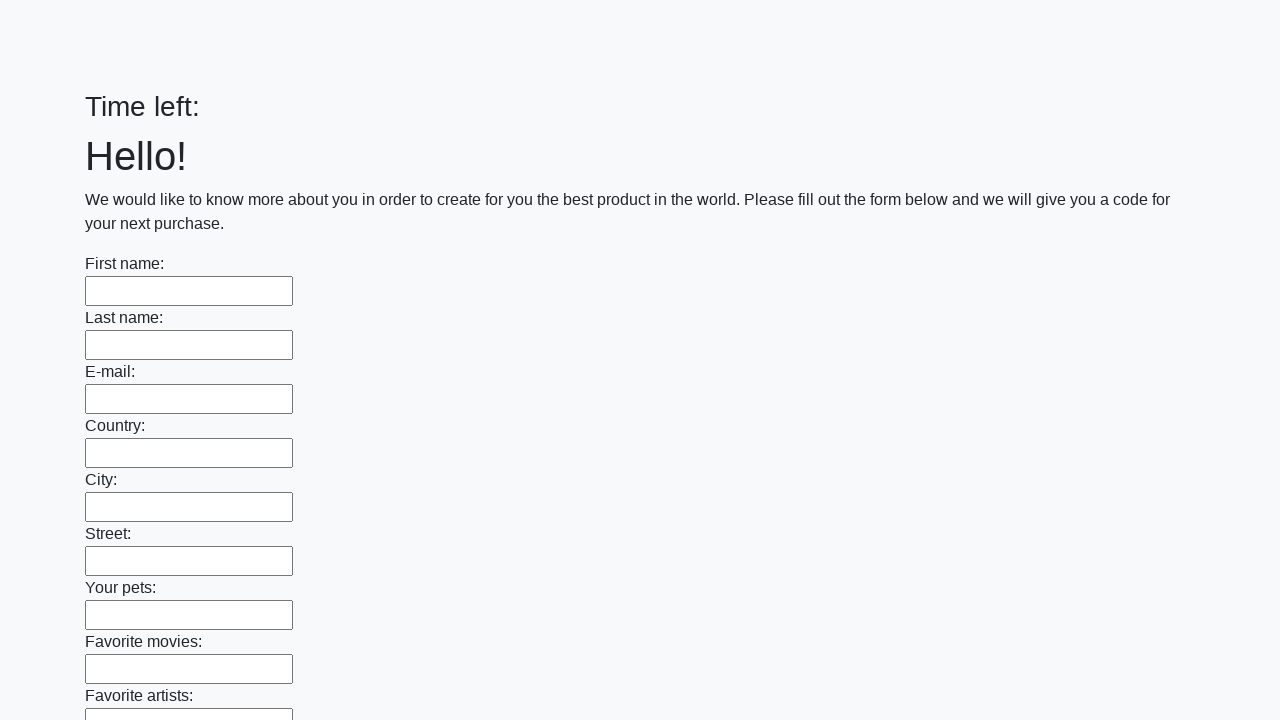

Located all text input fields on the page
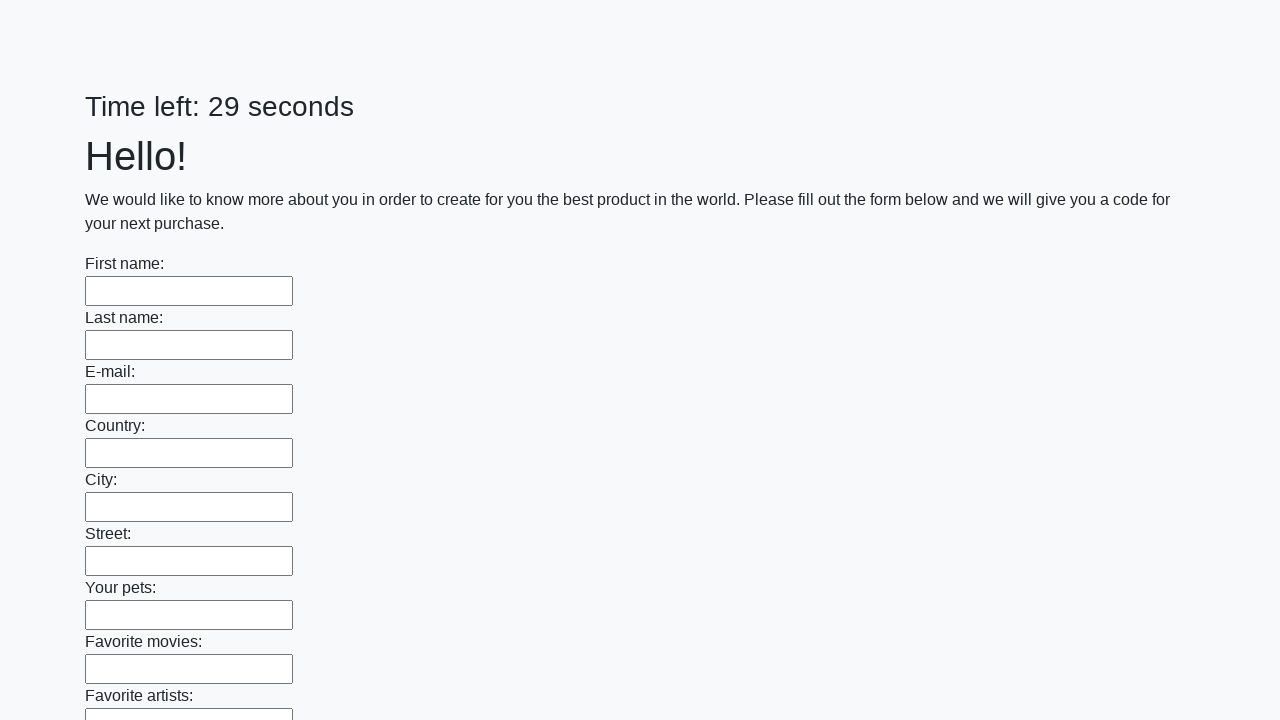

Counted 100 text input fields
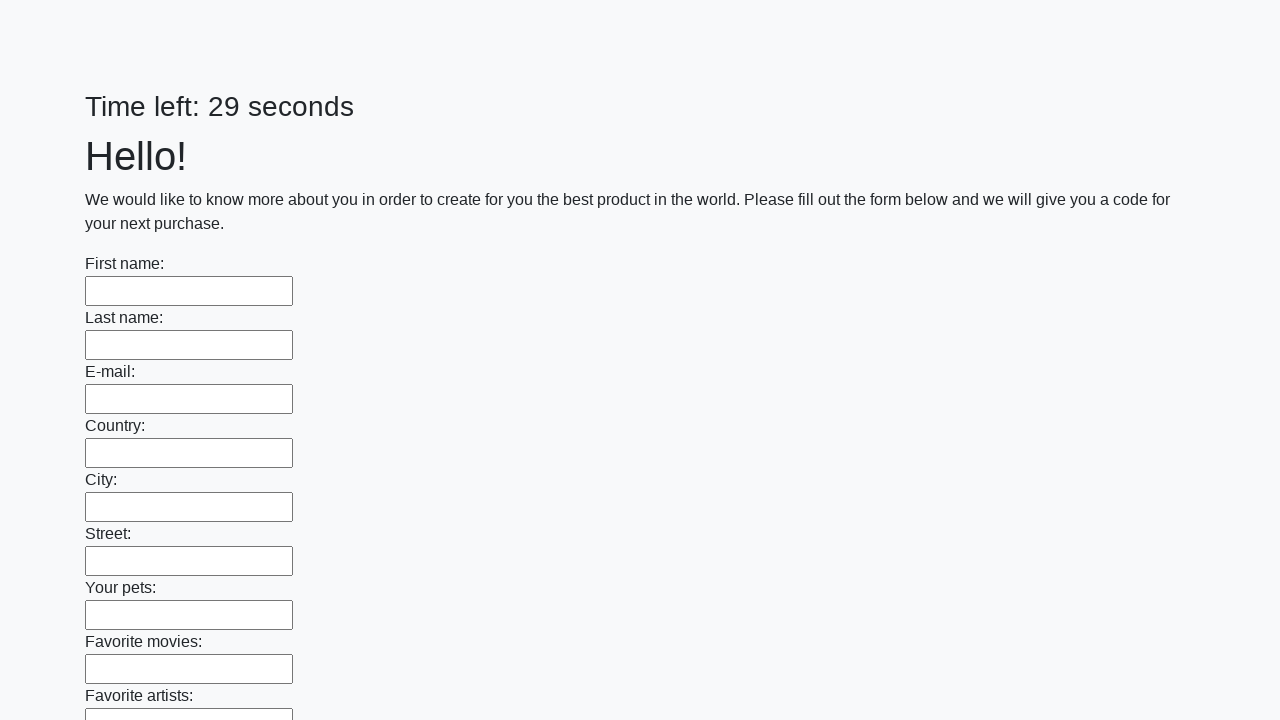

Filled text input field 1 of 100 with 'Test Answer' on input[type="text"] >> nth=0
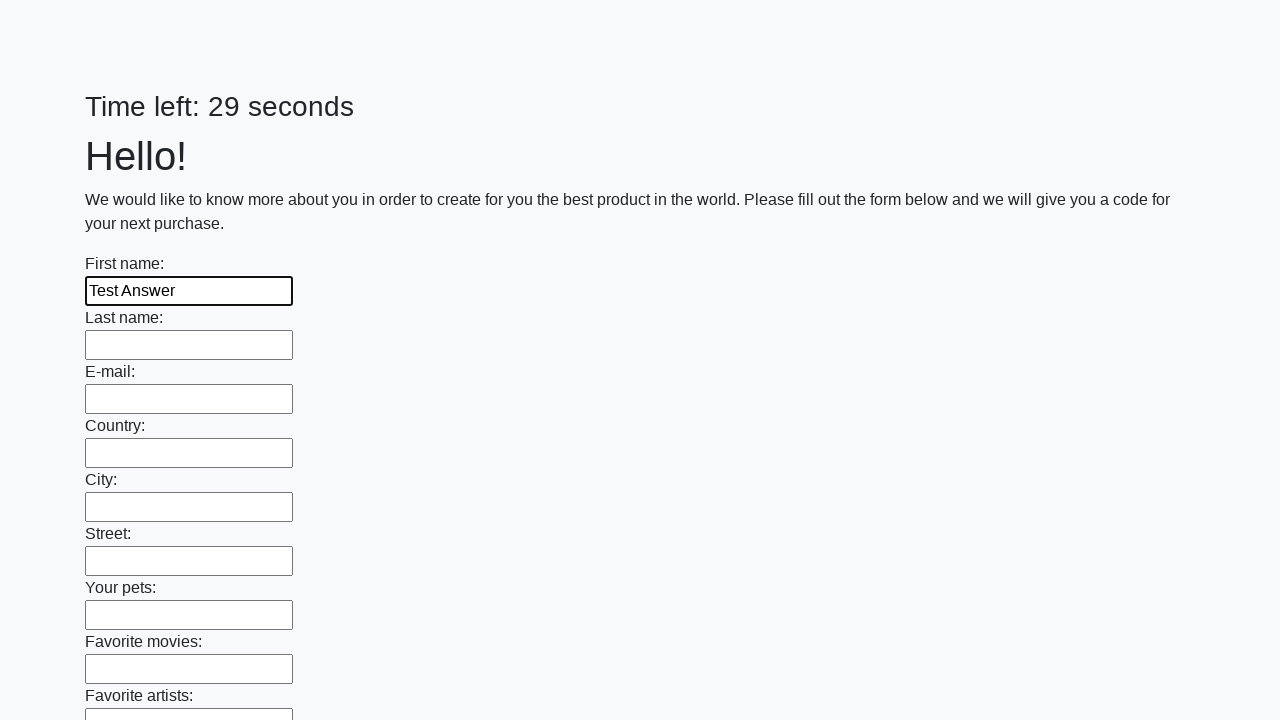

Filled text input field 2 of 100 with 'Test Answer' on input[type="text"] >> nth=1
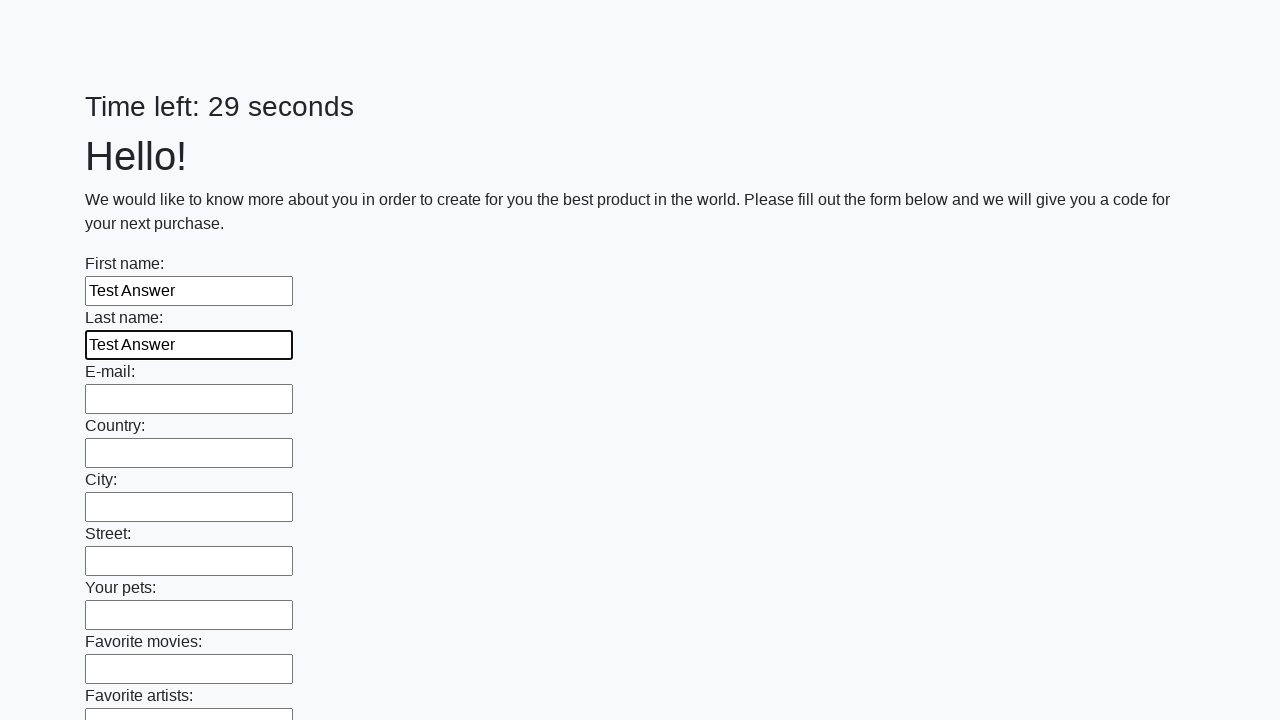

Filled text input field 3 of 100 with 'Test Answer' on input[type="text"] >> nth=2
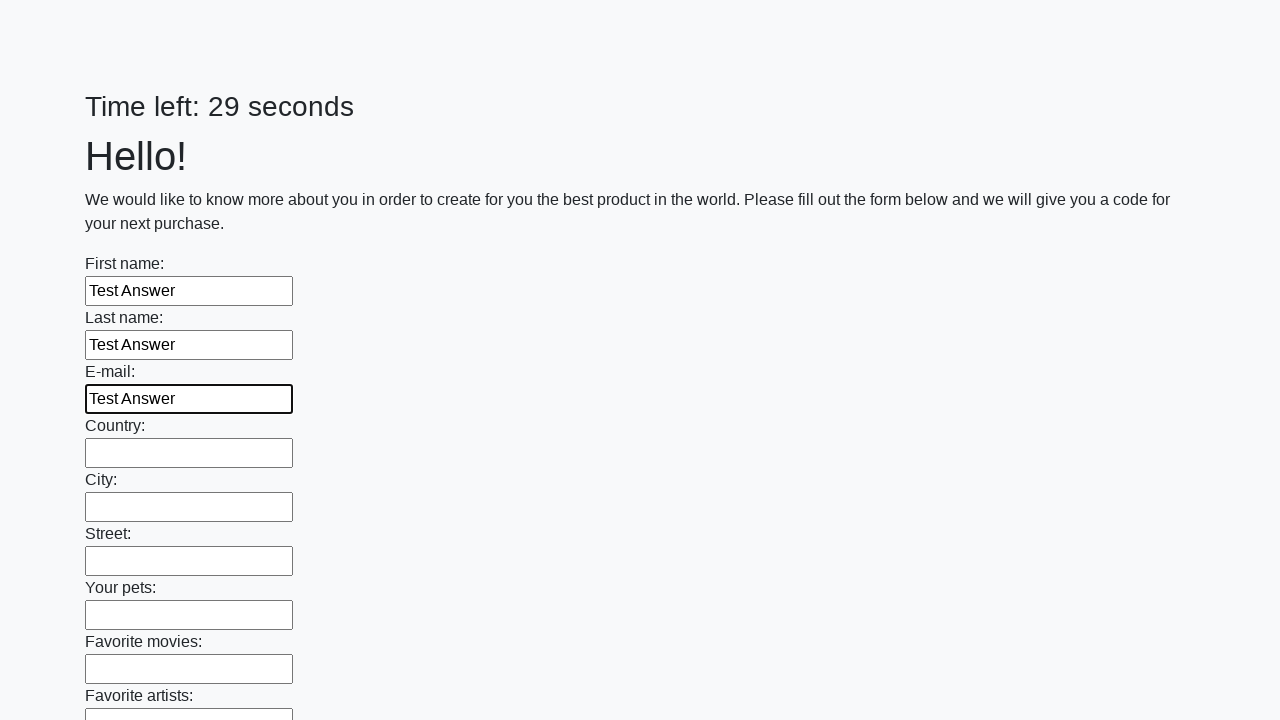

Filled text input field 4 of 100 with 'Test Answer' on input[type="text"] >> nth=3
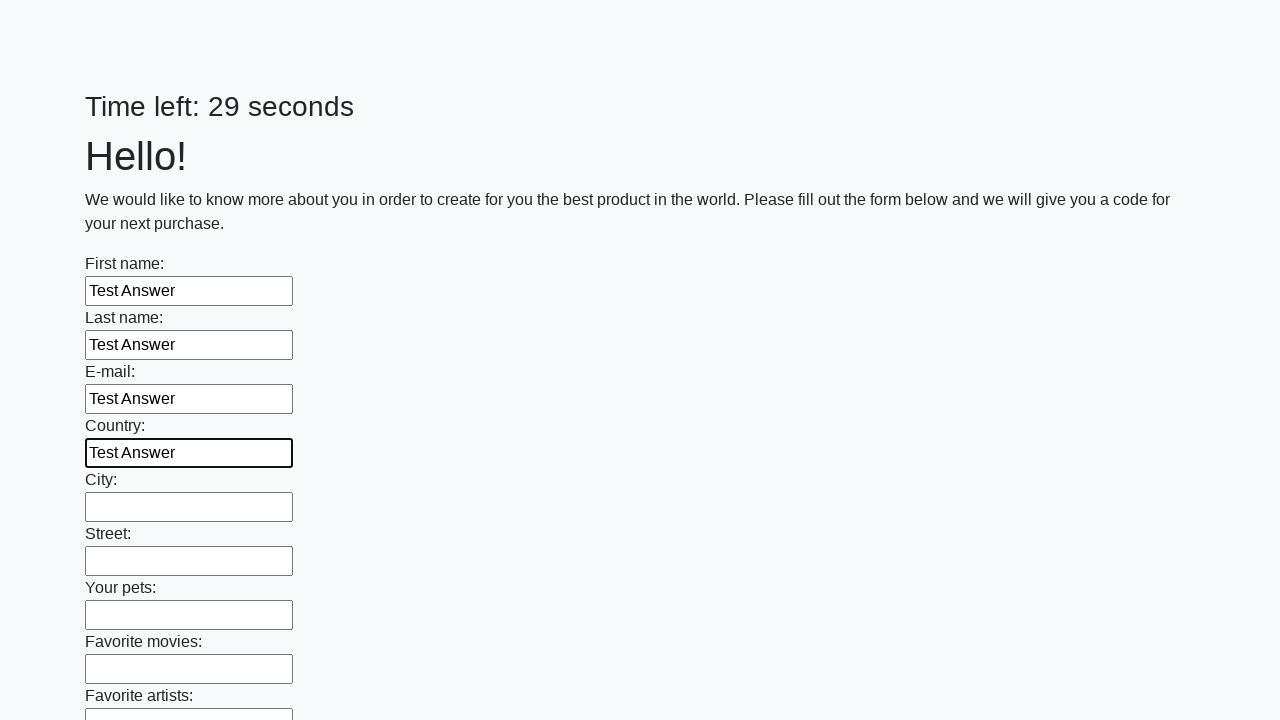

Filled text input field 5 of 100 with 'Test Answer' on input[type="text"] >> nth=4
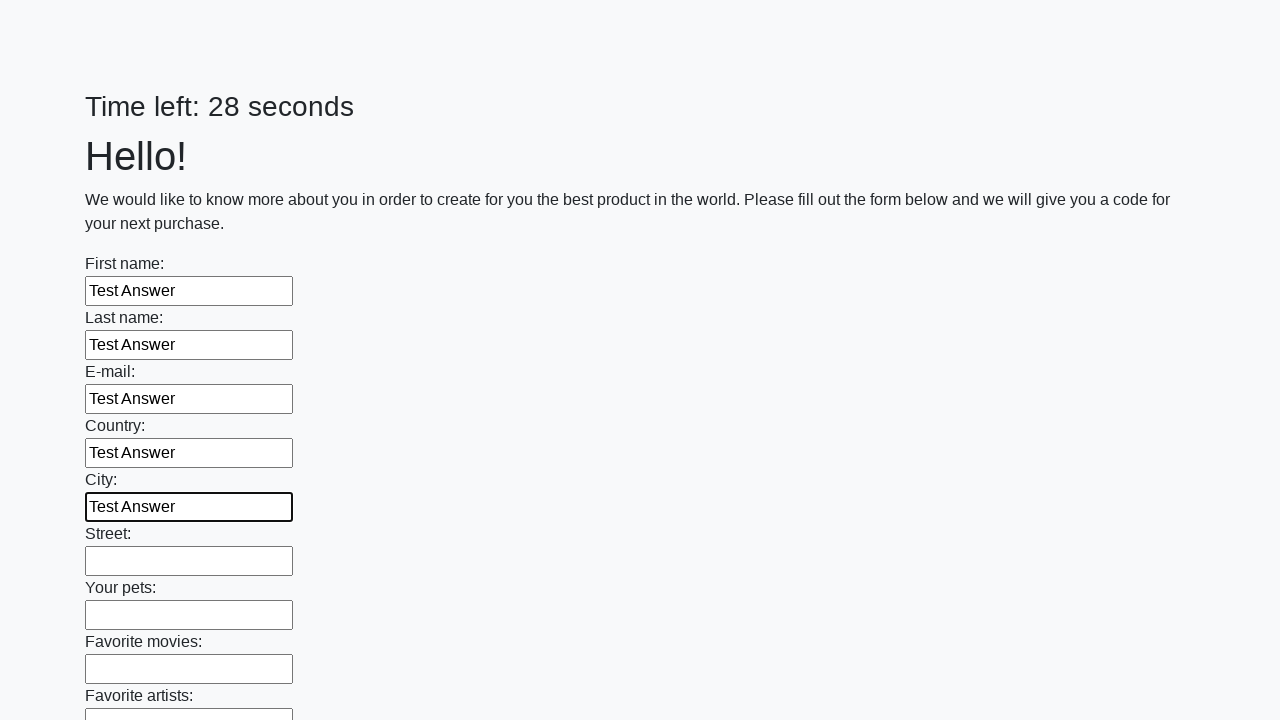

Filled text input field 6 of 100 with 'Test Answer' on input[type="text"] >> nth=5
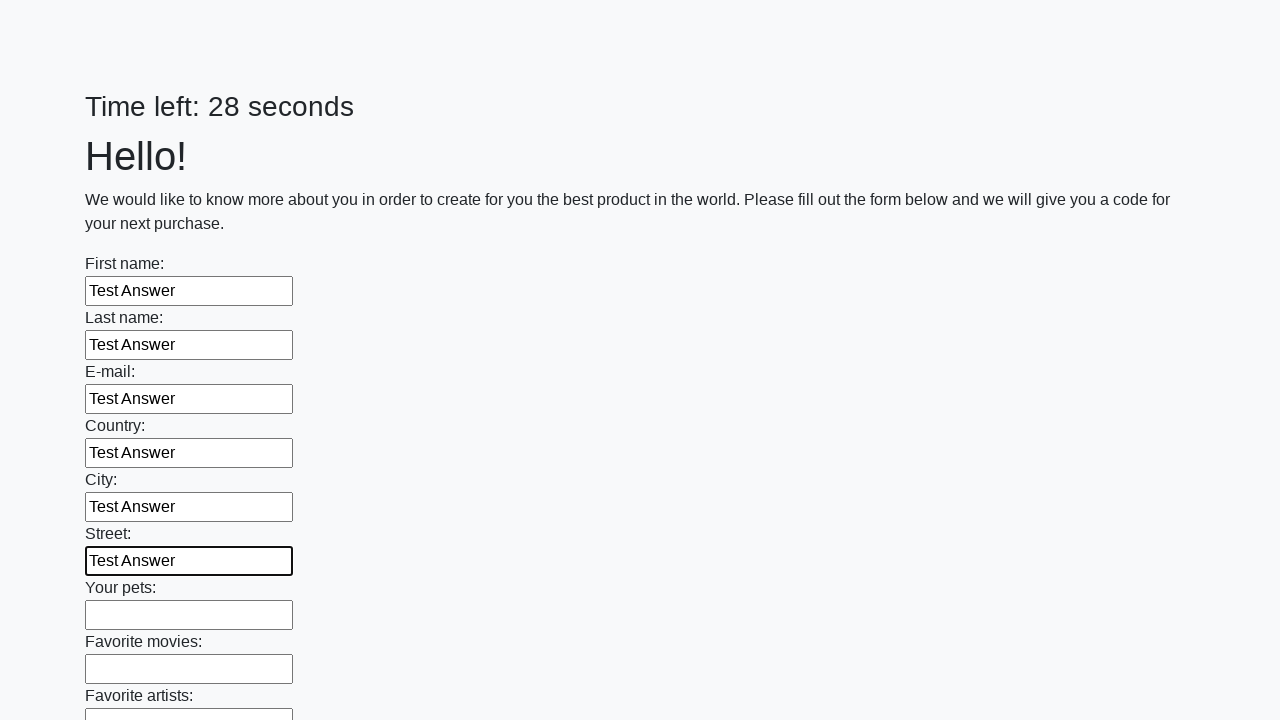

Filled text input field 7 of 100 with 'Test Answer' on input[type="text"] >> nth=6
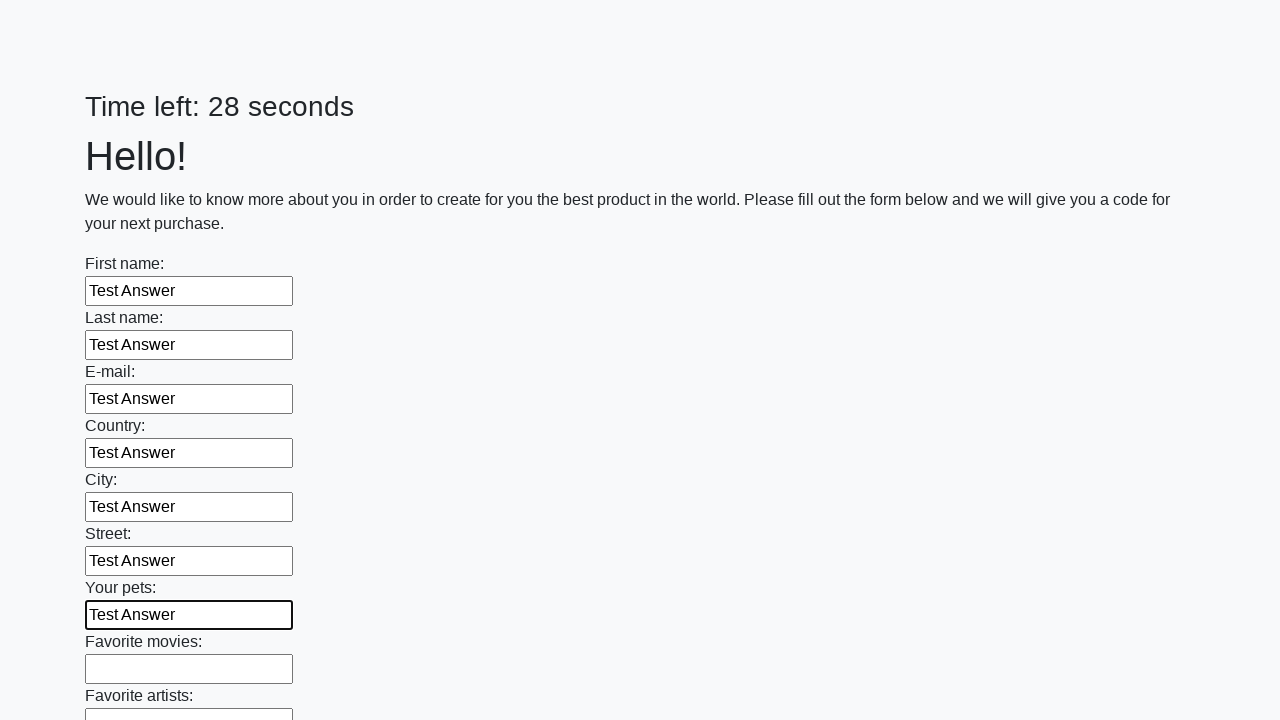

Filled text input field 8 of 100 with 'Test Answer' on input[type="text"] >> nth=7
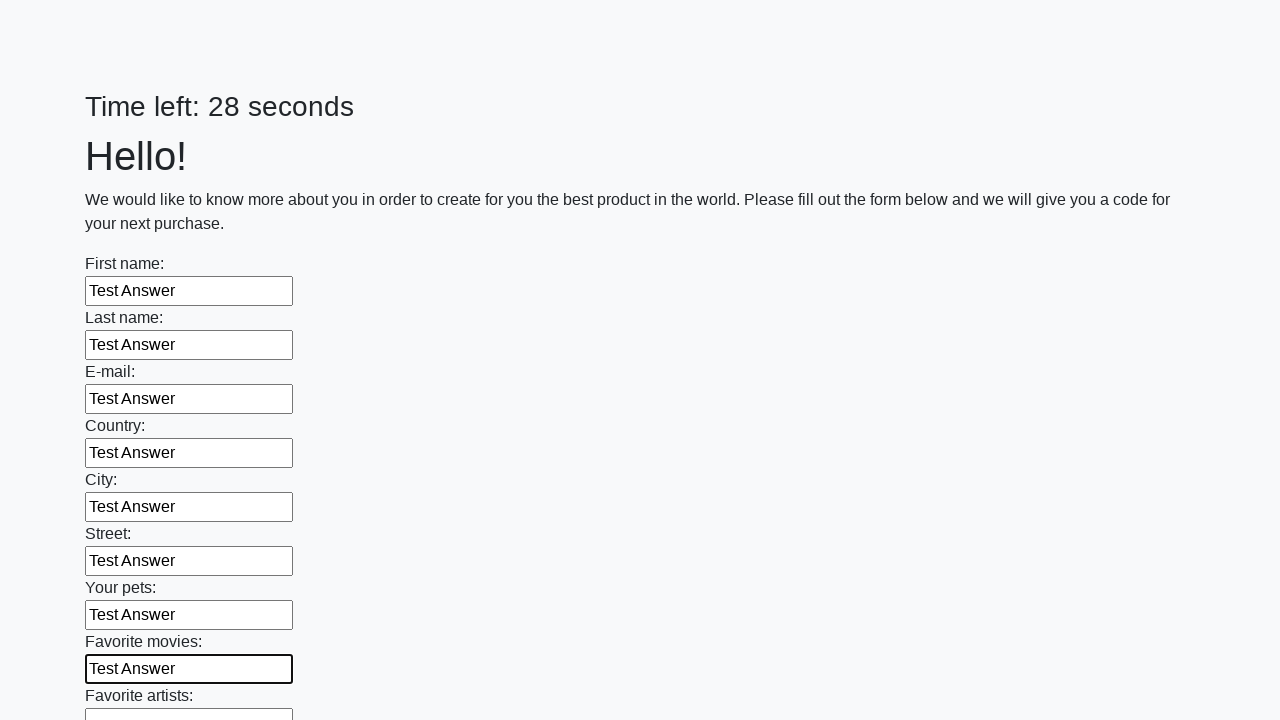

Filled text input field 9 of 100 with 'Test Answer' on input[type="text"] >> nth=8
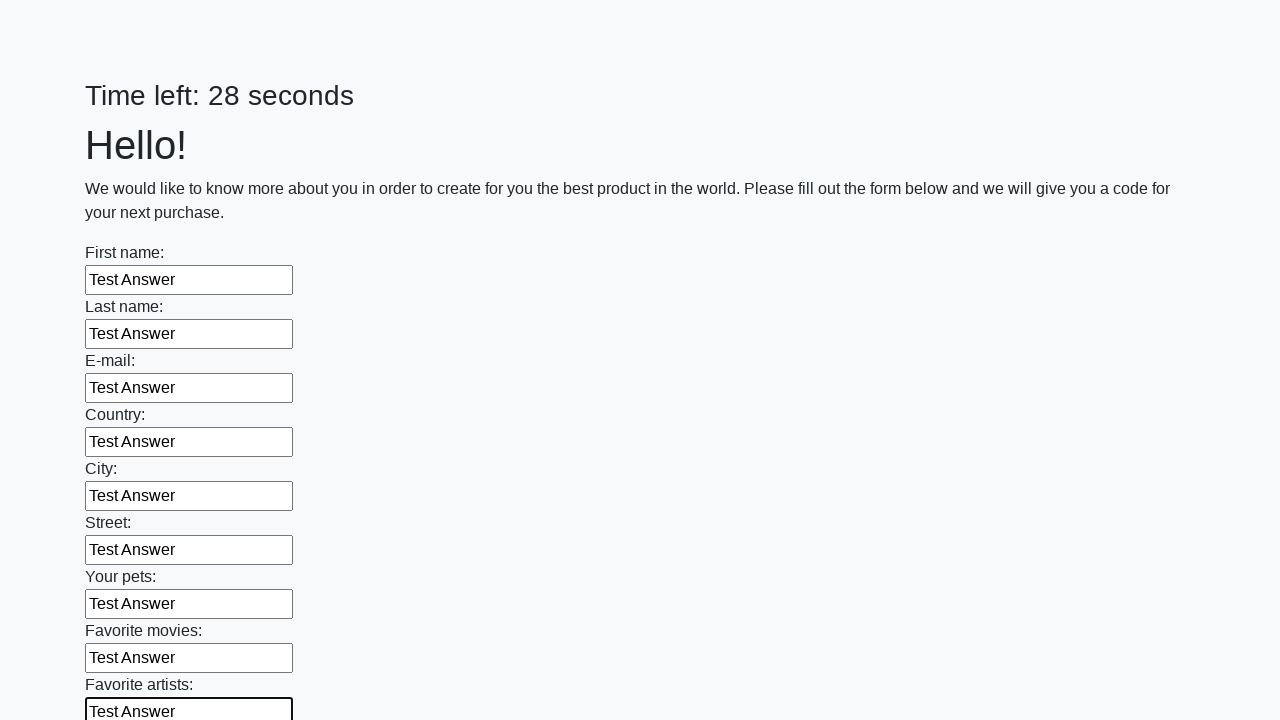

Filled text input field 10 of 100 with 'Test Answer' on input[type="text"] >> nth=9
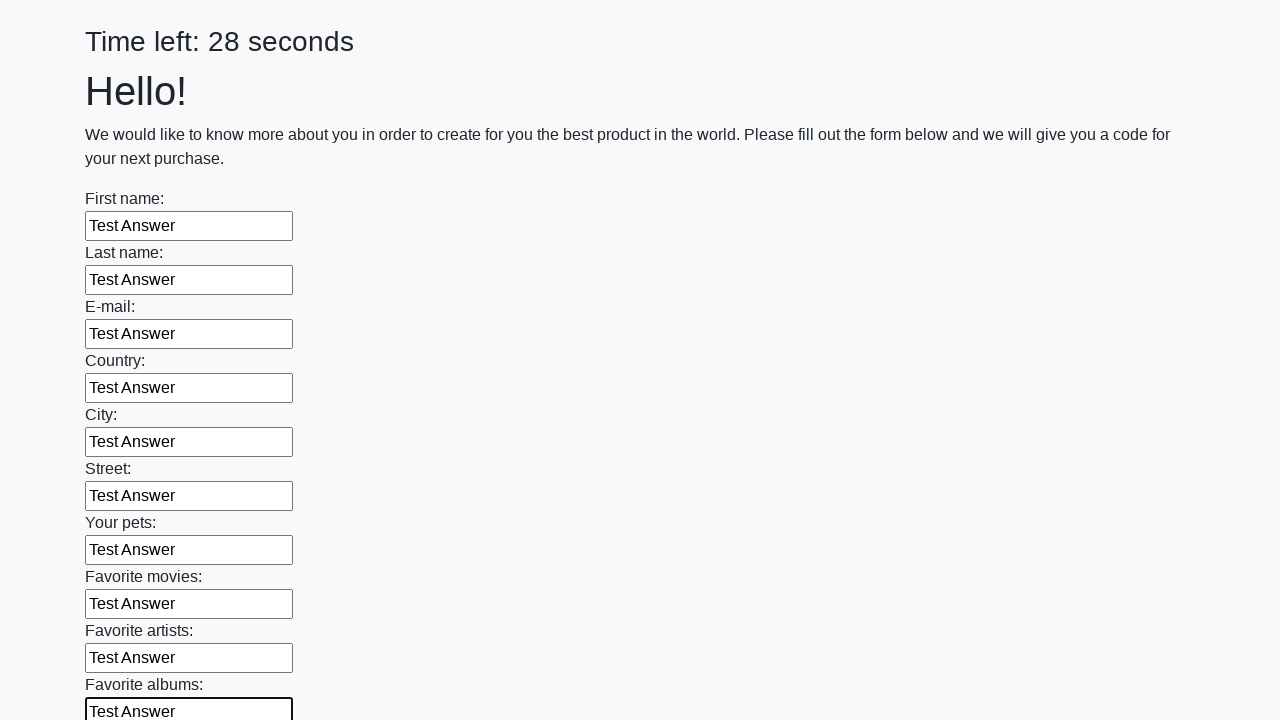

Filled text input field 11 of 100 with 'Test Answer' on input[type="text"] >> nth=10
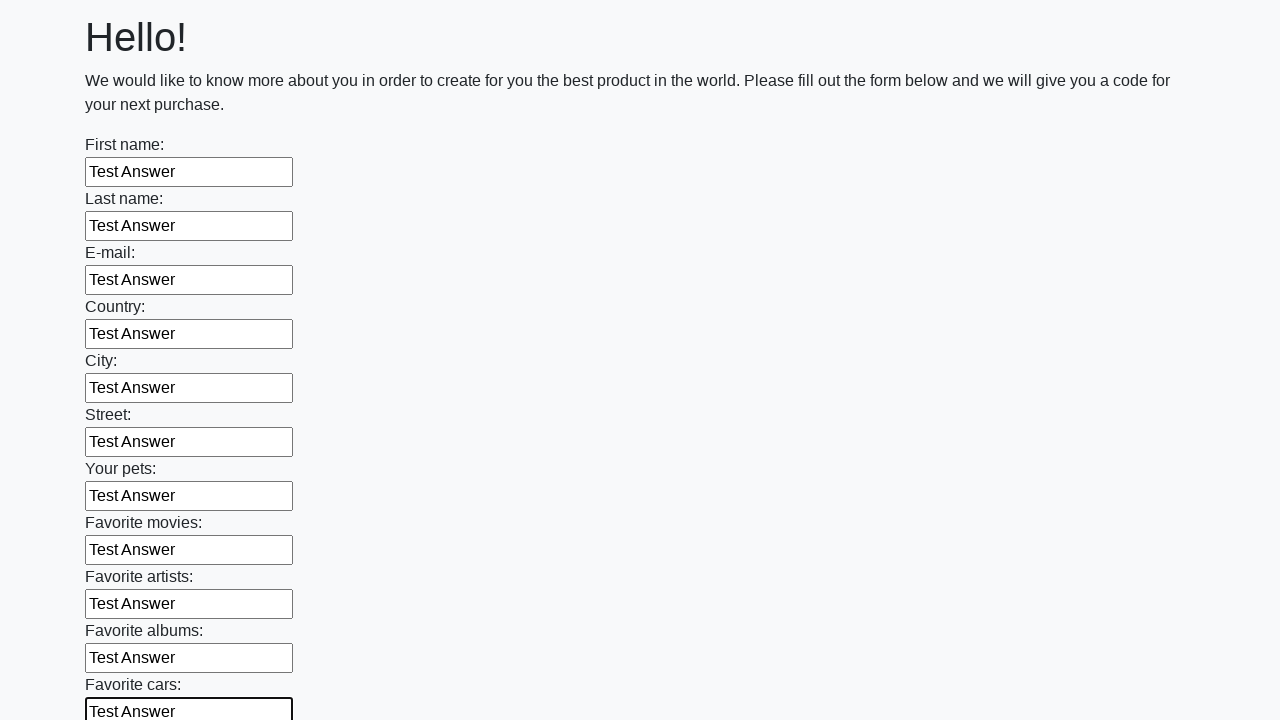

Filled text input field 12 of 100 with 'Test Answer' on input[type="text"] >> nth=11
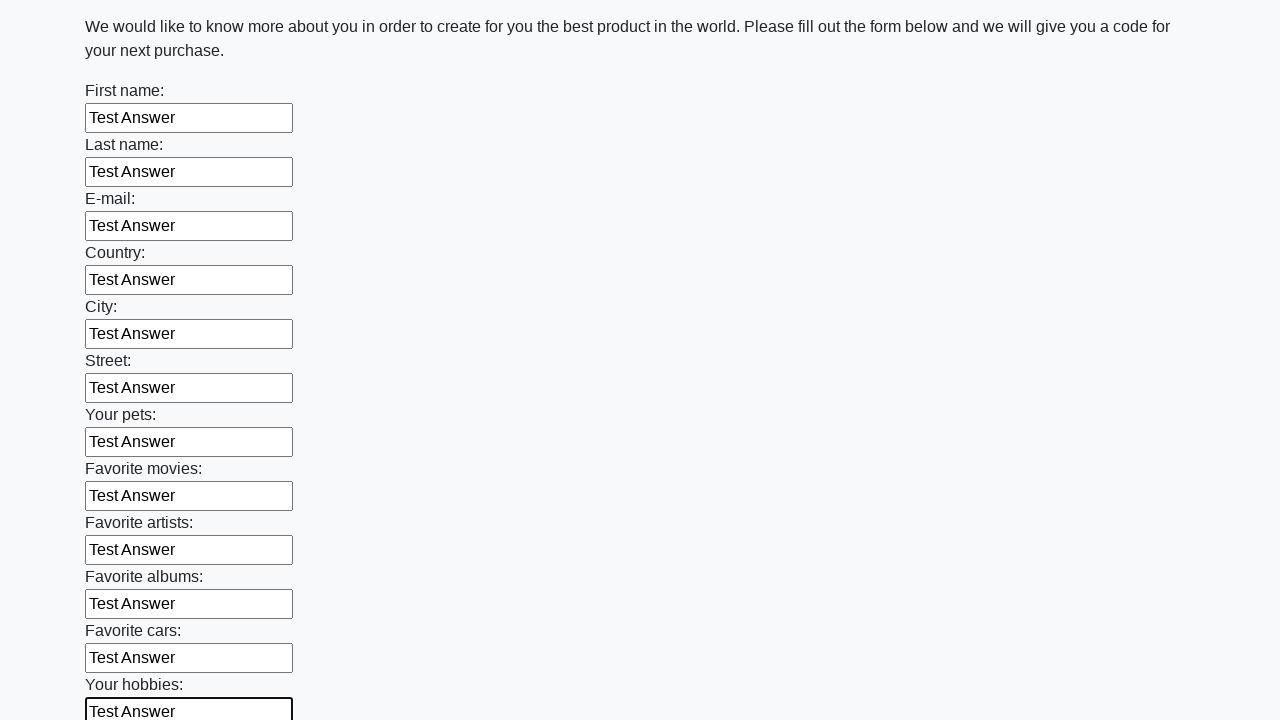

Filled text input field 13 of 100 with 'Test Answer' on input[type="text"] >> nth=12
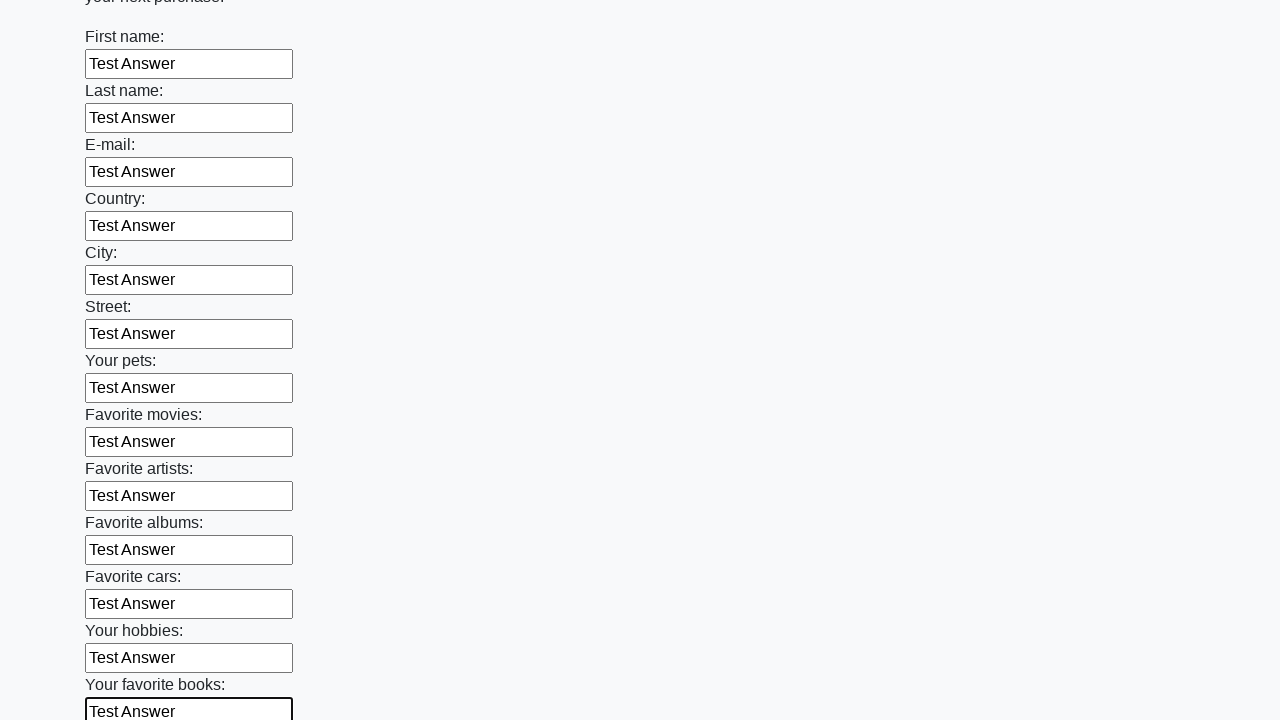

Filled text input field 14 of 100 with 'Test Answer' on input[type="text"] >> nth=13
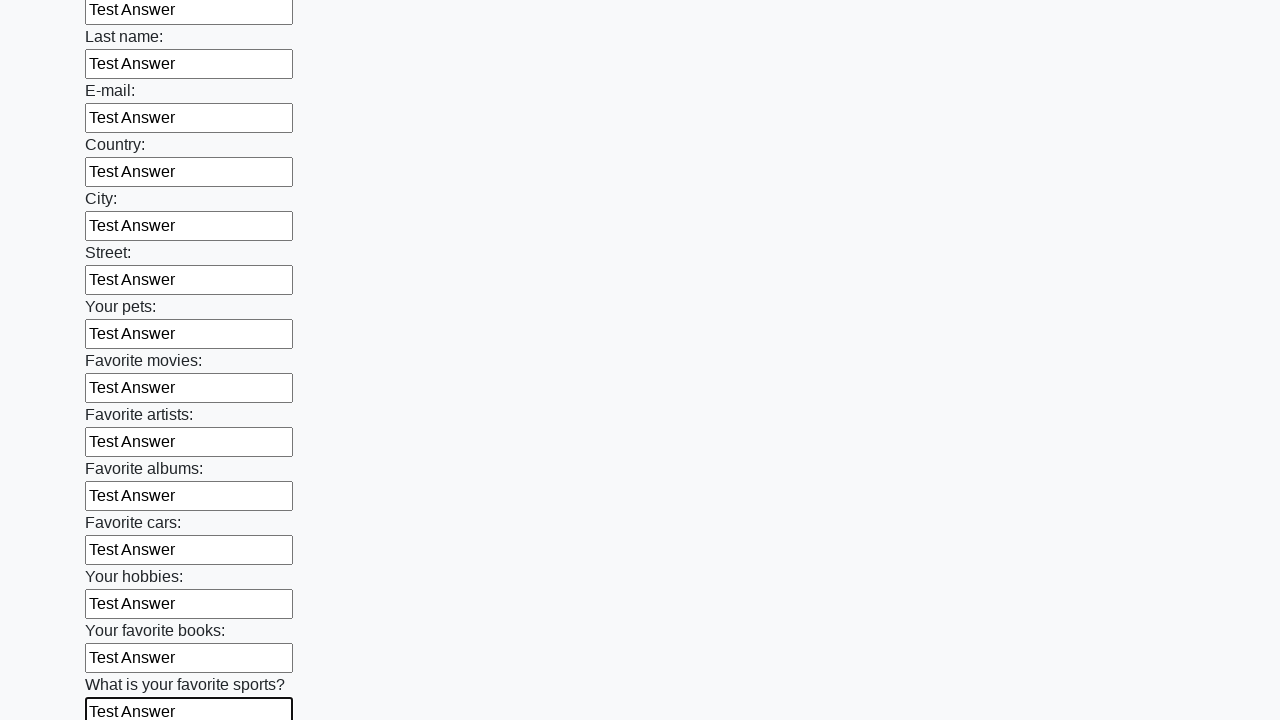

Filled text input field 15 of 100 with 'Test Answer' on input[type="text"] >> nth=14
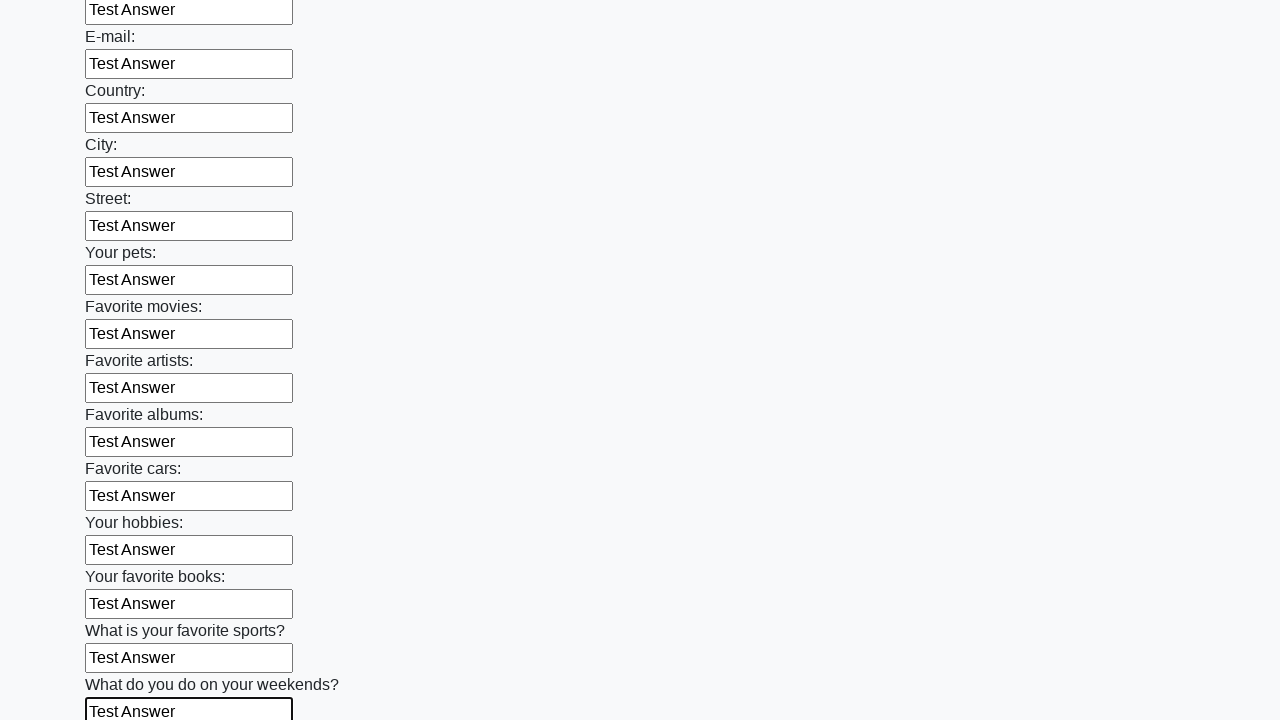

Filled text input field 16 of 100 with 'Test Answer' on input[type="text"] >> nth=15
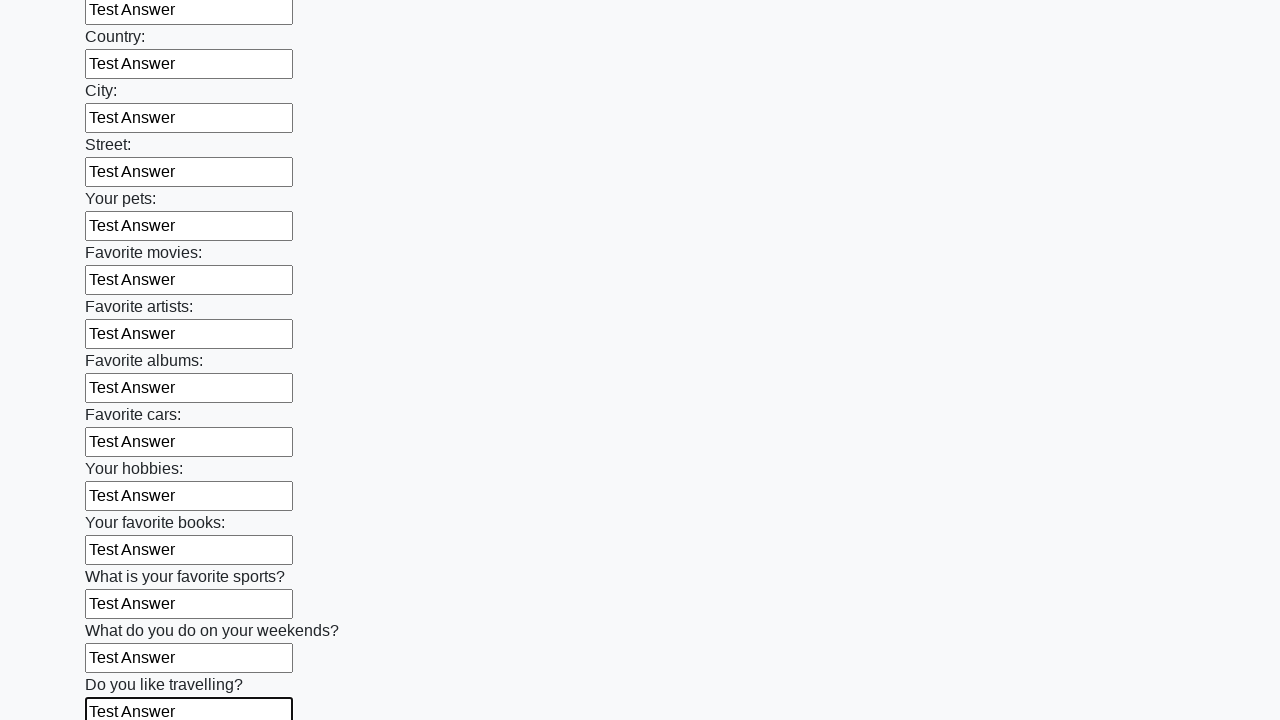

Filled text input field 17 of 100 with 'Test Answer' on input[type="text"] >> nth=16
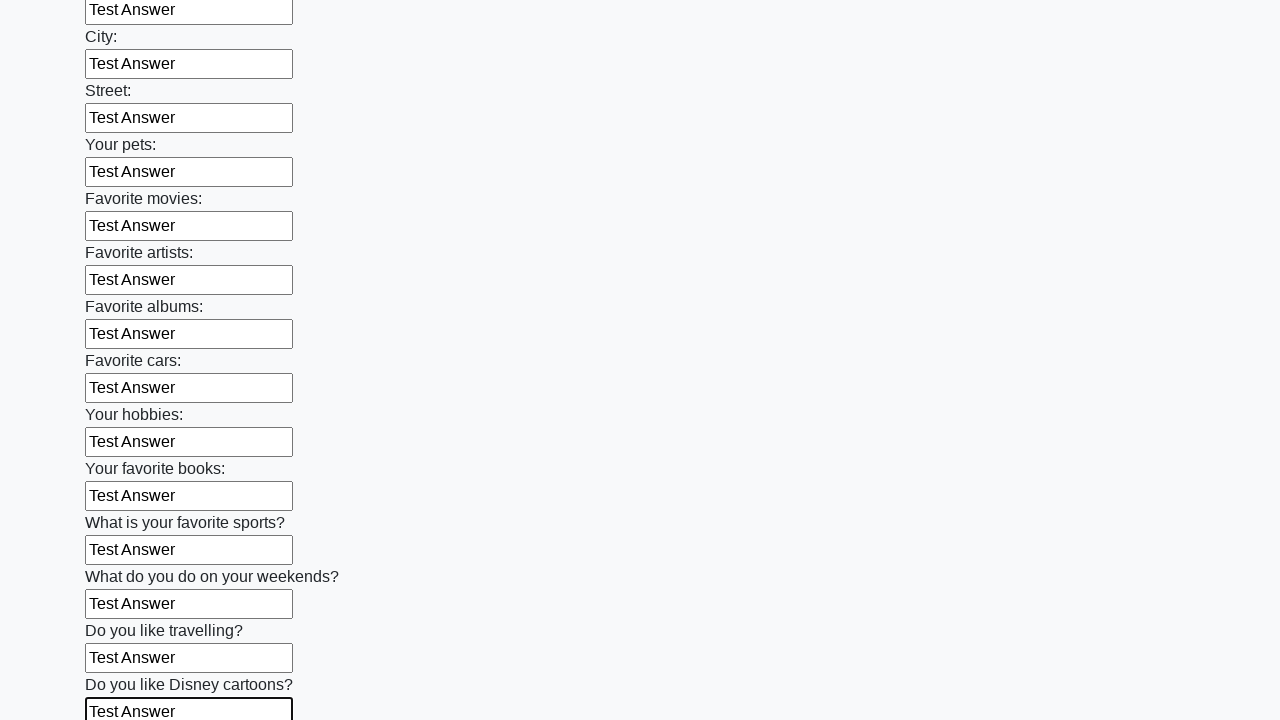

Filled text input field 18 of 100 with 'Test Answer' on input[type="text"] >> nth=17
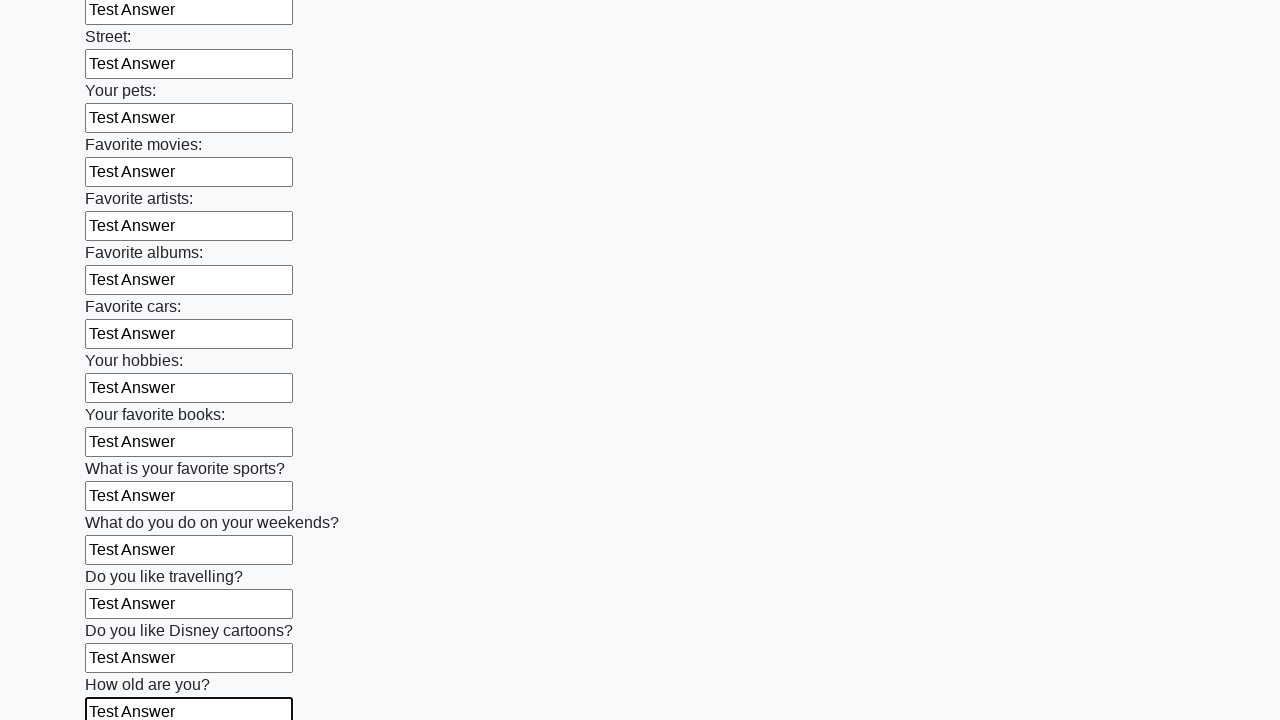

Filled text input field 19 of 100 with 'Test Answer' on input[type="text"] >> nth=18
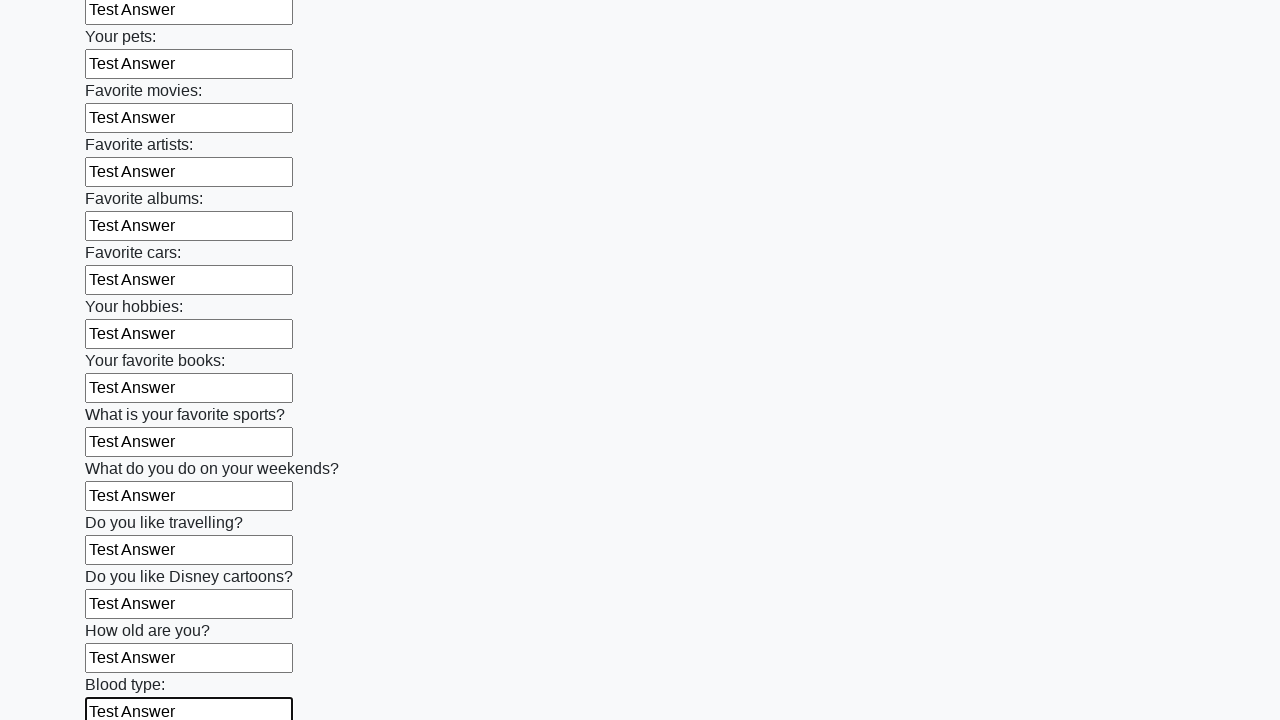

Filled text input field 20 of 100 with 'Test Answer' on input[type="text"] >> nth=19
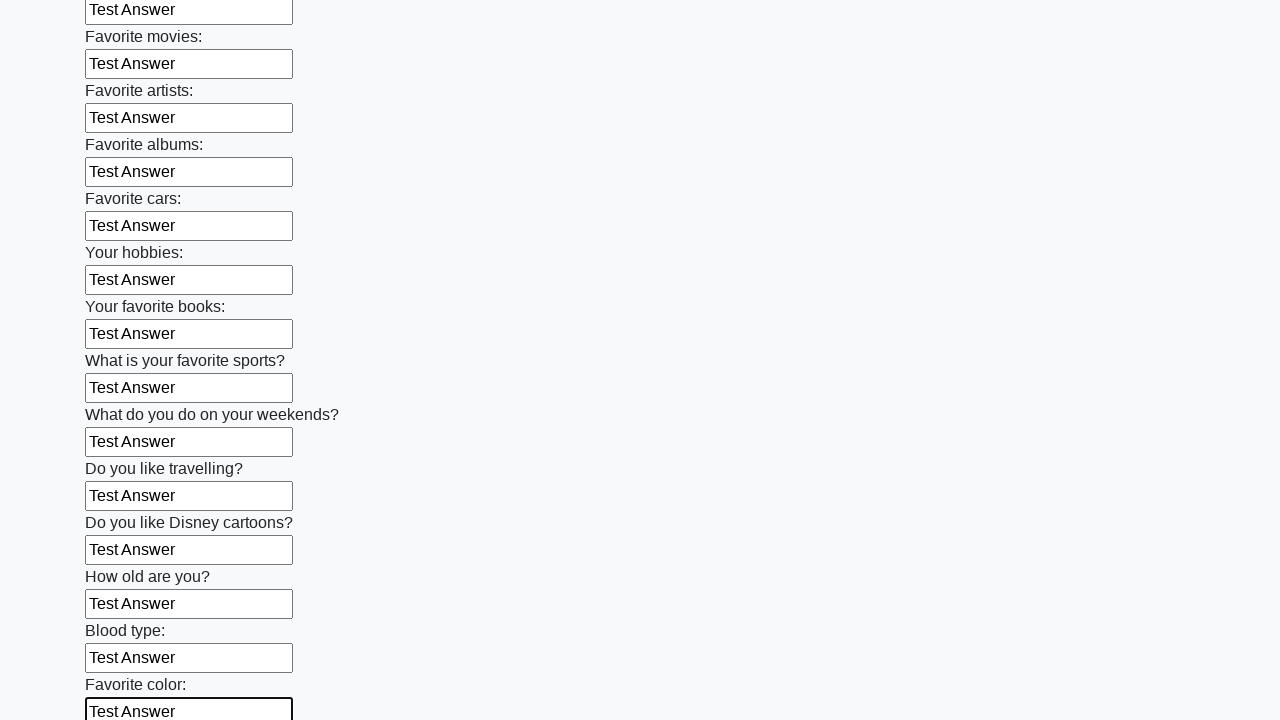

Filled text input field 21 of 100 with 'Test Answer' on input[type="text"] >> nth=20
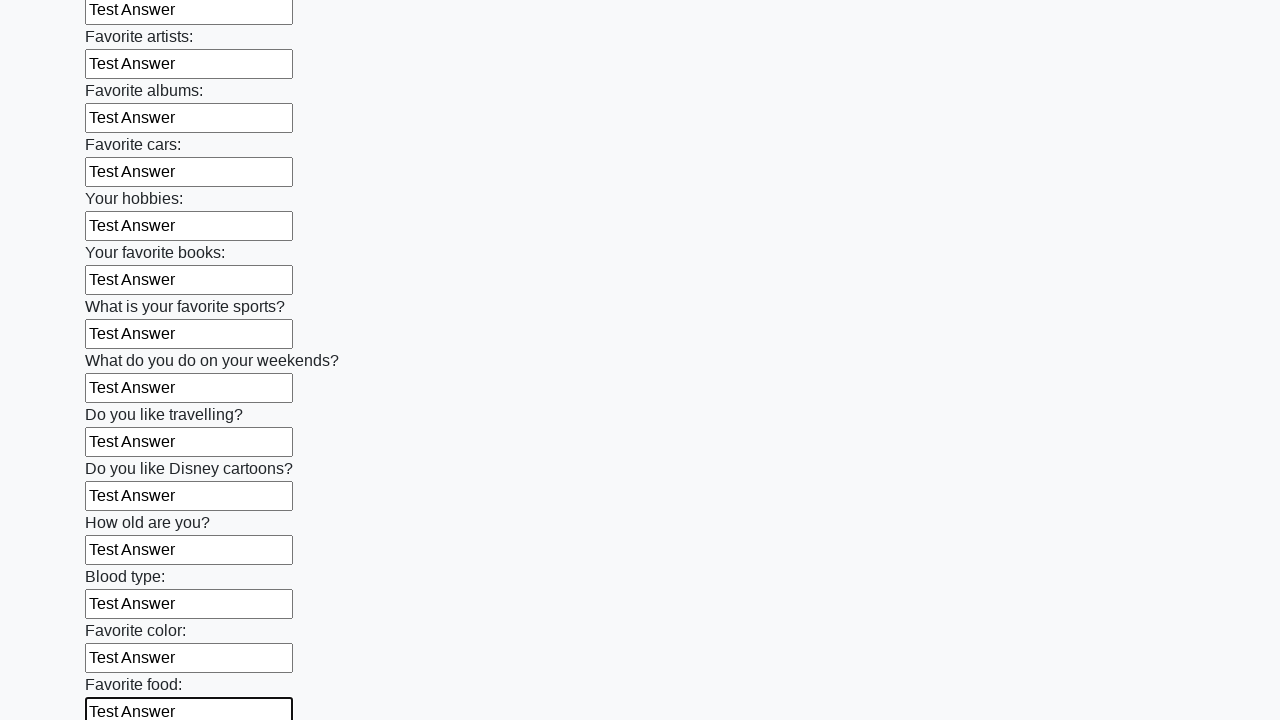

Filled text input field 22 of 100 with 'Test Answer' on input[type="text"] >> nth=21
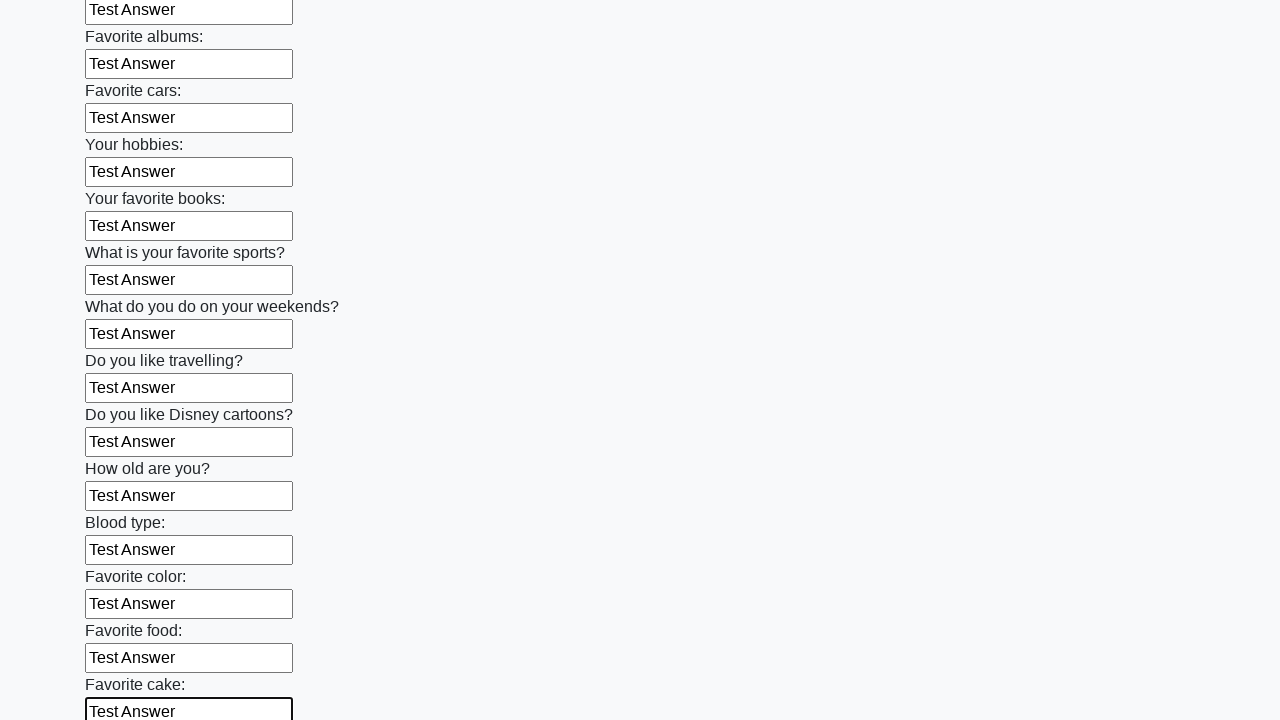

Filled text input field 23 of 100 with 'Test Answer' on input[type="text"] >> nth=22
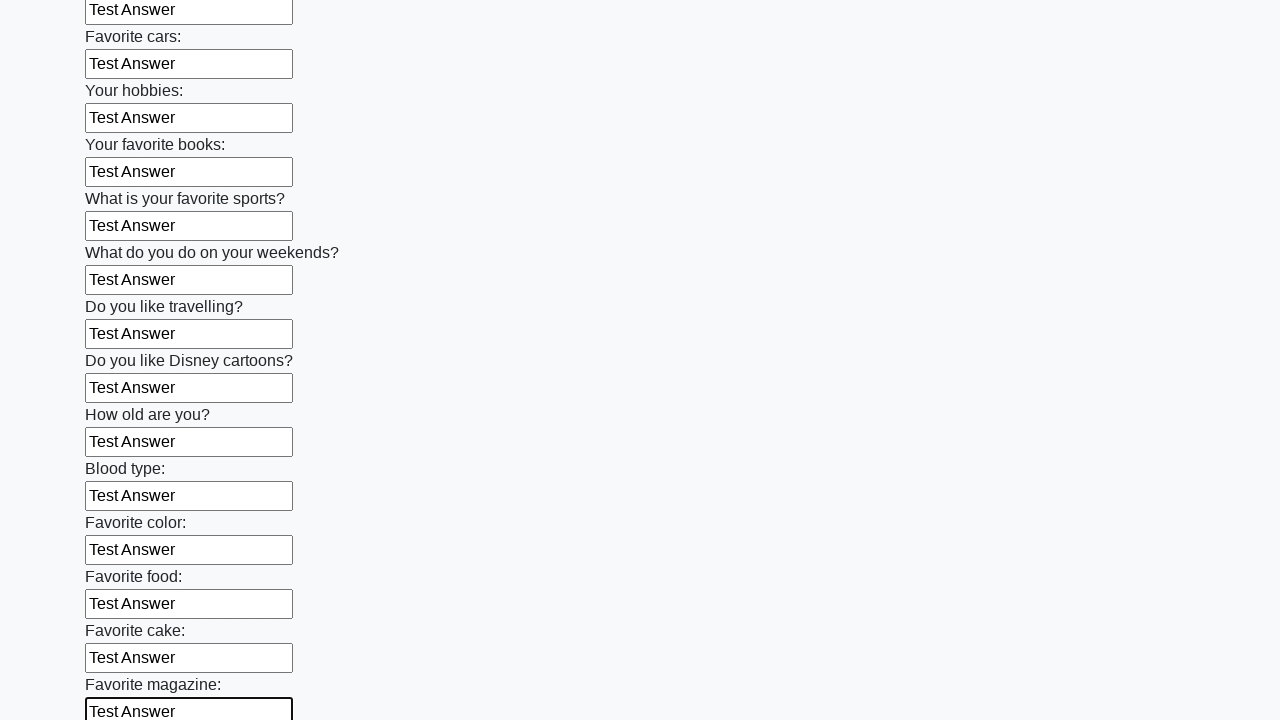

Filled text input field 24 of 100 with 'Test Answer' on input[type="text"] >> nth=23
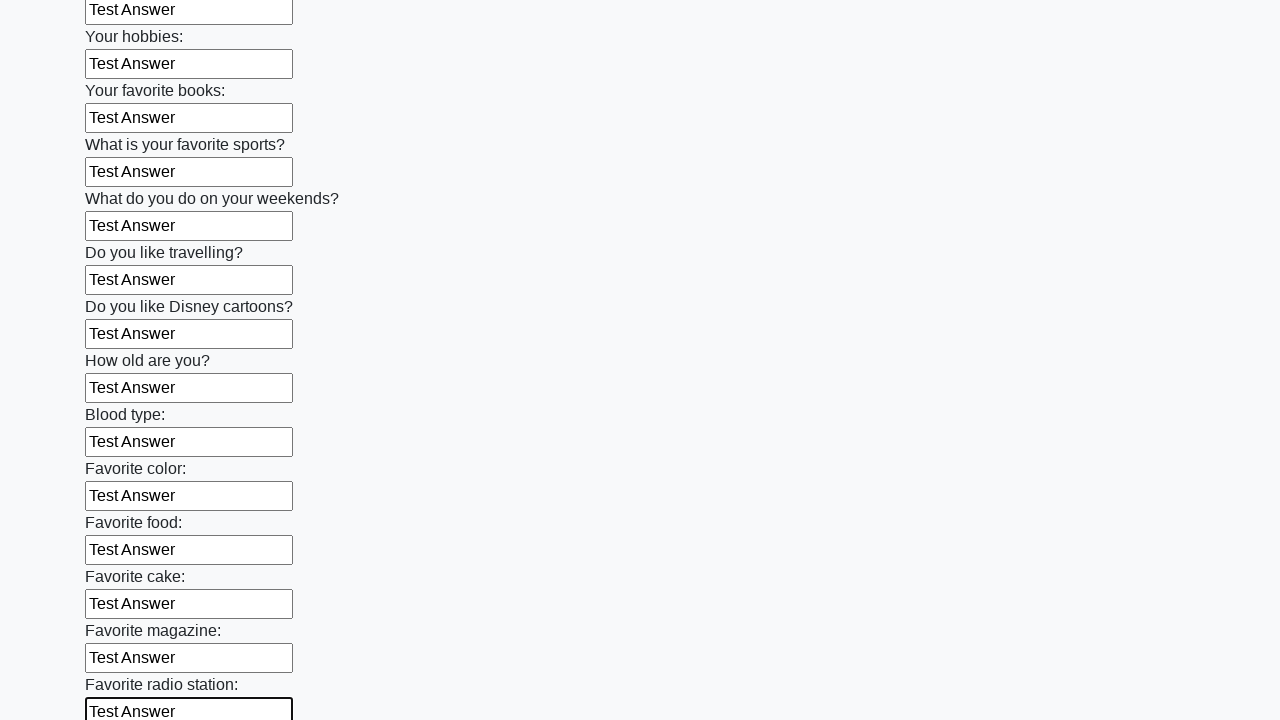

Filled text input field 25 of 100 with 'Test Answer' on input[type="text"] >> nth=24
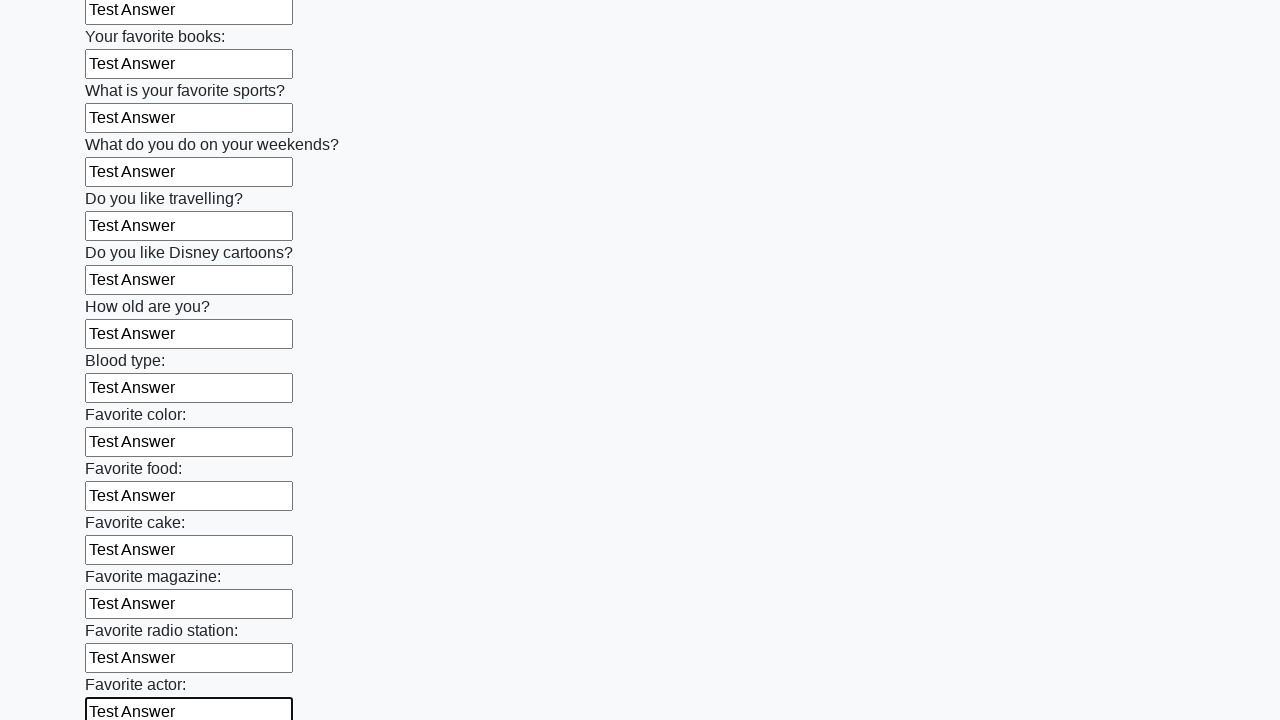

Filled text input field 26 of 100 with 'Test Answer' on input[type="text"] >> nth=25
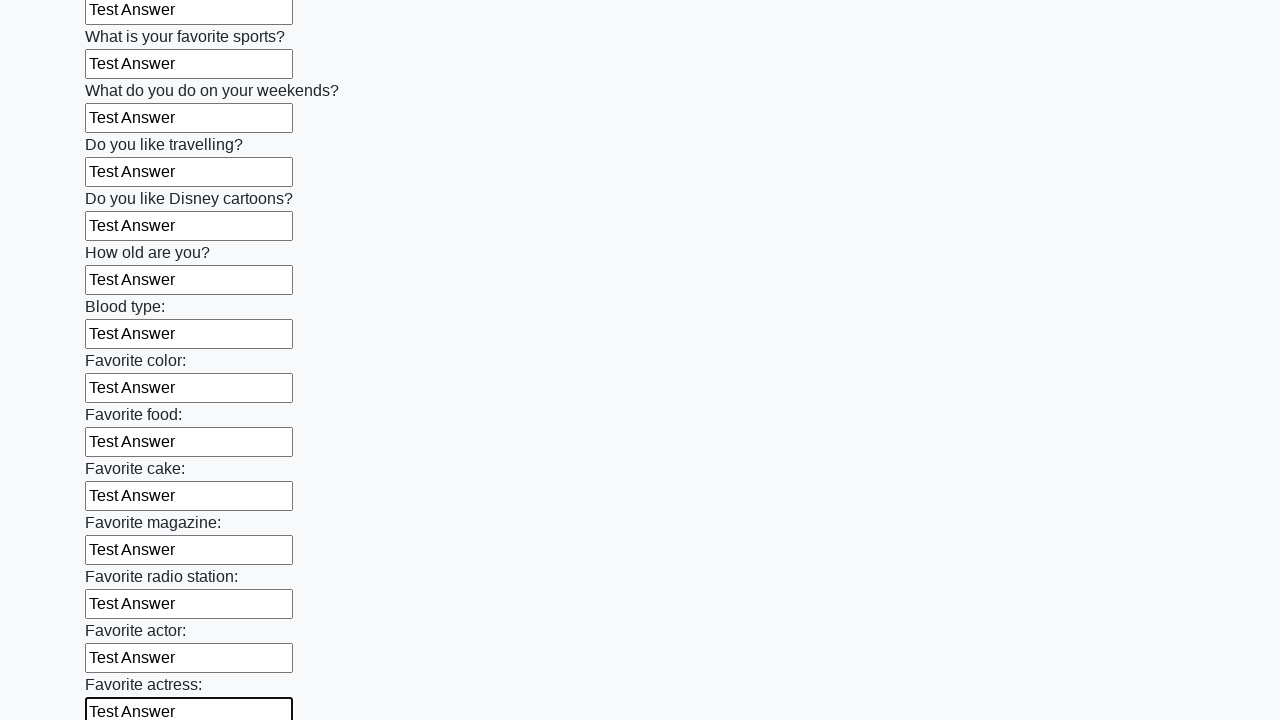

Filled text input field 27 of 100 with 'Test Answer' on input[type="text"] >> nth=26
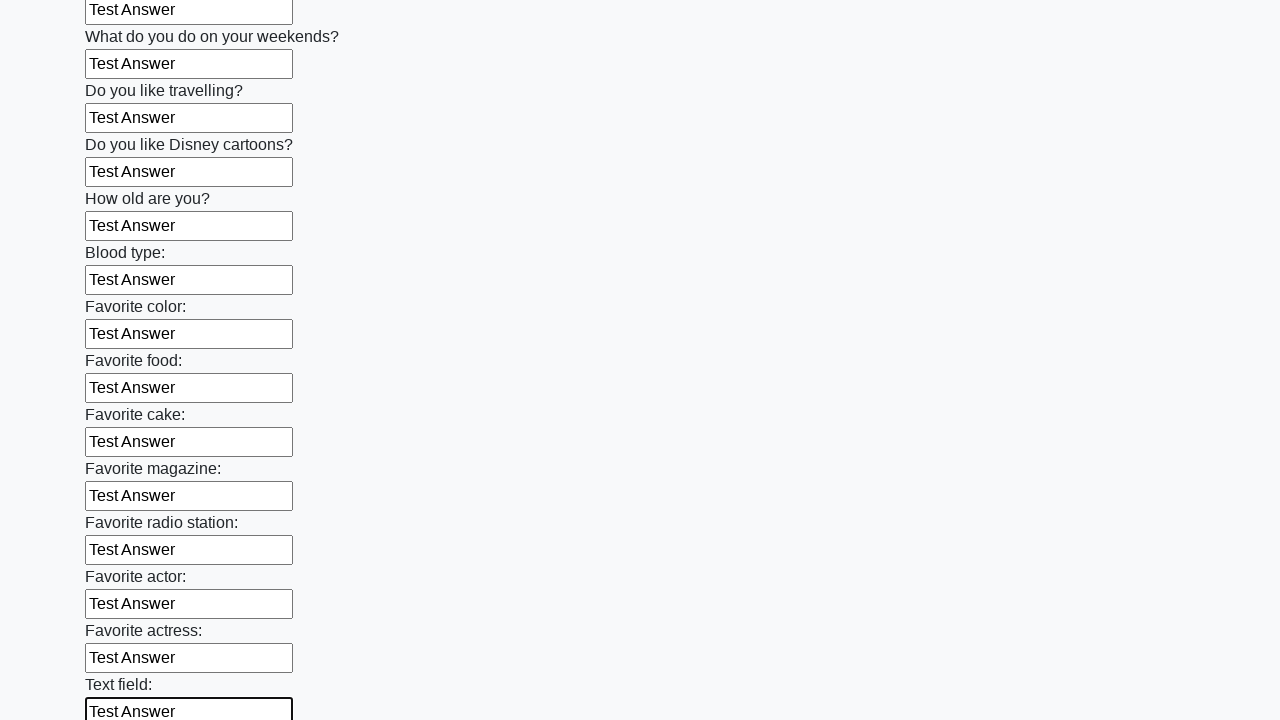

Filled text input field 28 of 100 with 'Test Answer' on input[type="text"] >> nth=27
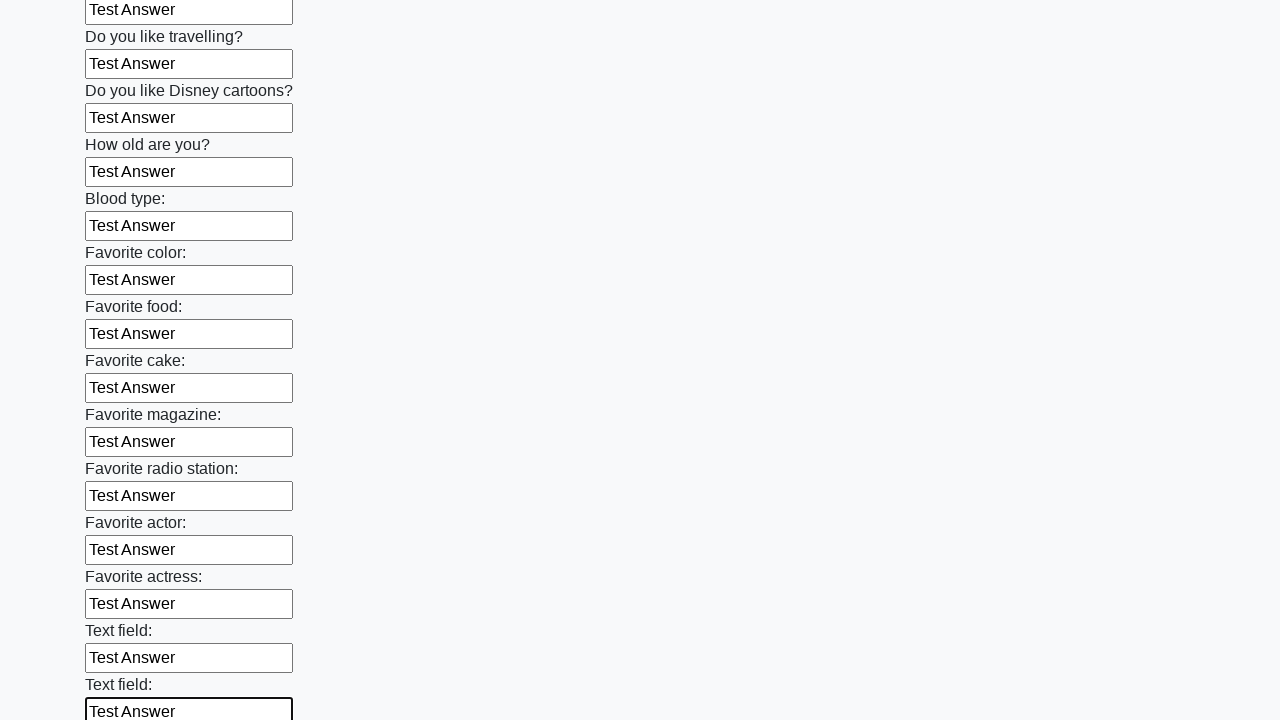

Filled text input field 29 of 100 with 'Test Answer' on input[type="text"] >> nth=28
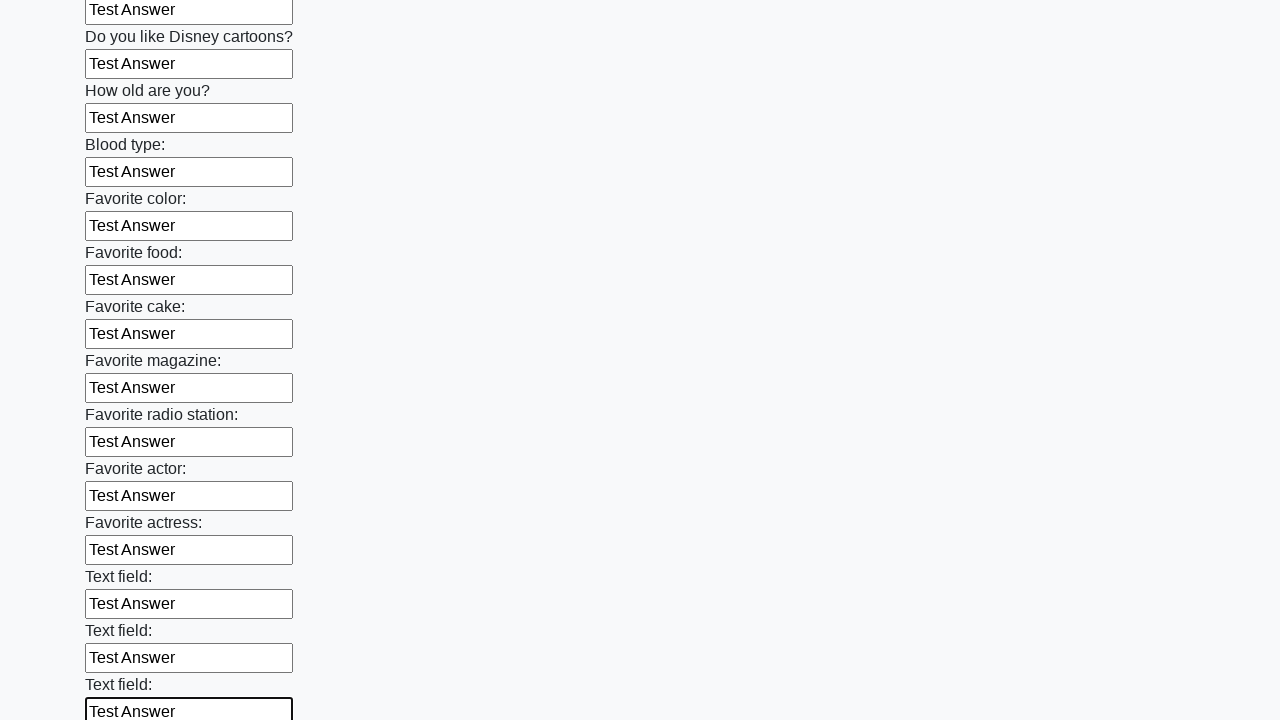

Filled text input field 30 of 100 with 'Test Answer' on input[type="text"] >> nth=29
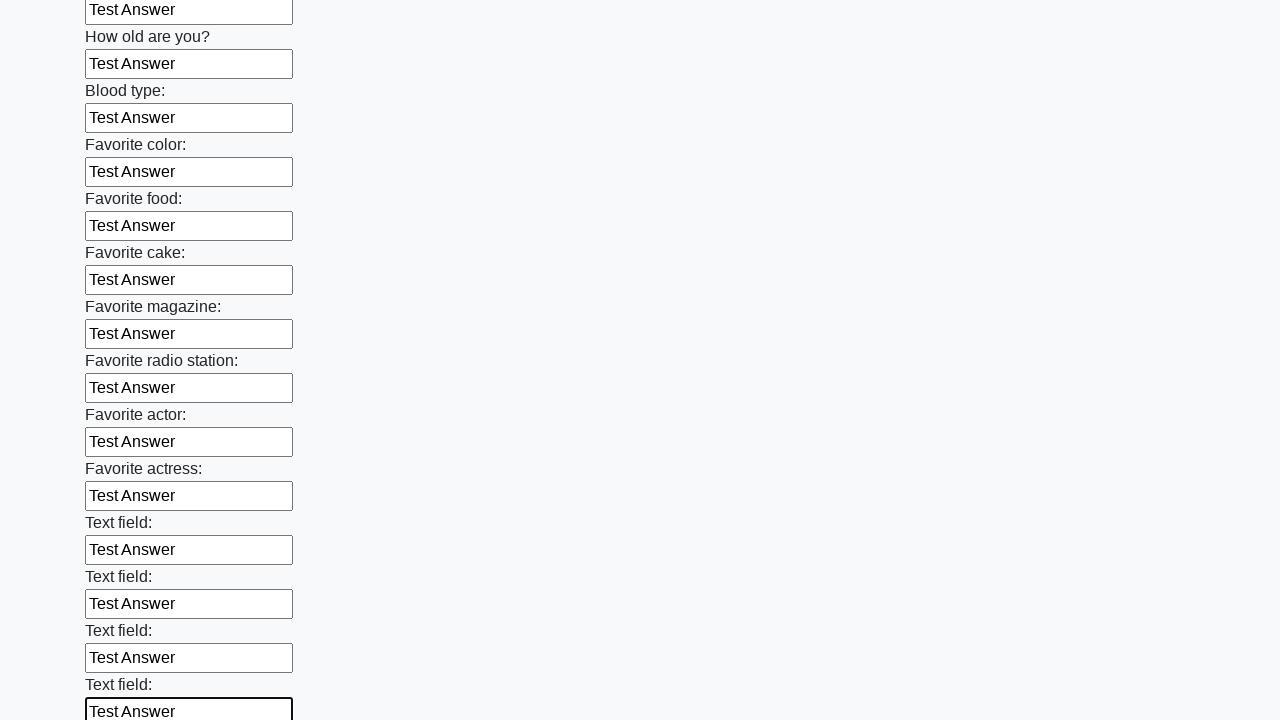

Filled text input field 31 of 100 with 'Test Answer' on input[type="text"] >> nth=30
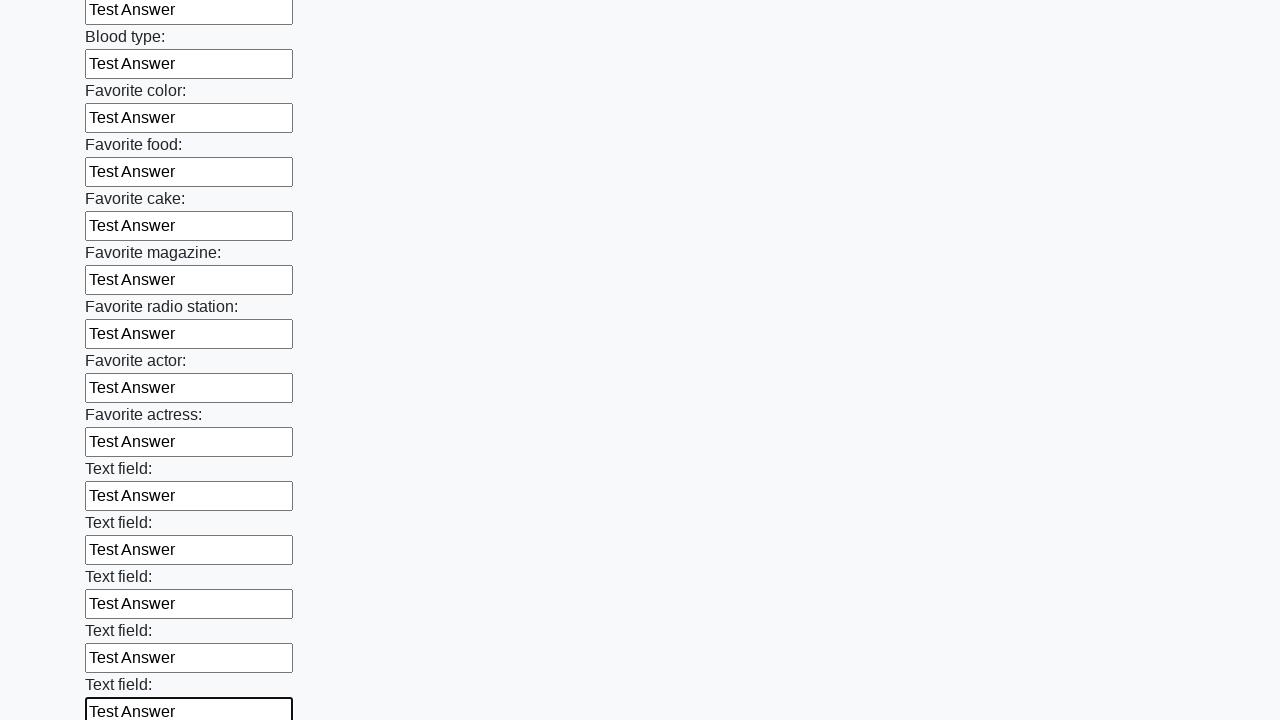

Filled text input field 32 of 100 with 'Test Answer' on input[type="text"] >> nth=31
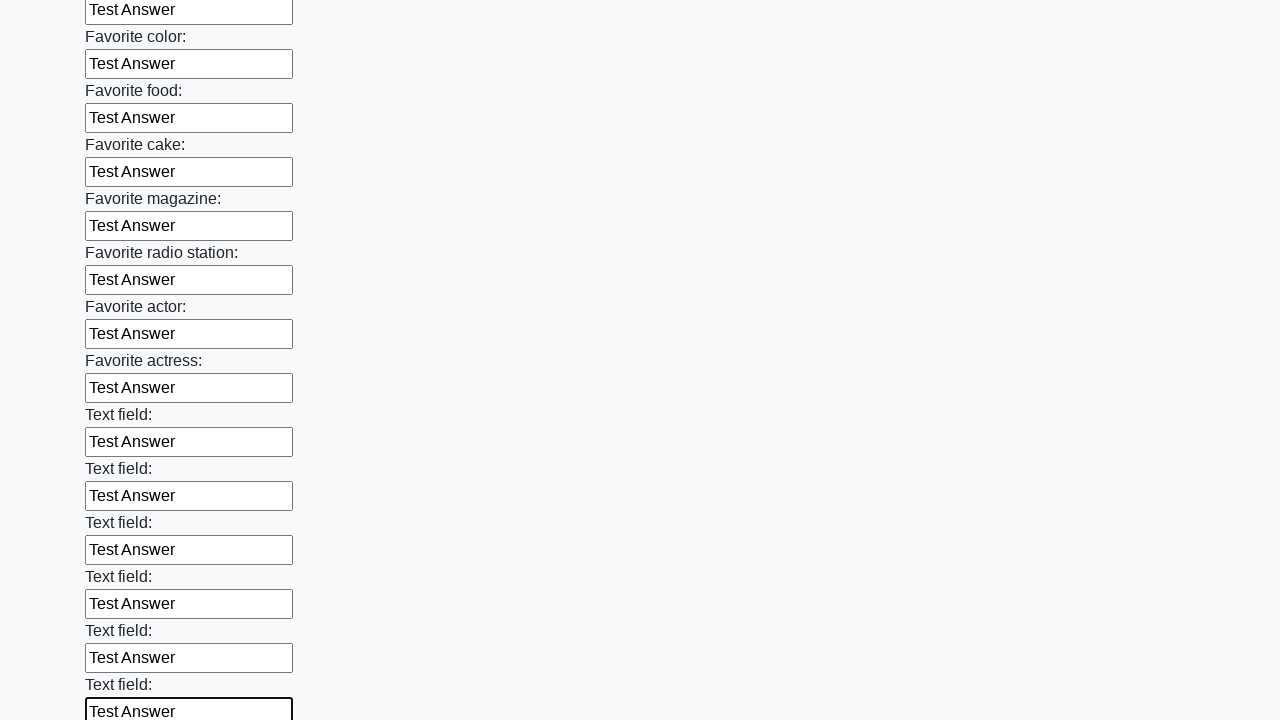

Filled text input field 33 of 100 with 'Test Answer' on input[type="text"] >> nth=32
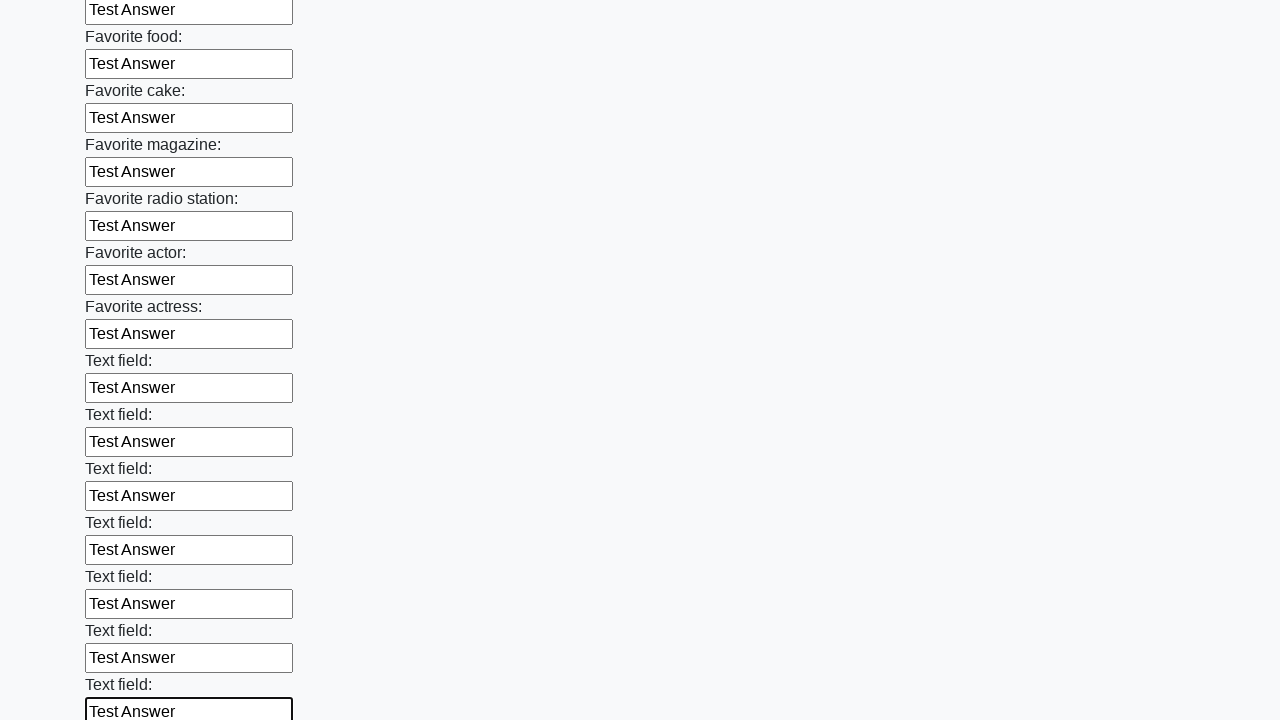

Filled text input field 34 of 100 with 'Test Answer' on input[type="text"] >> nth=33
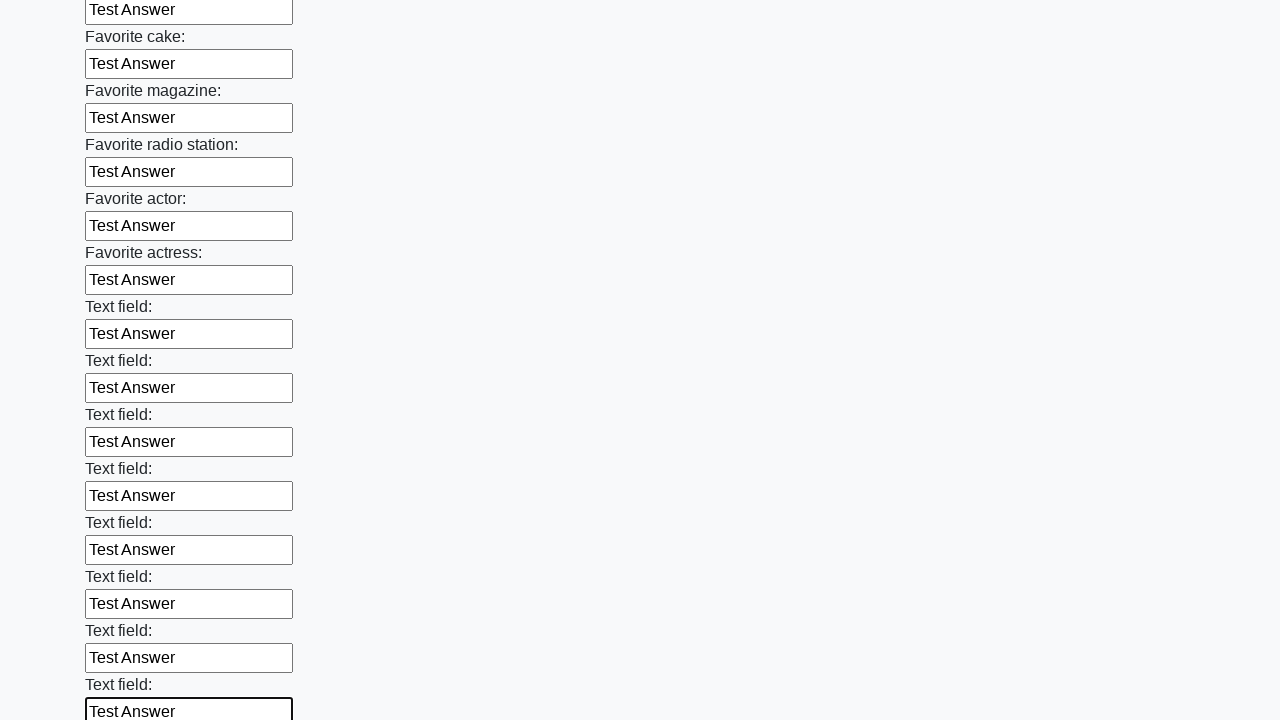

Filled text input field 35 of 100 with 'Test Answer' on input[type="text"] >> nth=34
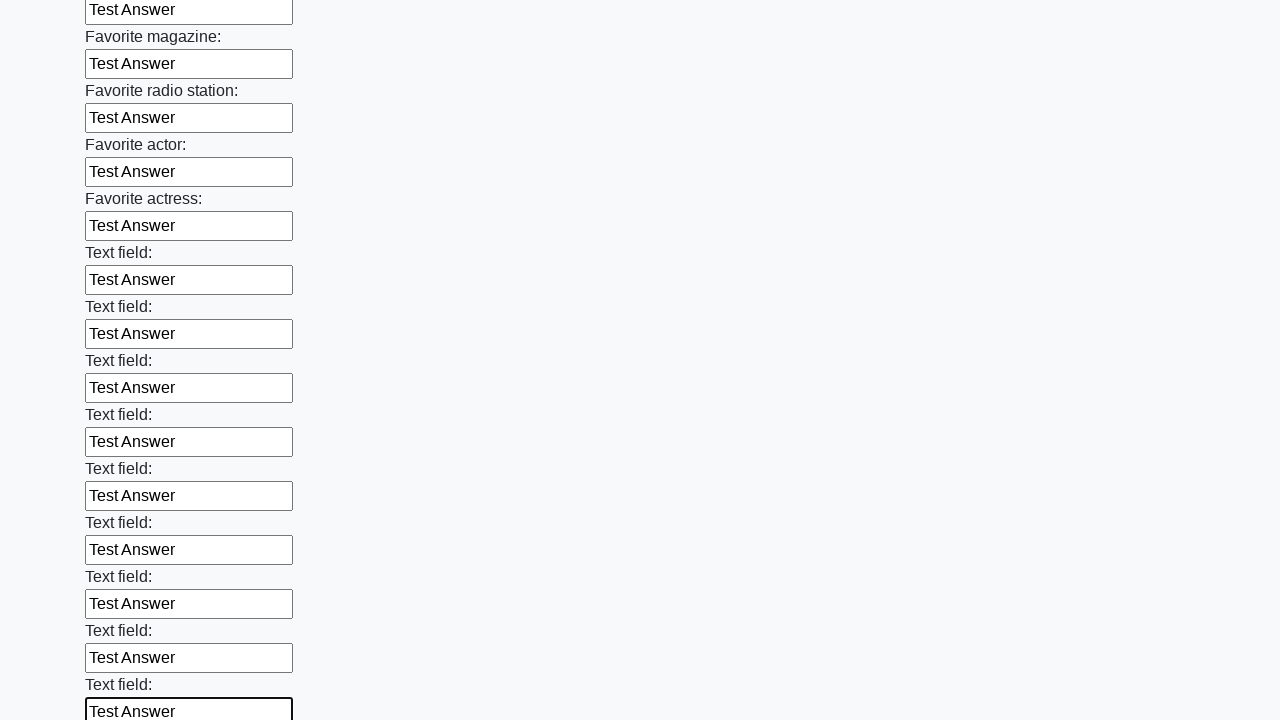

Filled text input field 36 of 100 with 'Test Answer' on input[type="text"] >> nth=35
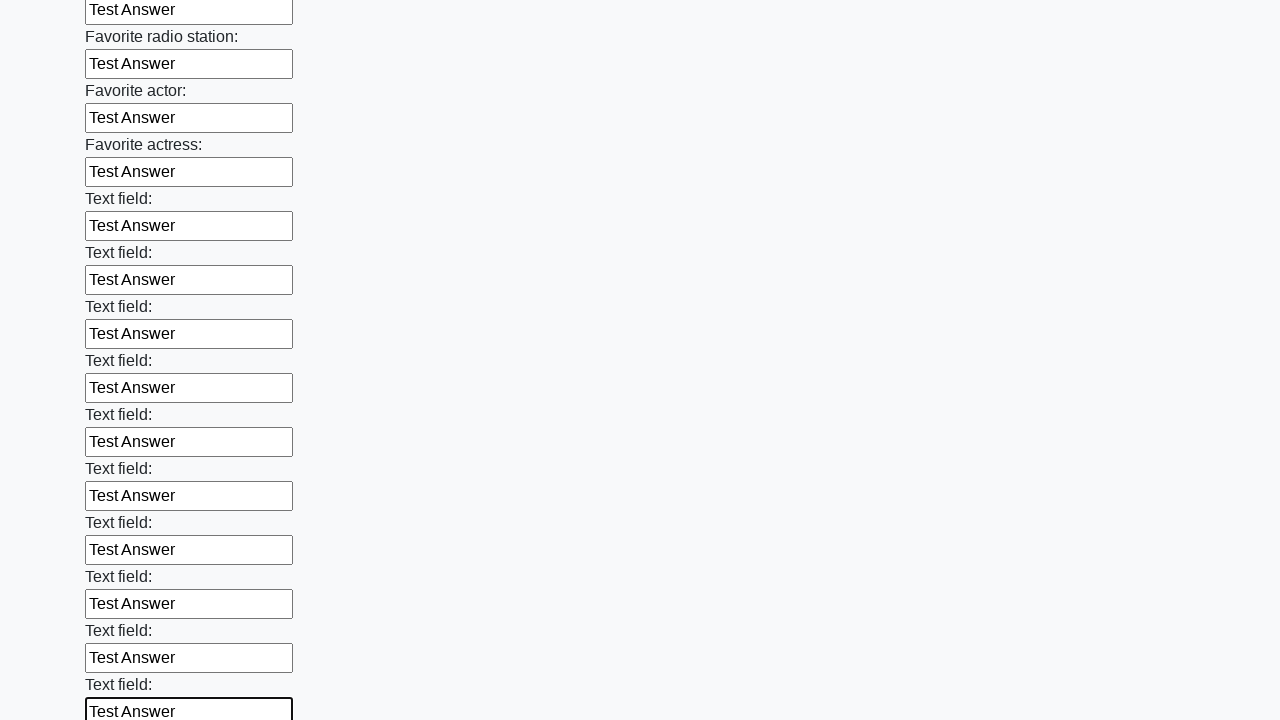

Filled text input field 37 of 100 with 'Test Answer' on input[type="text"] >> nth=36
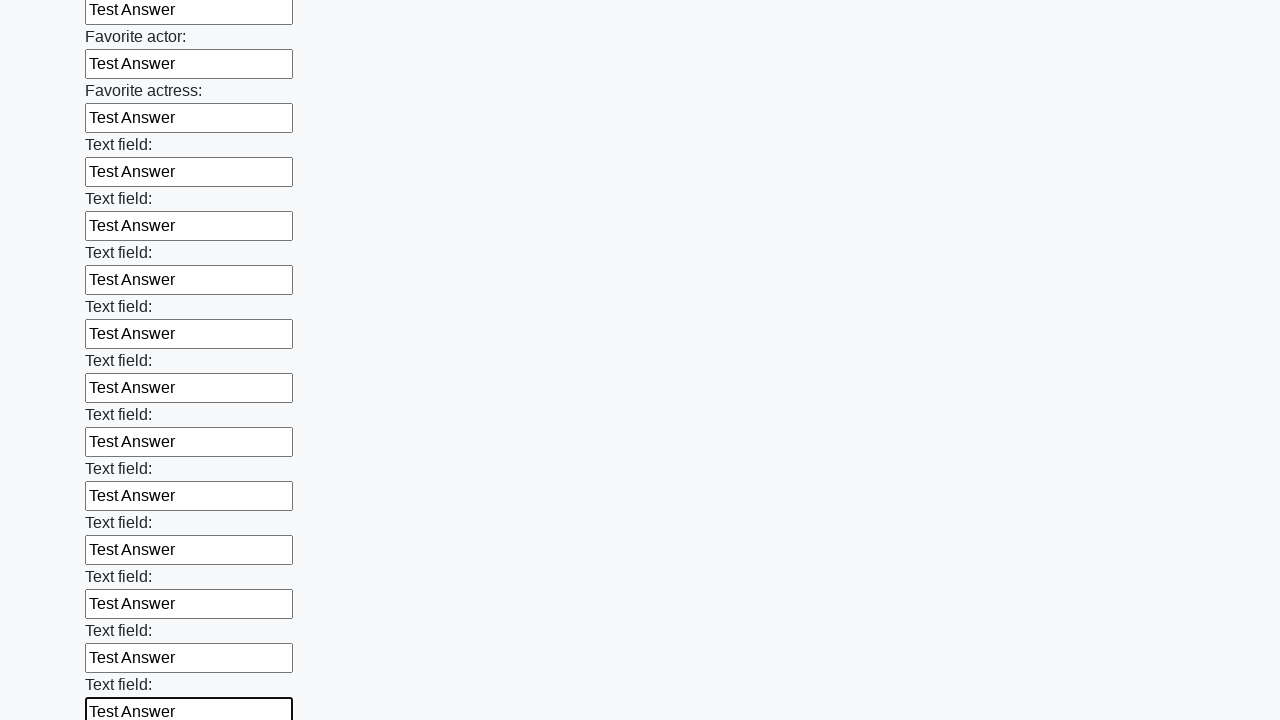

Filled text input field 38 of 100 with 'Test Answer' on input[type="text"] >> nth=37
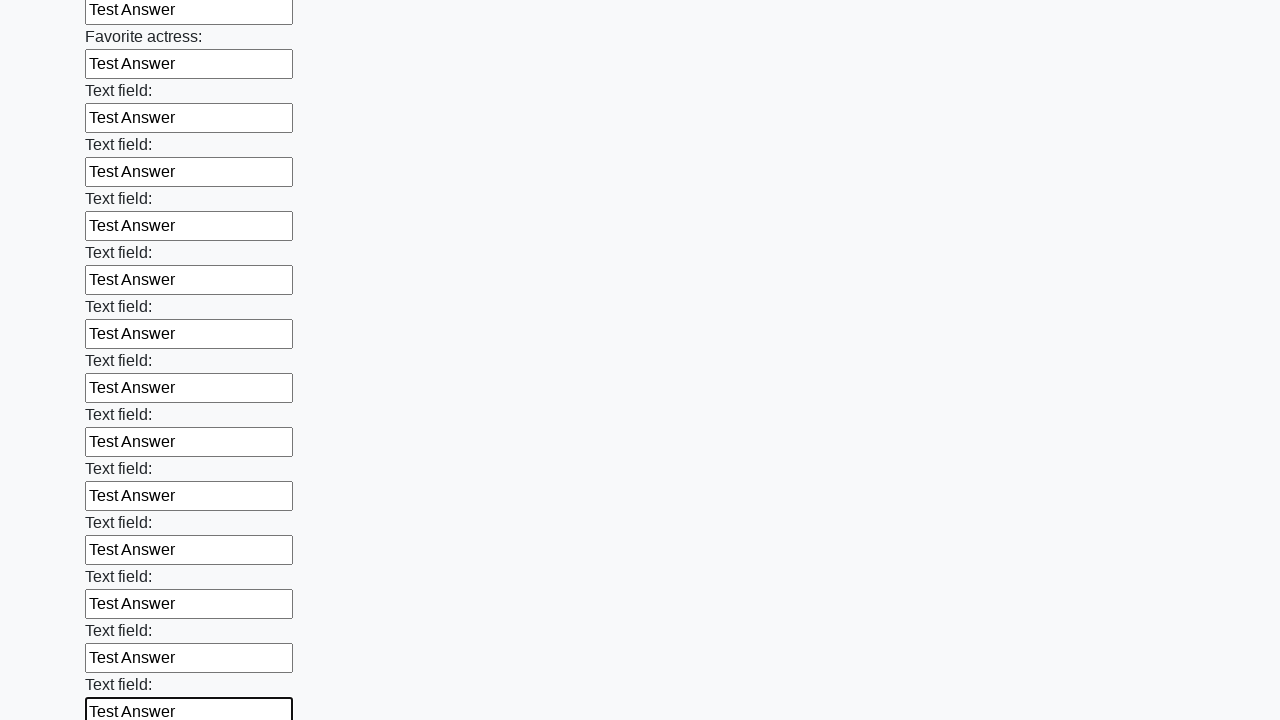

Filled text input field 39 of 100 with 'Test Answer' on input[type="text"] >> nth=38
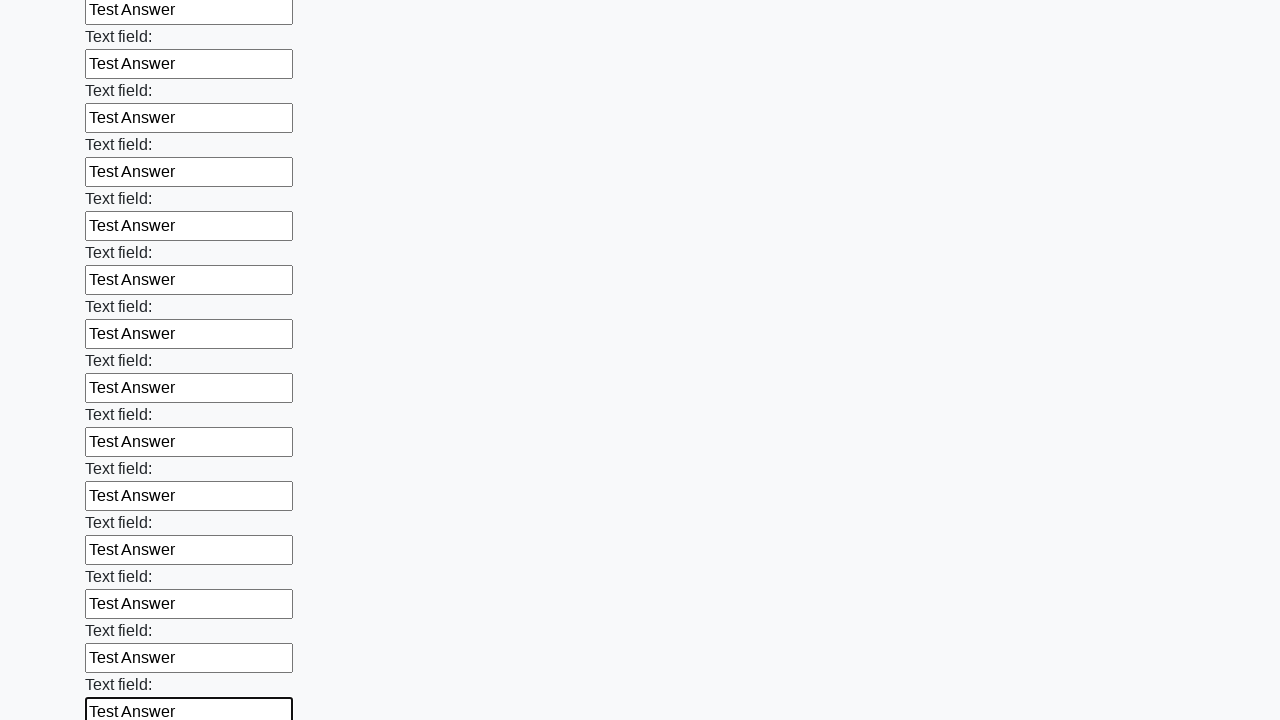

Filled text input field 40 of 100 with 'Test Answer' on input[type="text"] >> nth=39
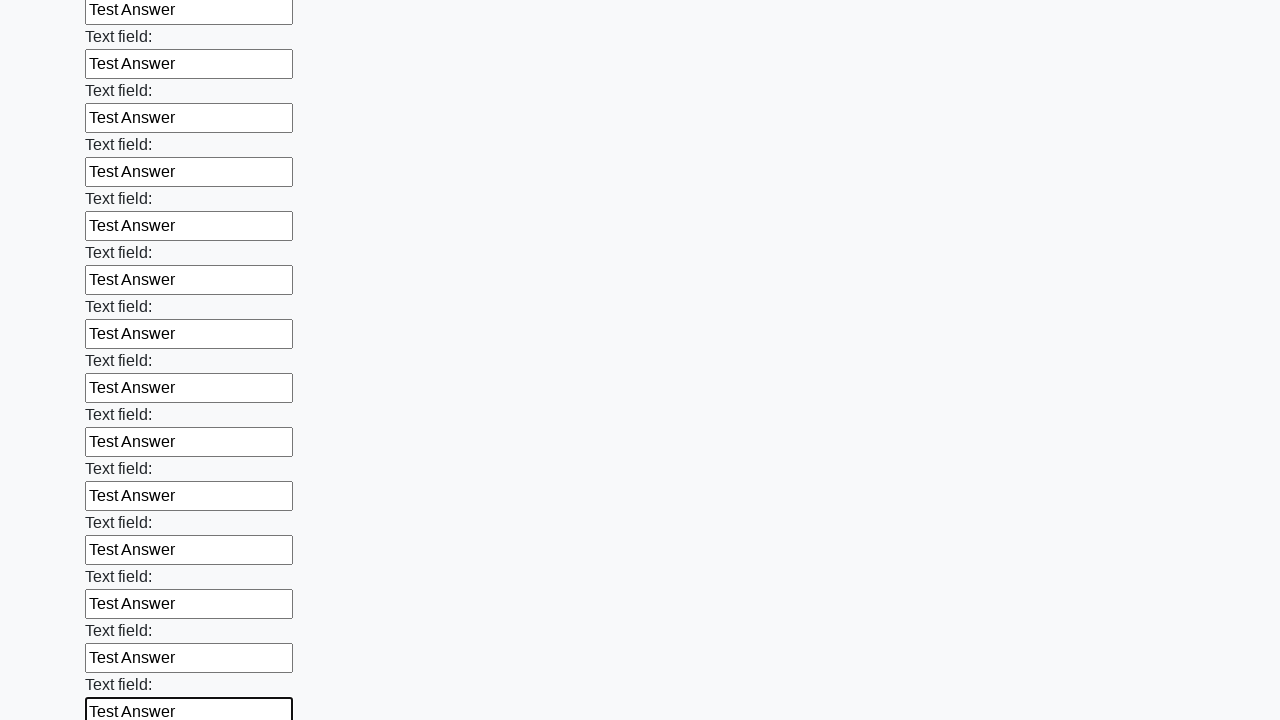

Filled text input field 41 of 100 with 'Test Answer' on input[type="text"] >> nth=40
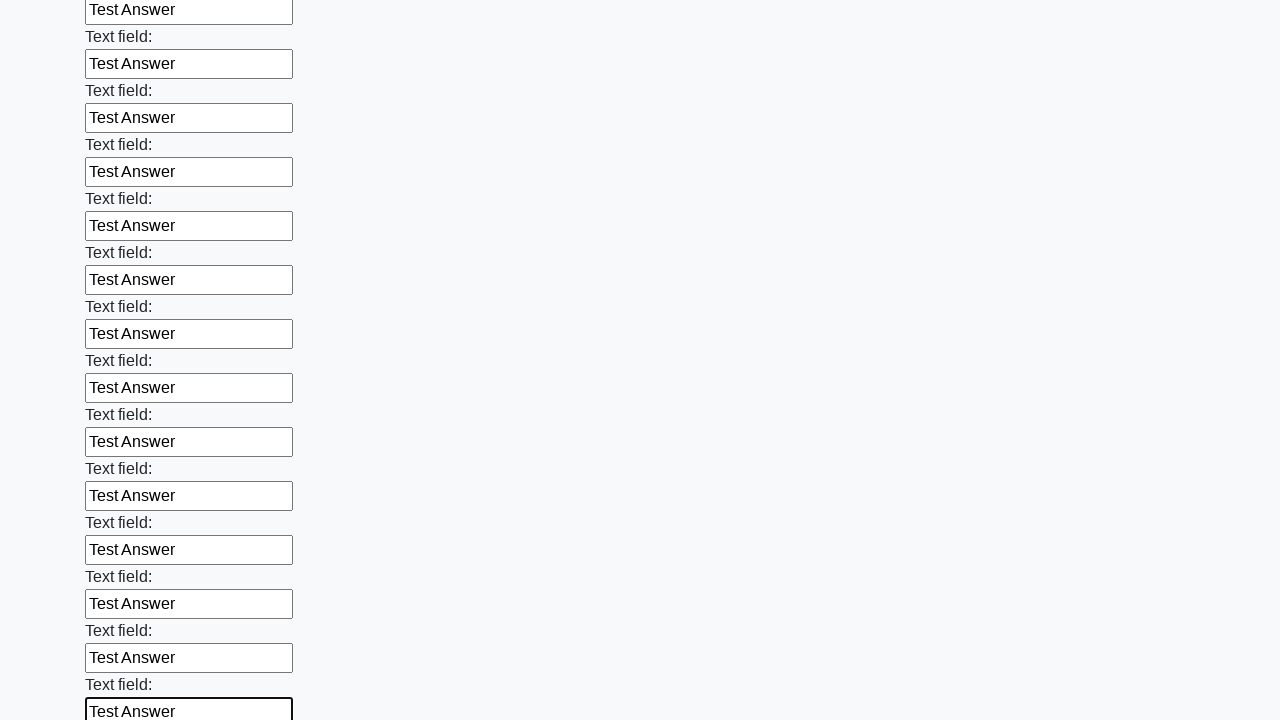

Filled text input field 42 of 100 with 'Test Answer' on input[type="text"] >> nth=41
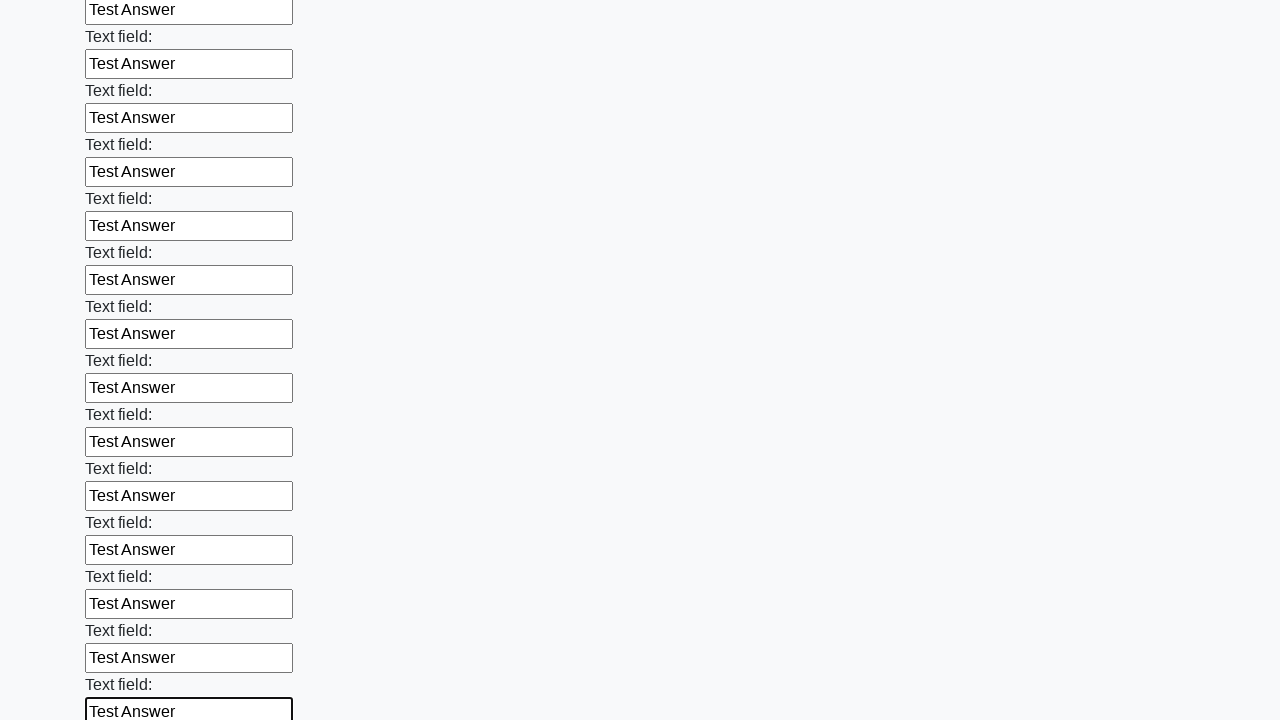

Filled text input field 43 of 100 with 'Test Answer' on input[type="text"] >> nth=42
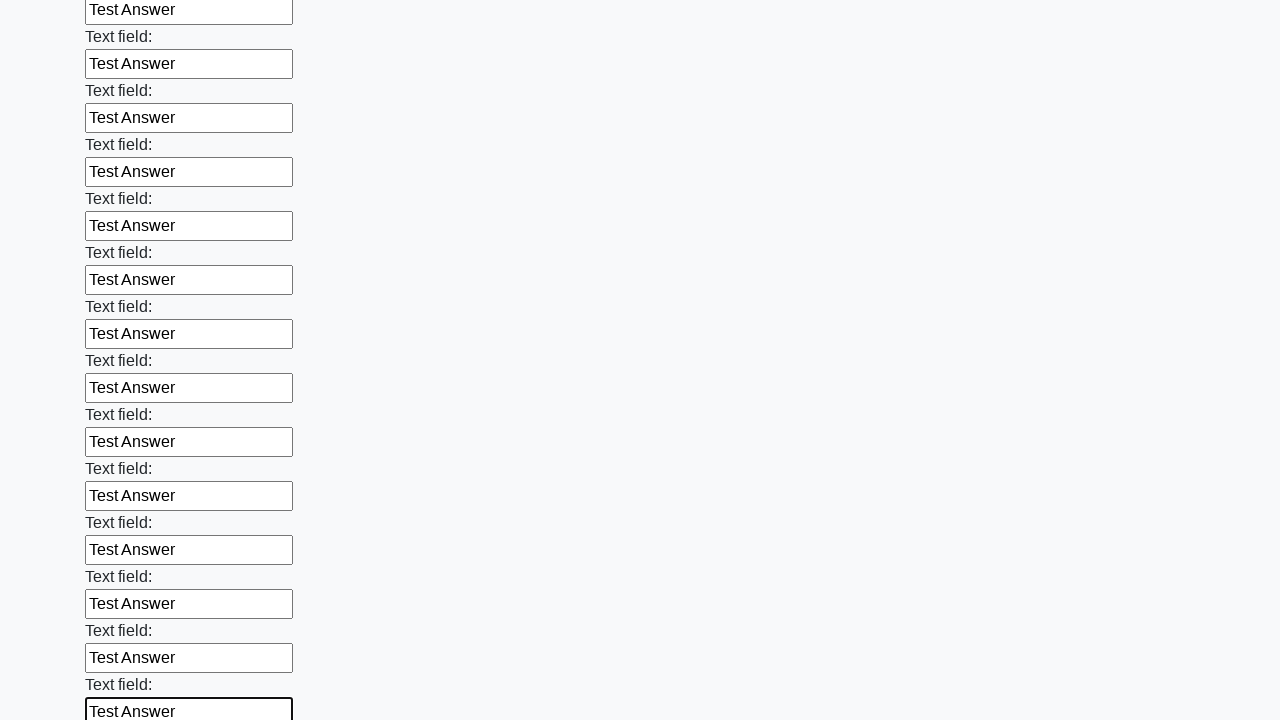

Filled text input field 44 of 100 with 'Test Answer' on input[type="text"] >> nth=43
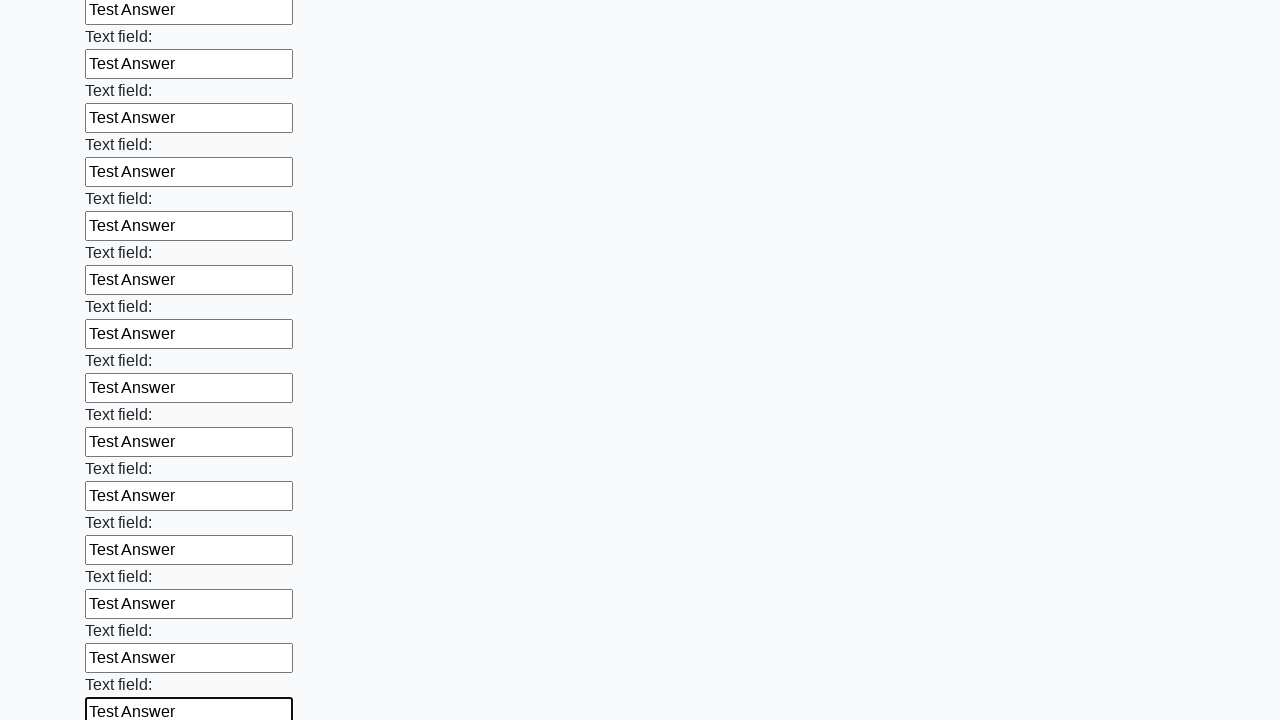

Filled text input field 45 of 100 with 'Test Answer' on input[type="text"] >> nth=44
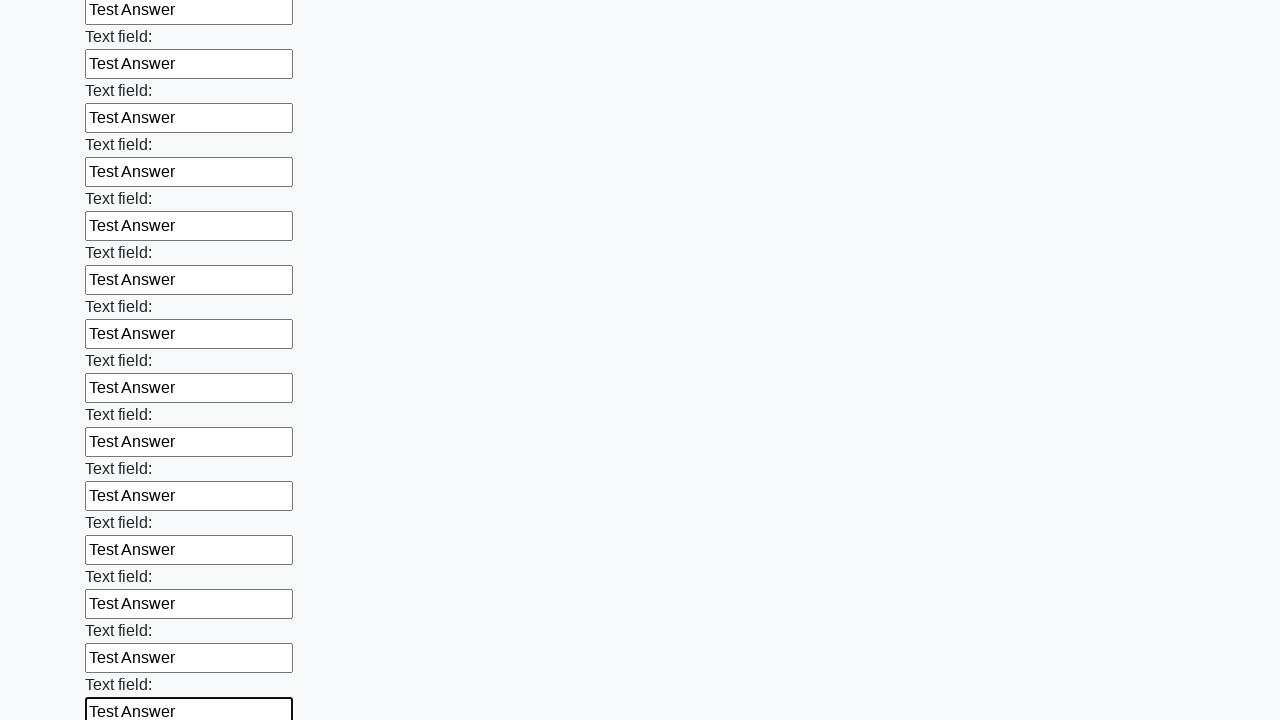

Filled text input field 46 of 100 with 'Test Answer' on input[type="text"] >> nth=45
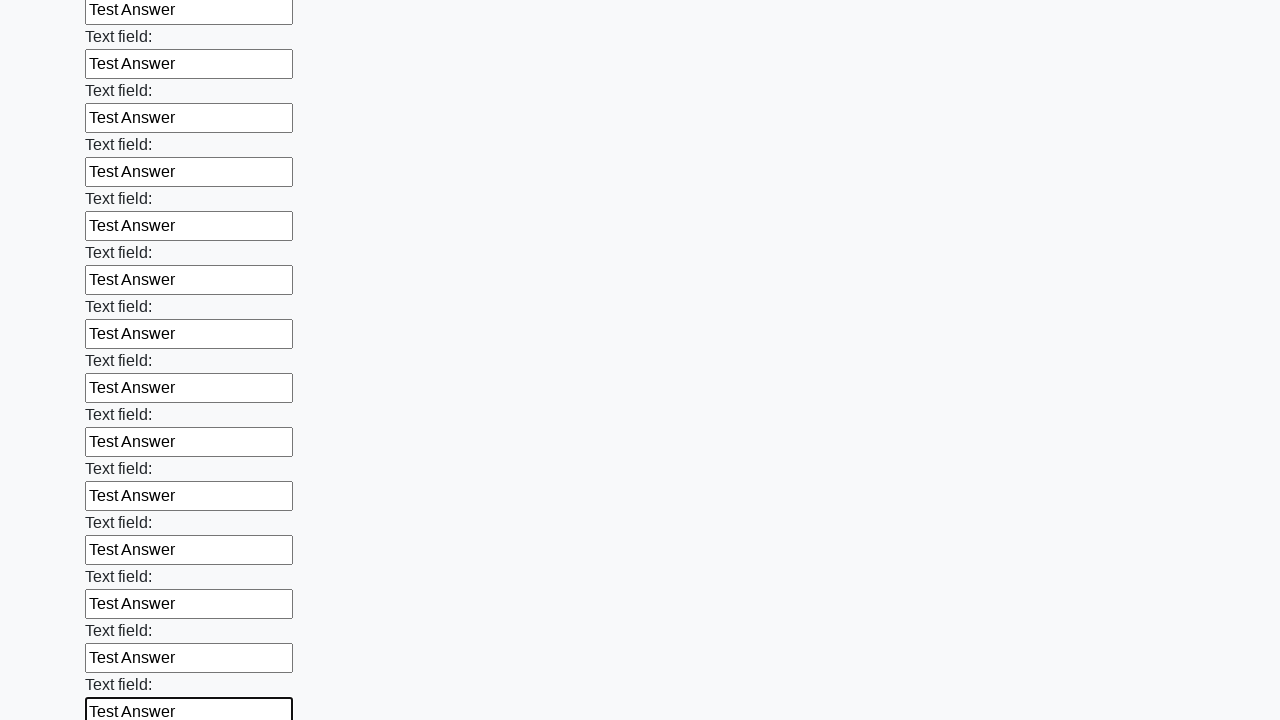

Filled text input field 47 of 100 with 'Test Answer' on input[type="text"] >> nth=46
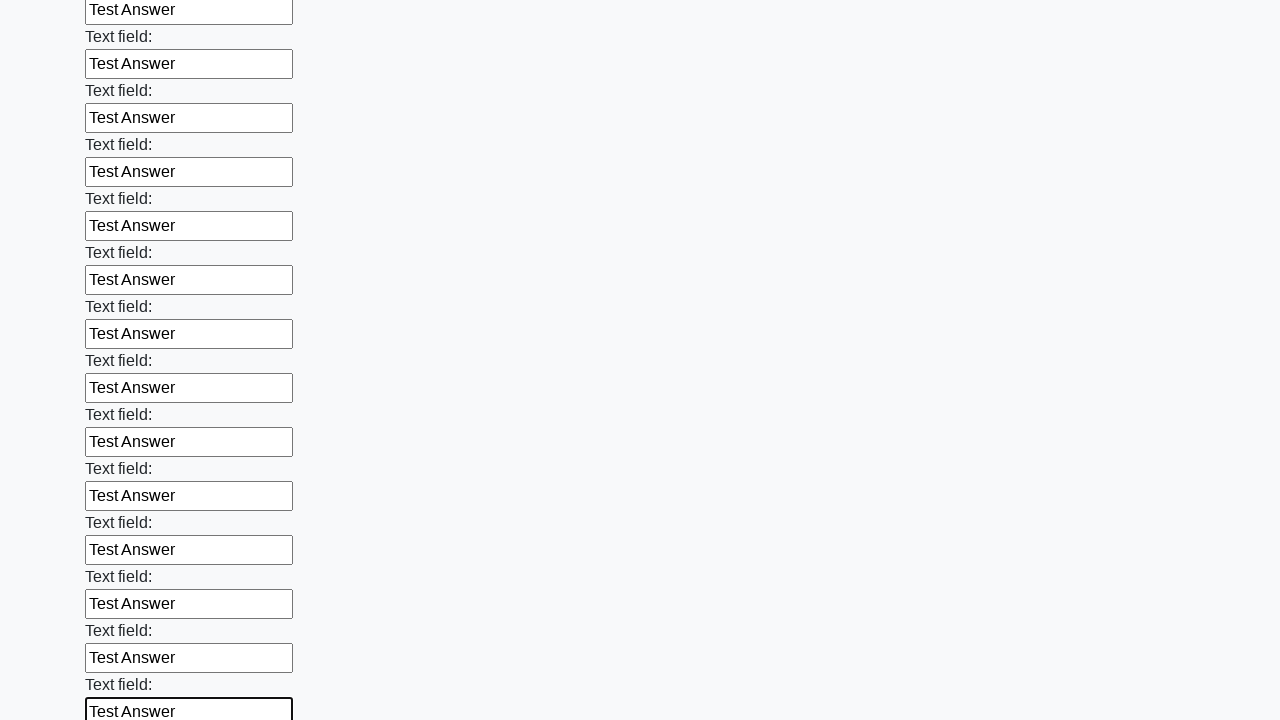

Filled text input field 48 of 100 with 'Test Answer' on input[type="text"] >> nth=47
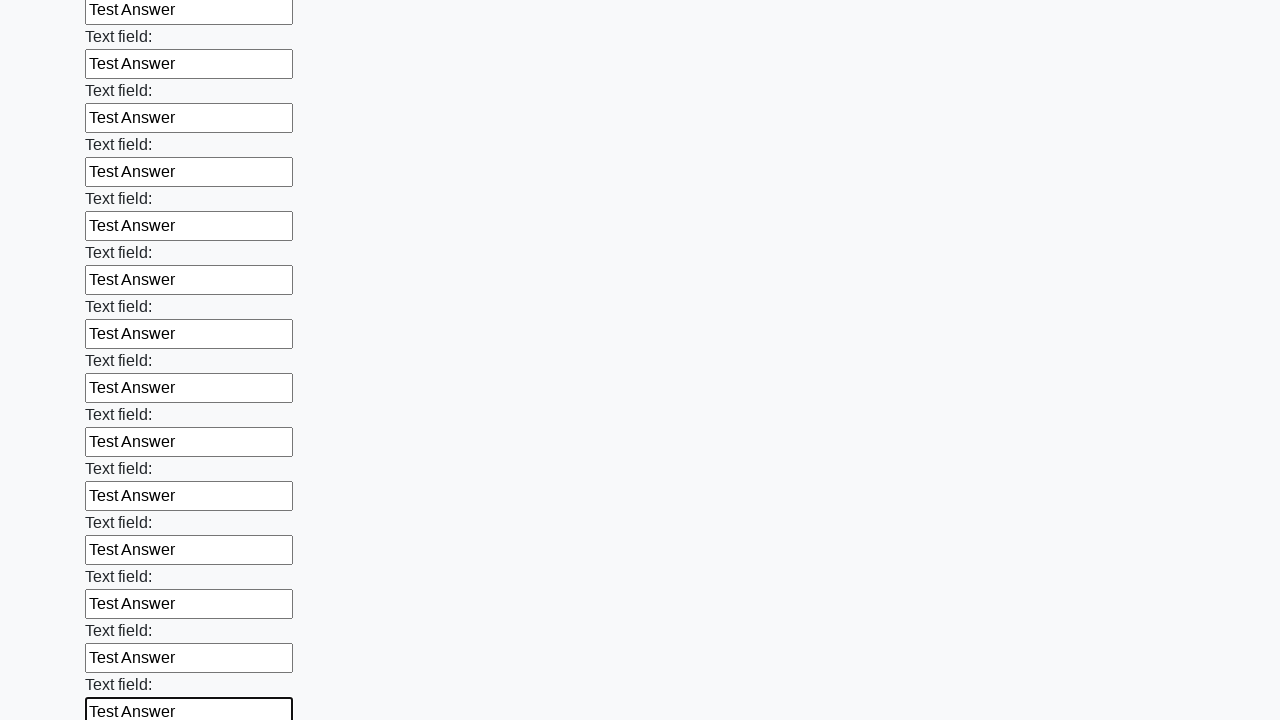

Filled text input field 49 of 100 with 'Test Answer' on input[type="text"] >> nth=48
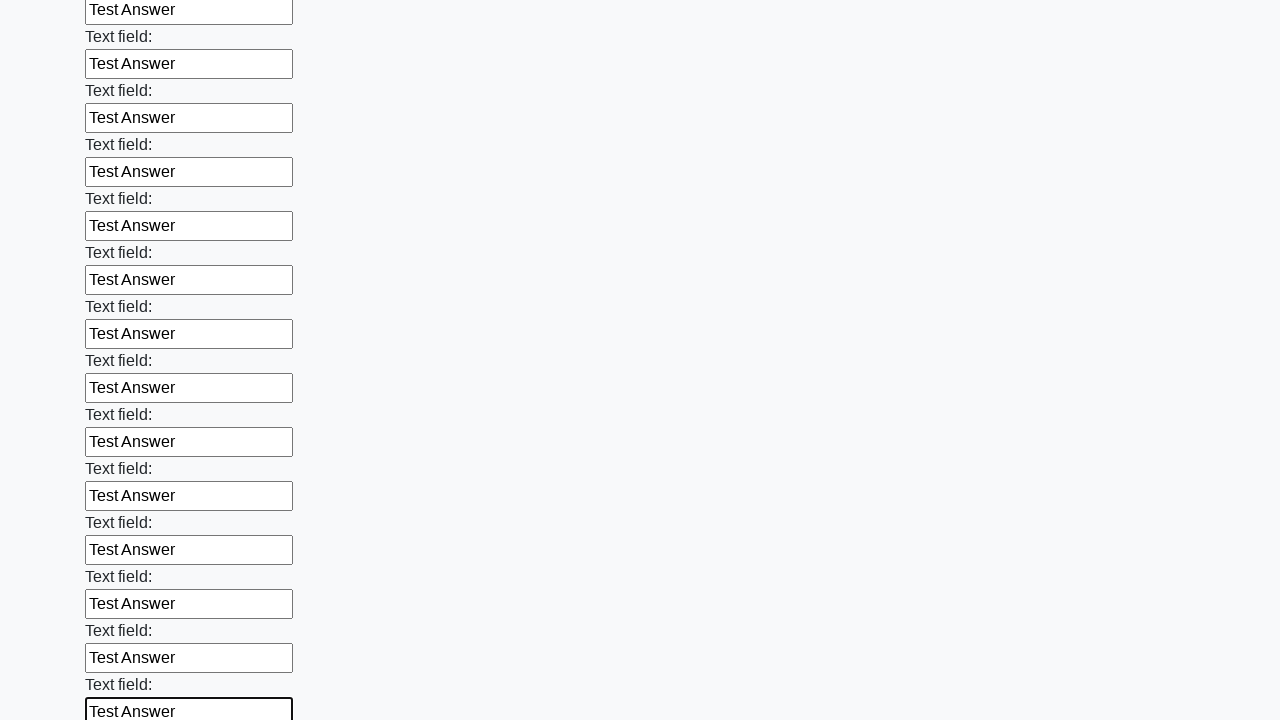

Filled text input field 50 of 100 with 'Test Answer' on input[type="text"] >> nth=49
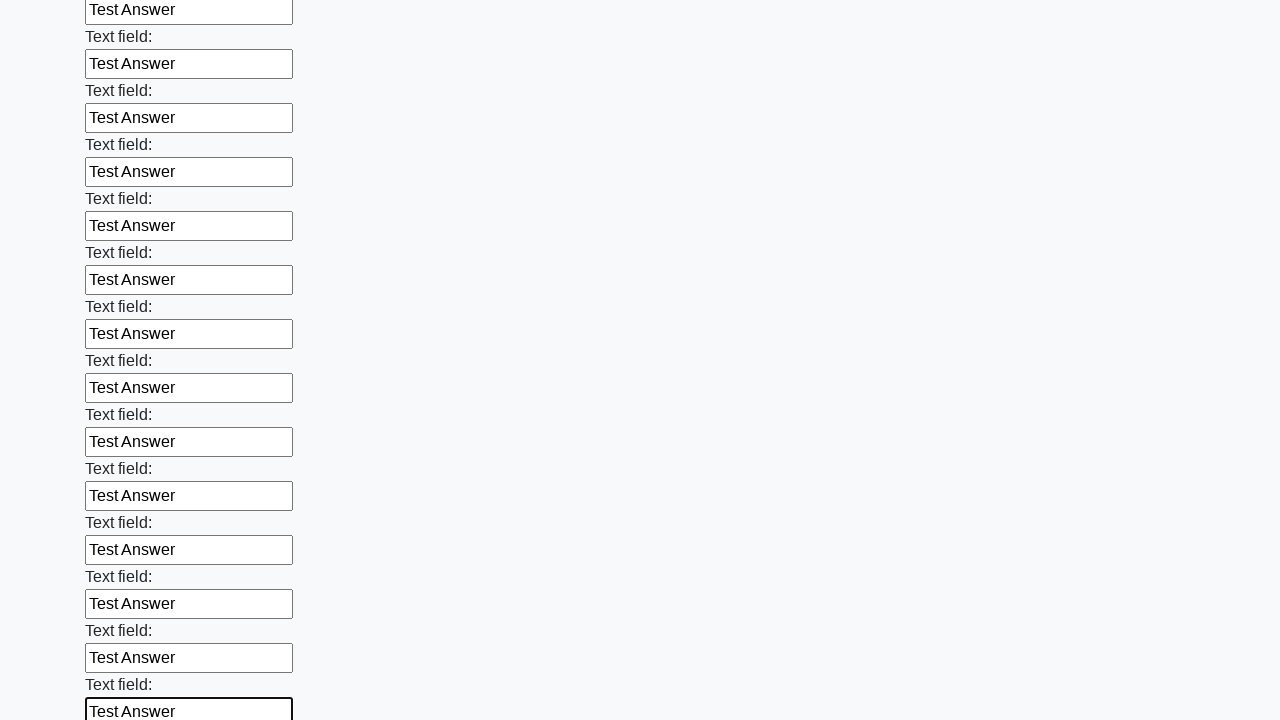

Filled text input field 51 of 100 with 'Test Answer' on input[type="text"] >> nth=50
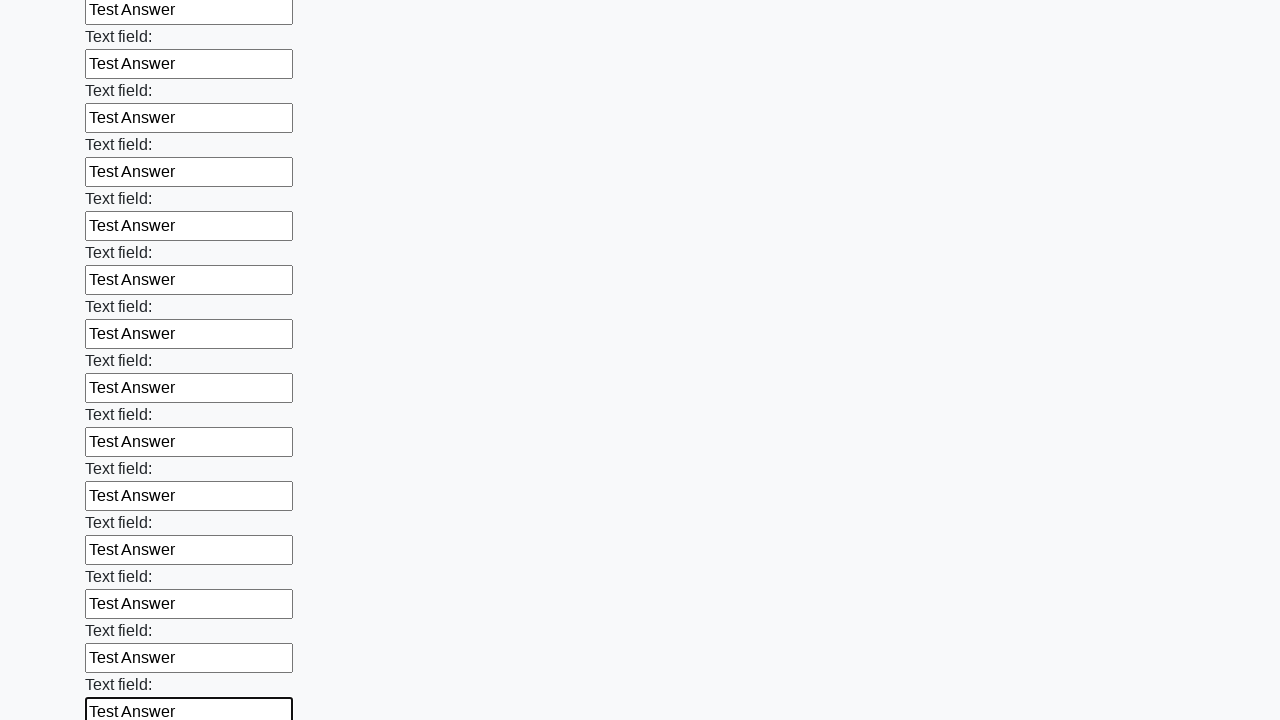

Filled text input field 52 of 100 with 'Test Answer' on input[type="text"] >> nth=51
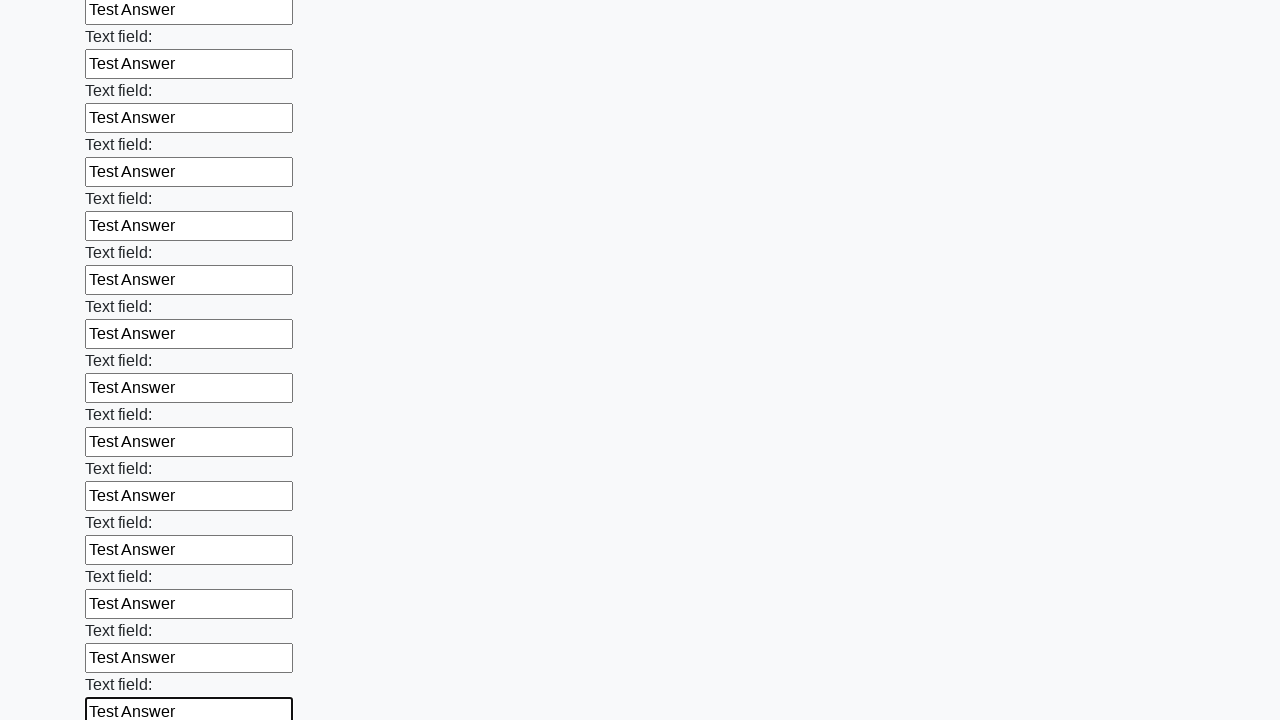

Filled text input field 53 of 100 with 'Test Answer' on input[type="text"] >> nth=52
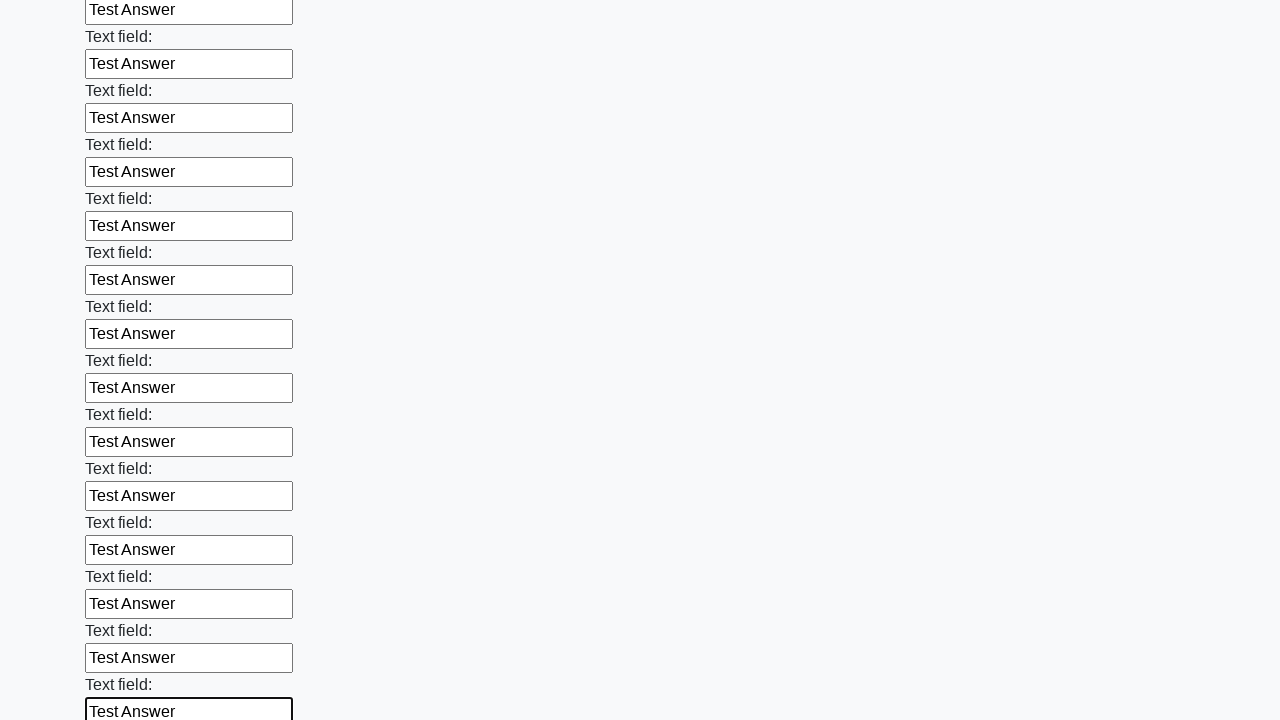

Filled text input field 54 of 100 with 'Test Answer' on input[type="text"] >> nth=53
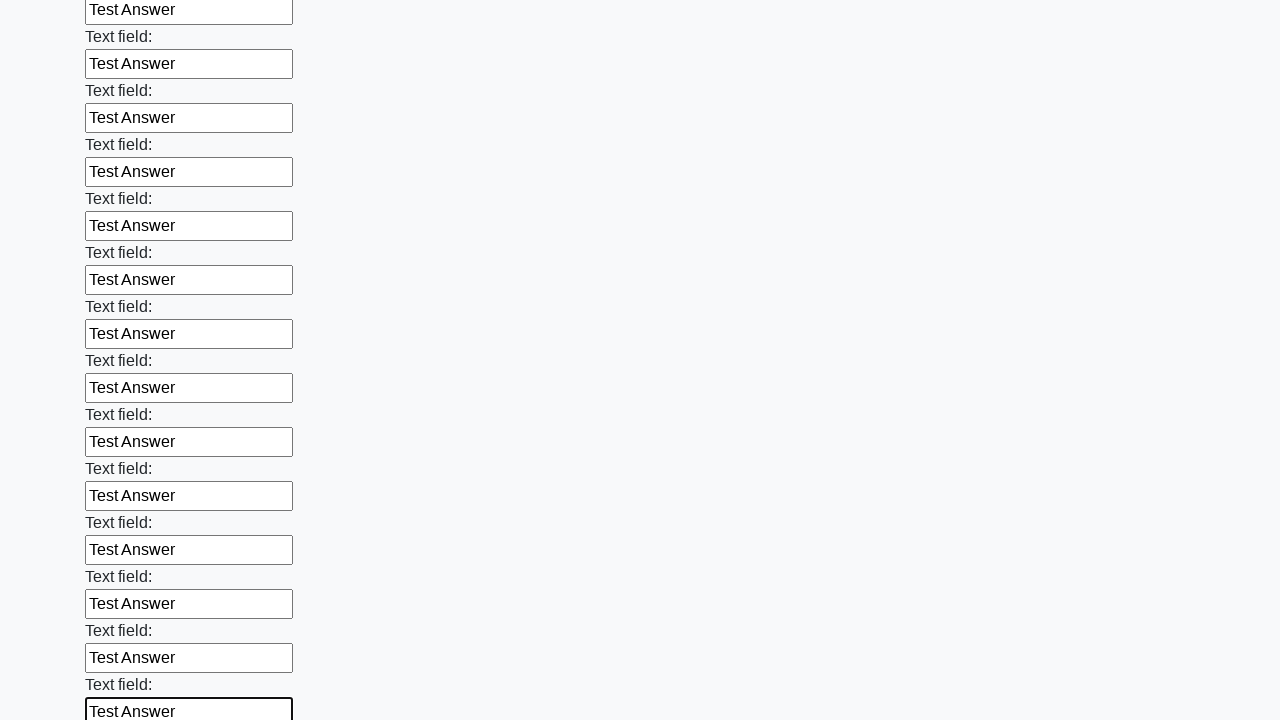

Filled text input field 55 of 100 with 'Test Answer' on input[type="text"] >> nth=54
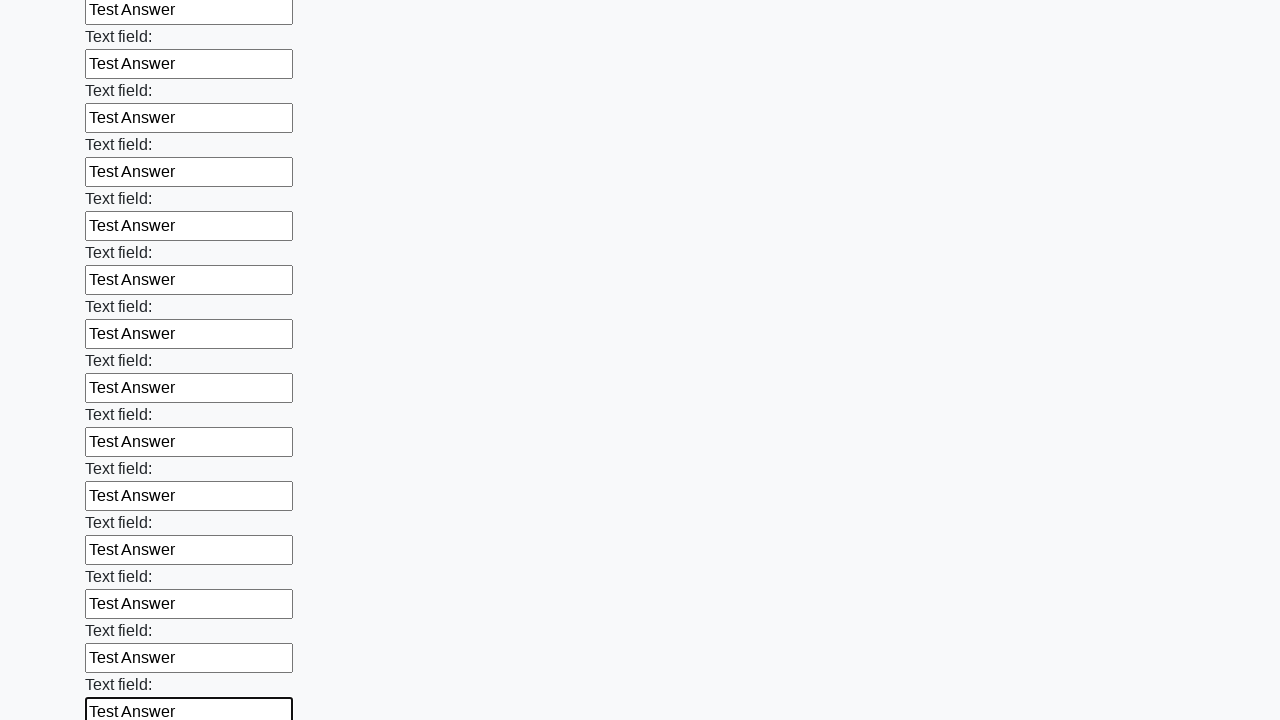

Filled text input field 56 of 100 with 'Test Answer' on input[type="text"] >> nth=55
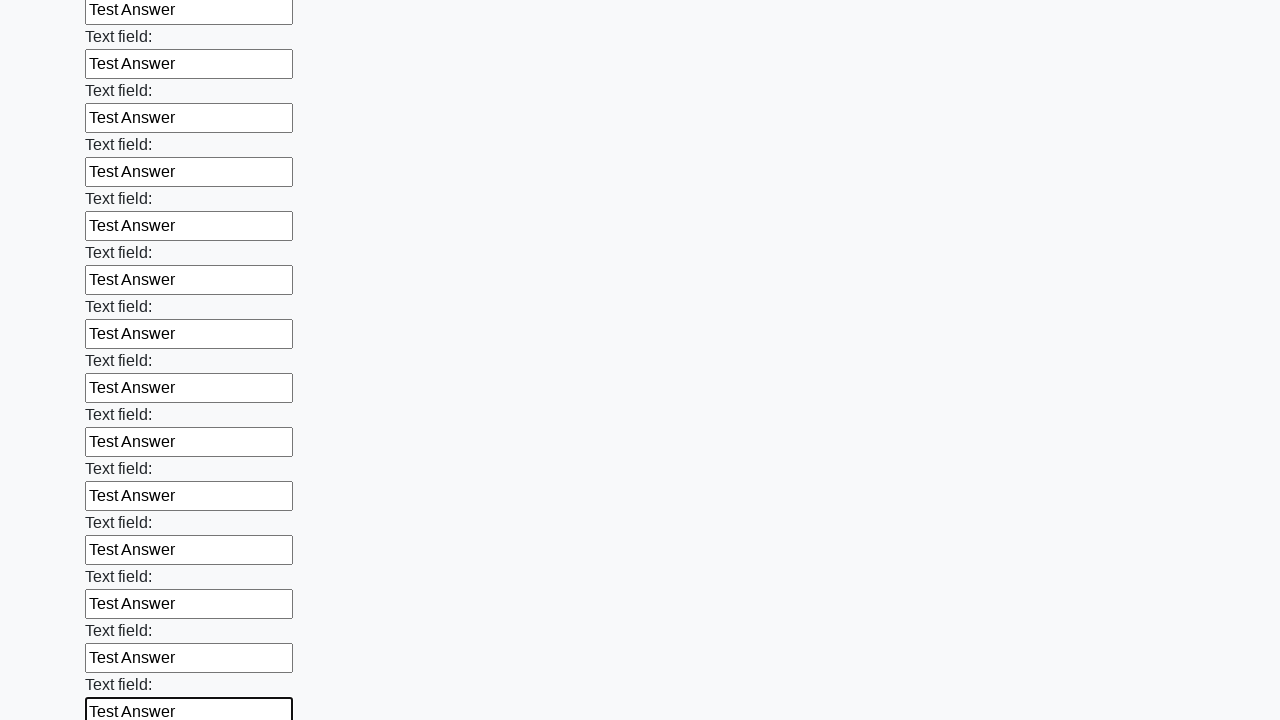

Filled text input field 57 of 100 with 'Test Answer' on input[type="text"] >> nth=56
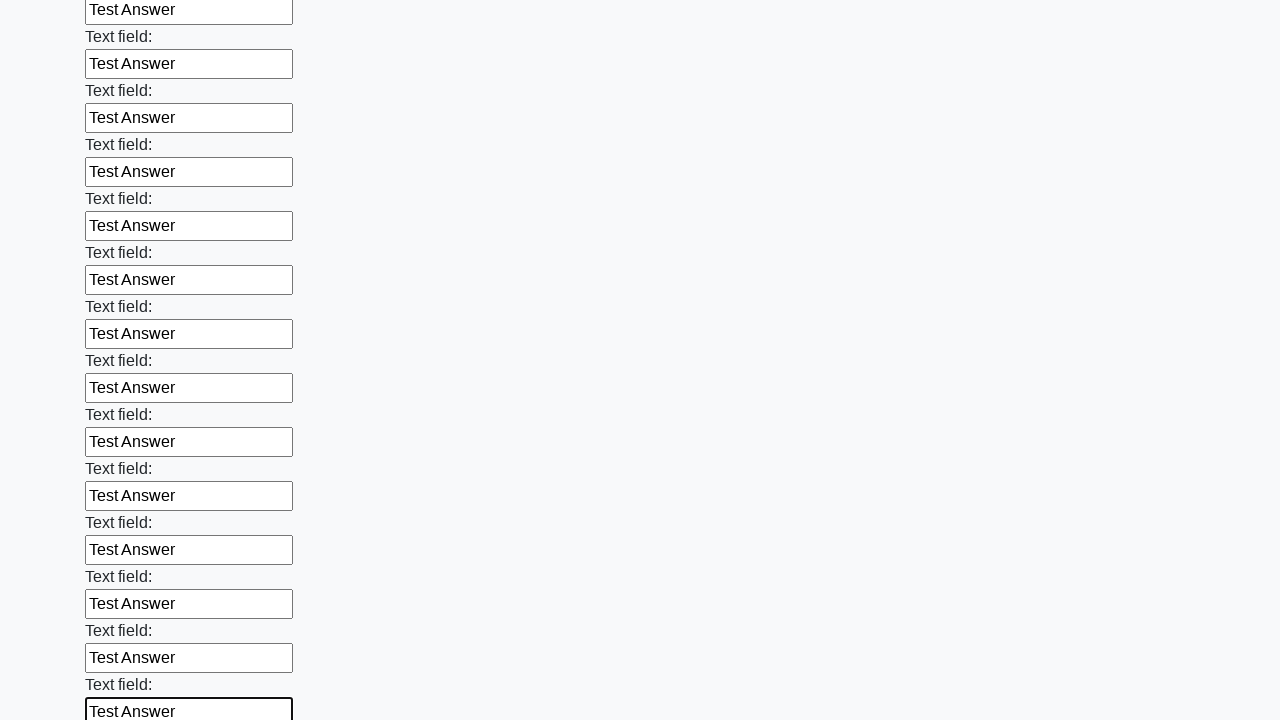

Filled text input field 58 of 100 with 'Test Answer' on input[type="text"] >> nth=57
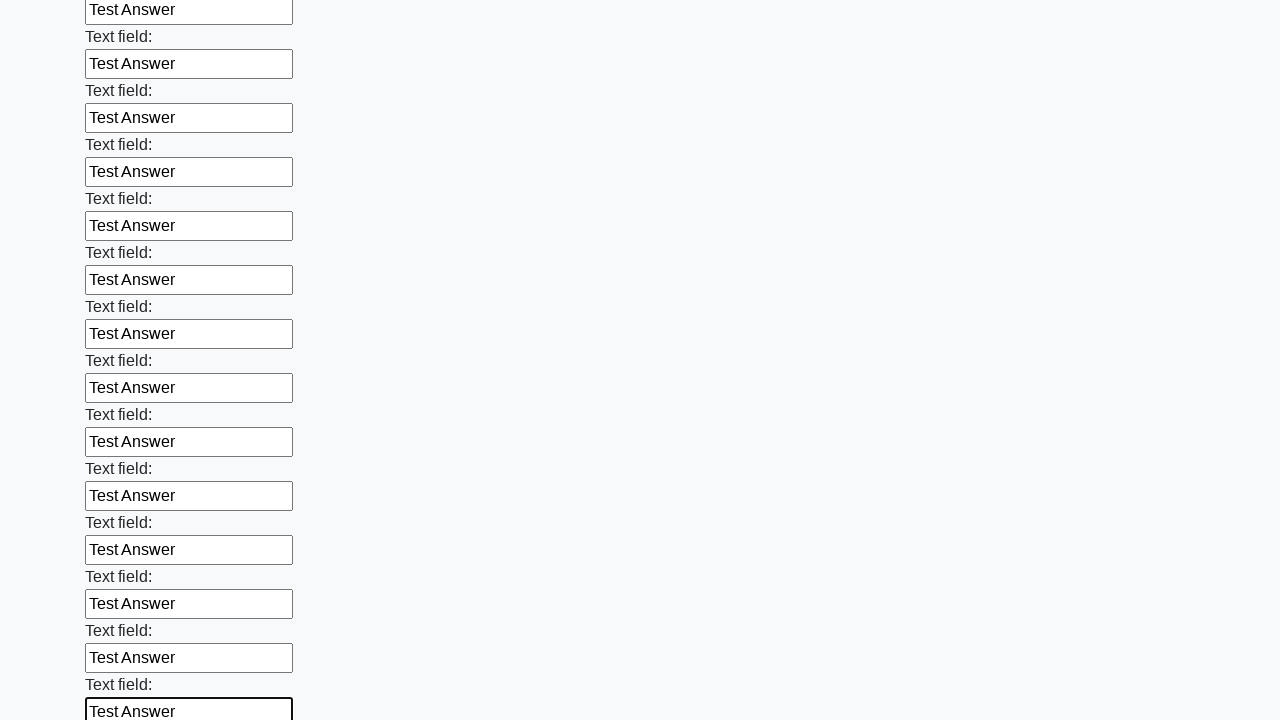

Filled text input field 59 of 100 with 'Test Answer' on input[type="text"] >> nth=58
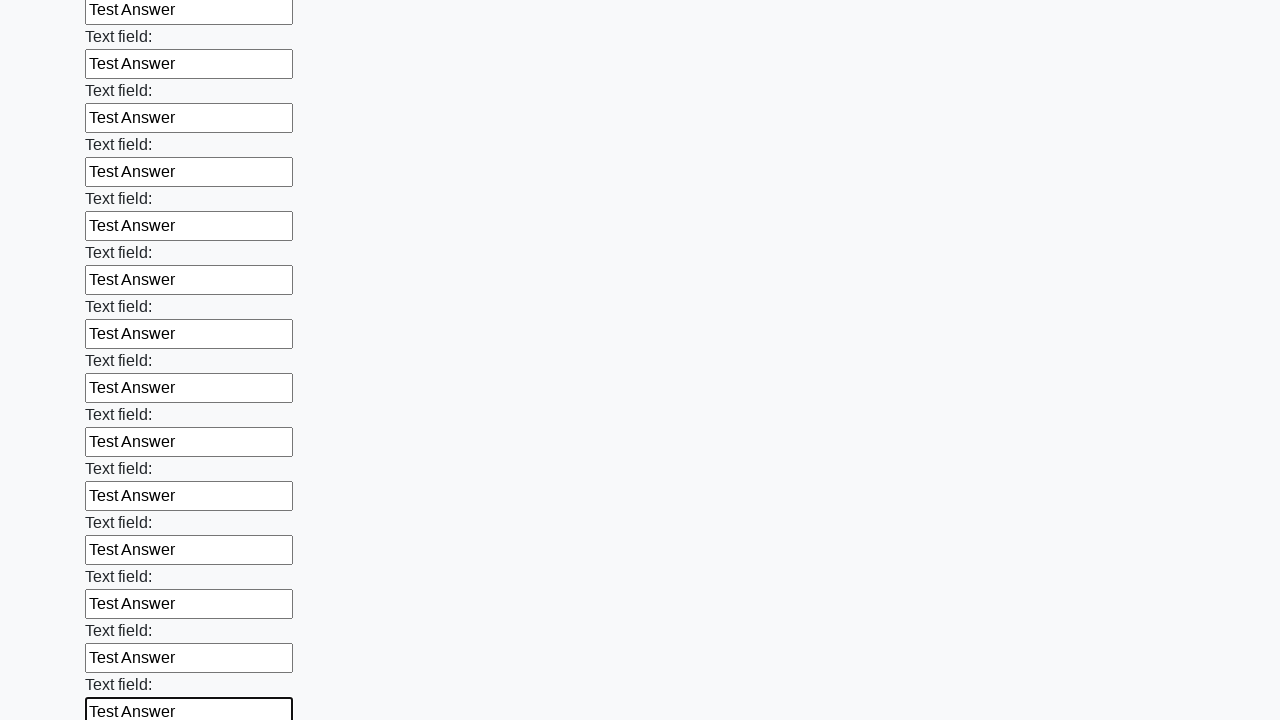

Filled text input field 60 of 100 with 'Test Answer' on input[type="text"] >> nth=59
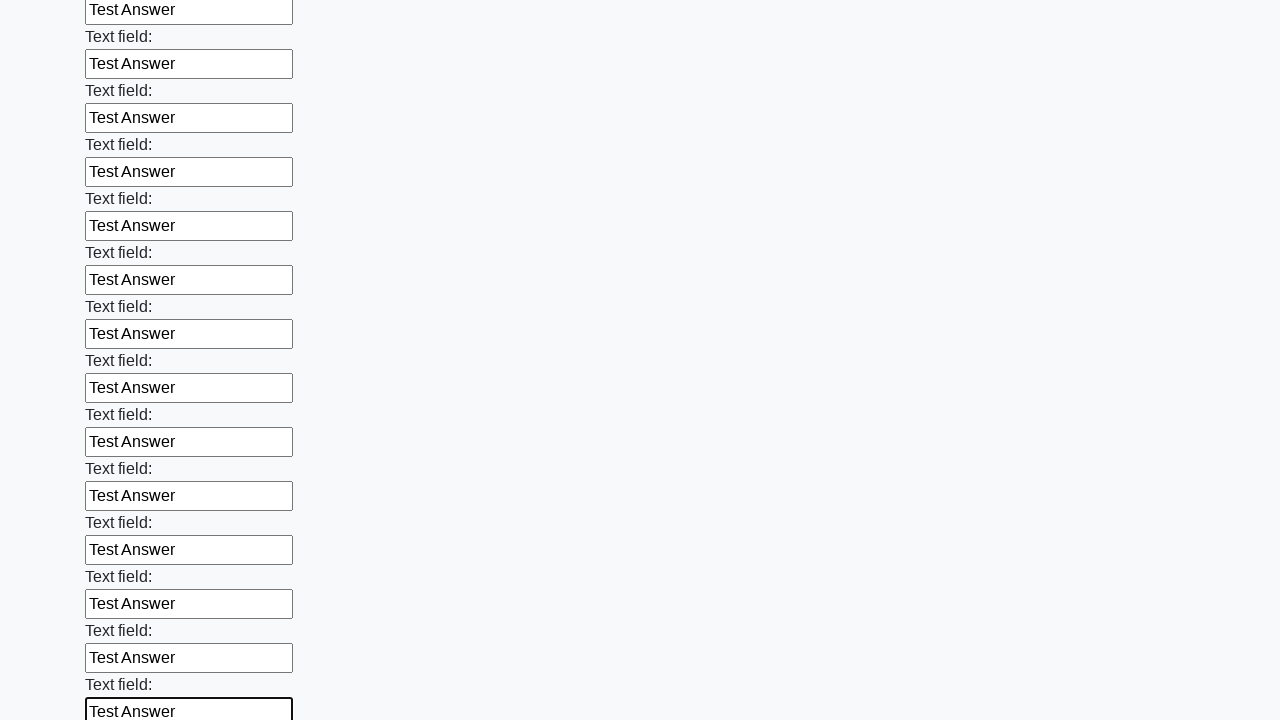

Filled text input field 61 of 100 with 'Test Answer' on input[type="text"] >> nth=60
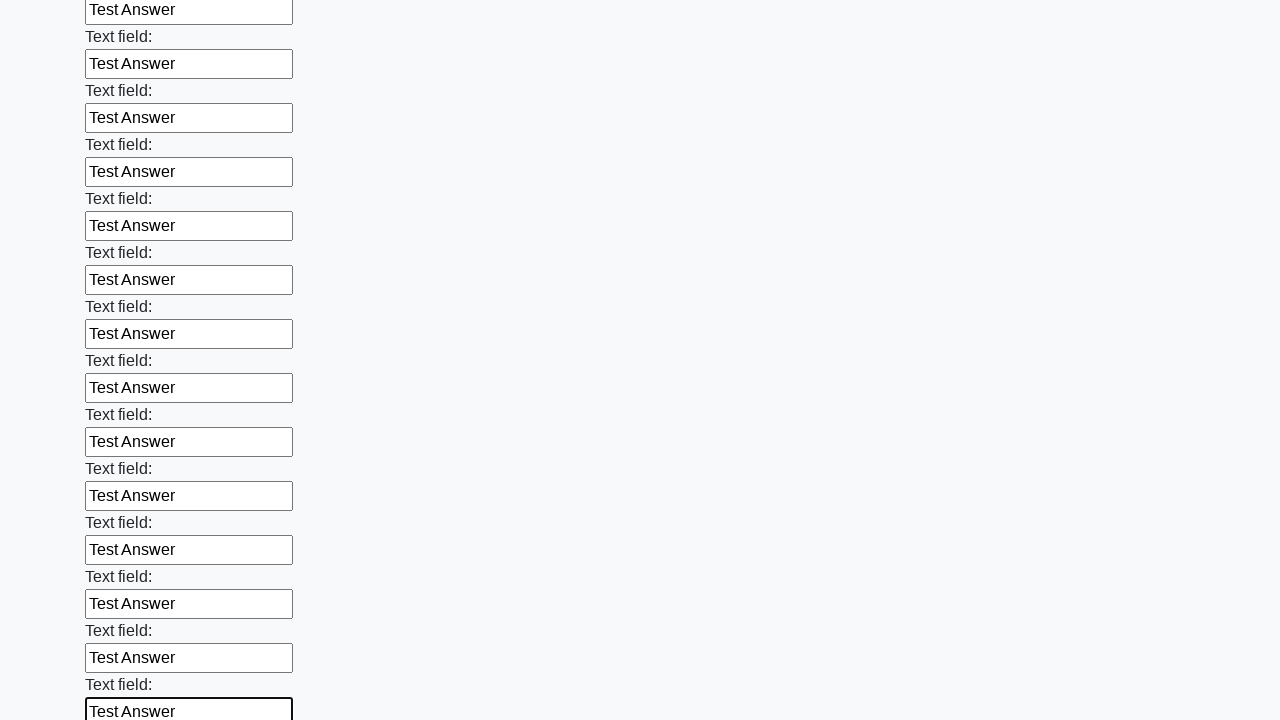

Filled text input field 62 of 100 with 'Test Answer' on input[type="text"] >> nth=61
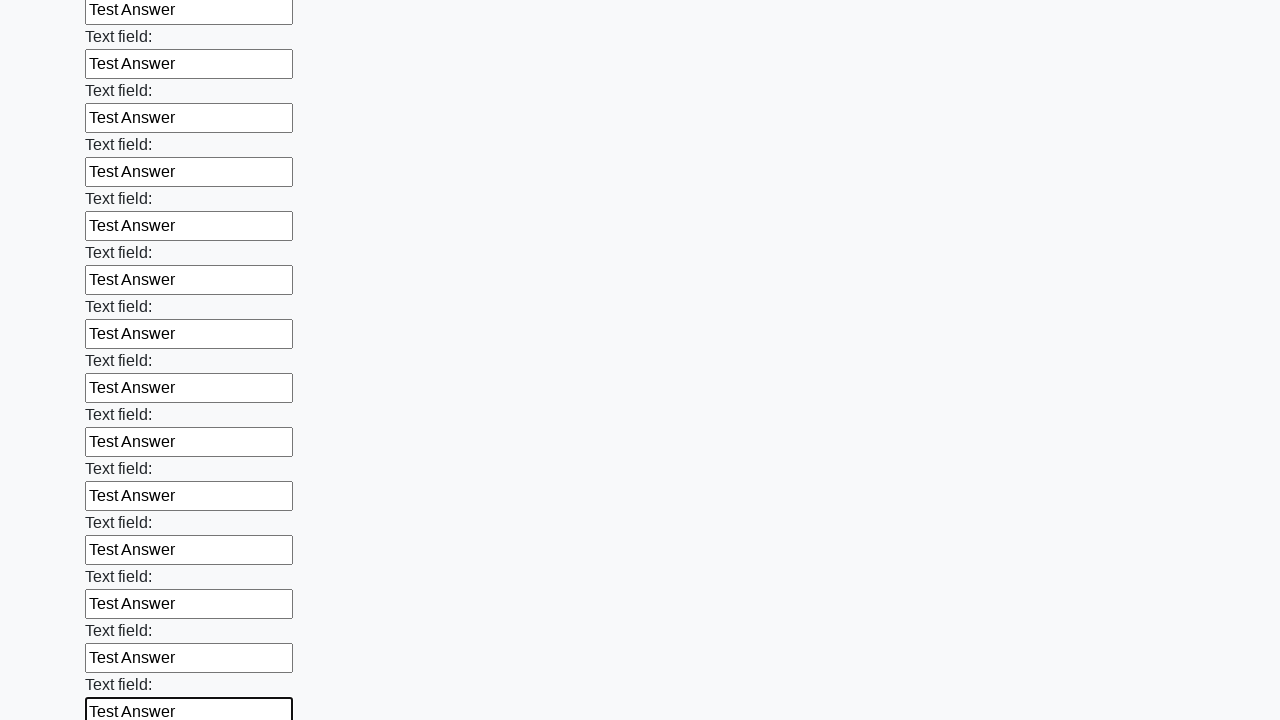

Filled text input field 63 of 100 with 'Test Answer' on input[type="text"] >> nth=62
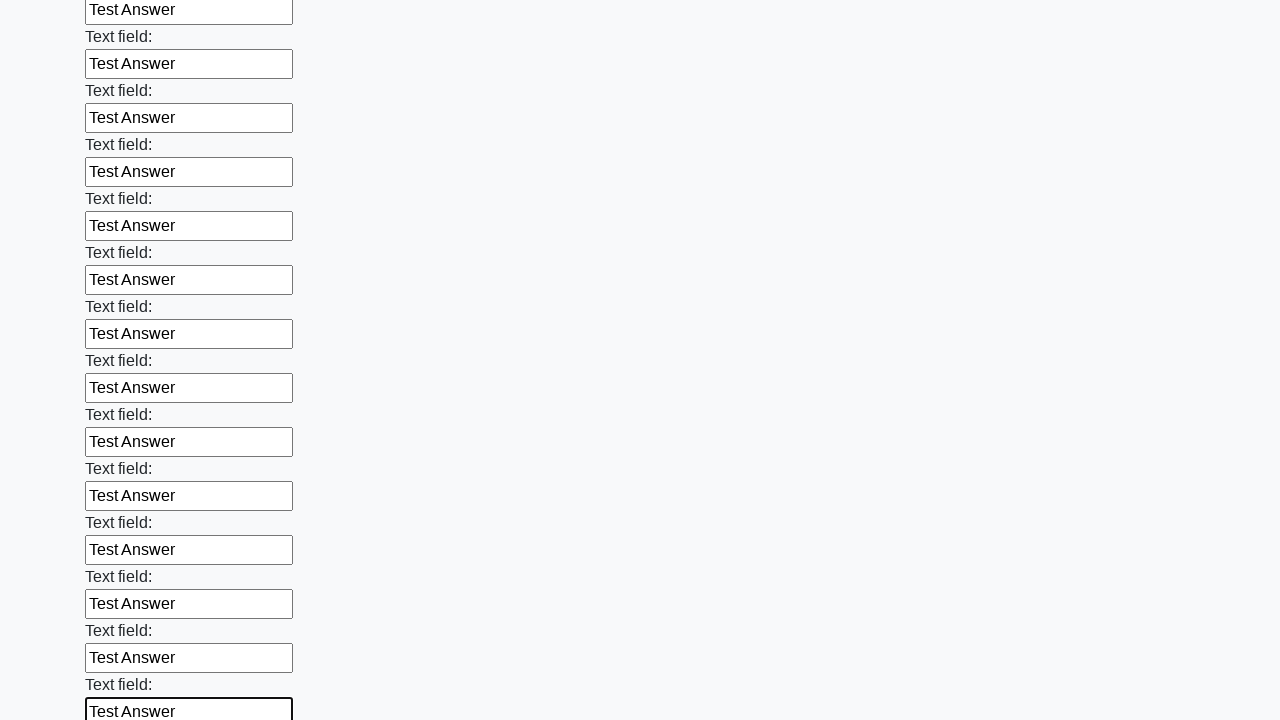

Filled text input field 64 of 100 with 'Test Answer' on input[type="text"] >> nth=63
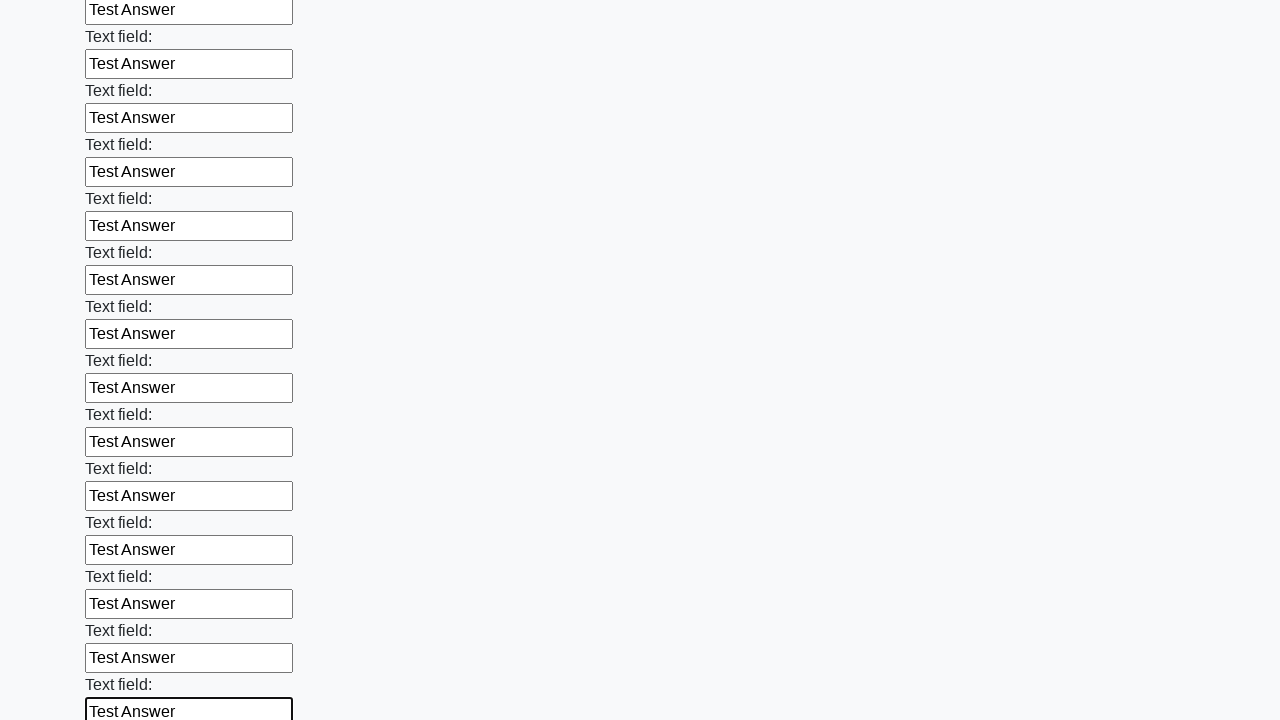

Filled text input field 65 of 100 with 'Test Answer' on input[type="text"] >> nth=64
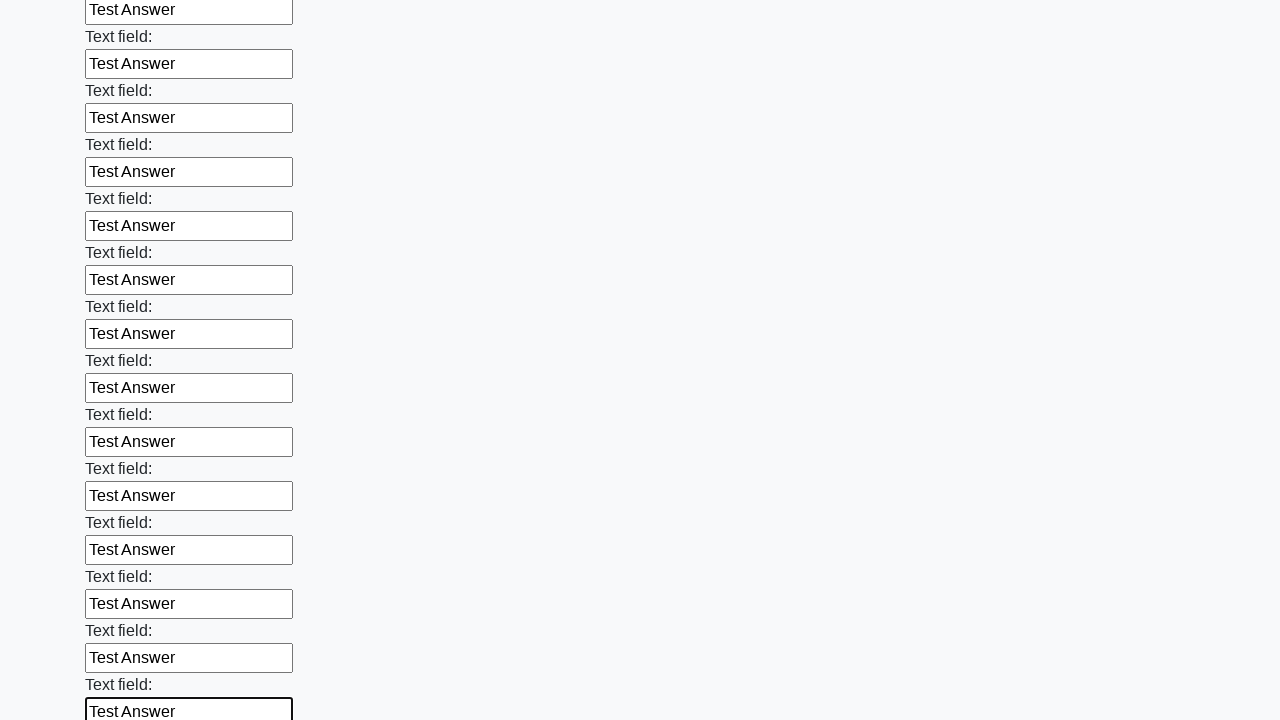

Filled text input field 66 of 100 with 'Test Answer' on input[type="text"] >> nth=65
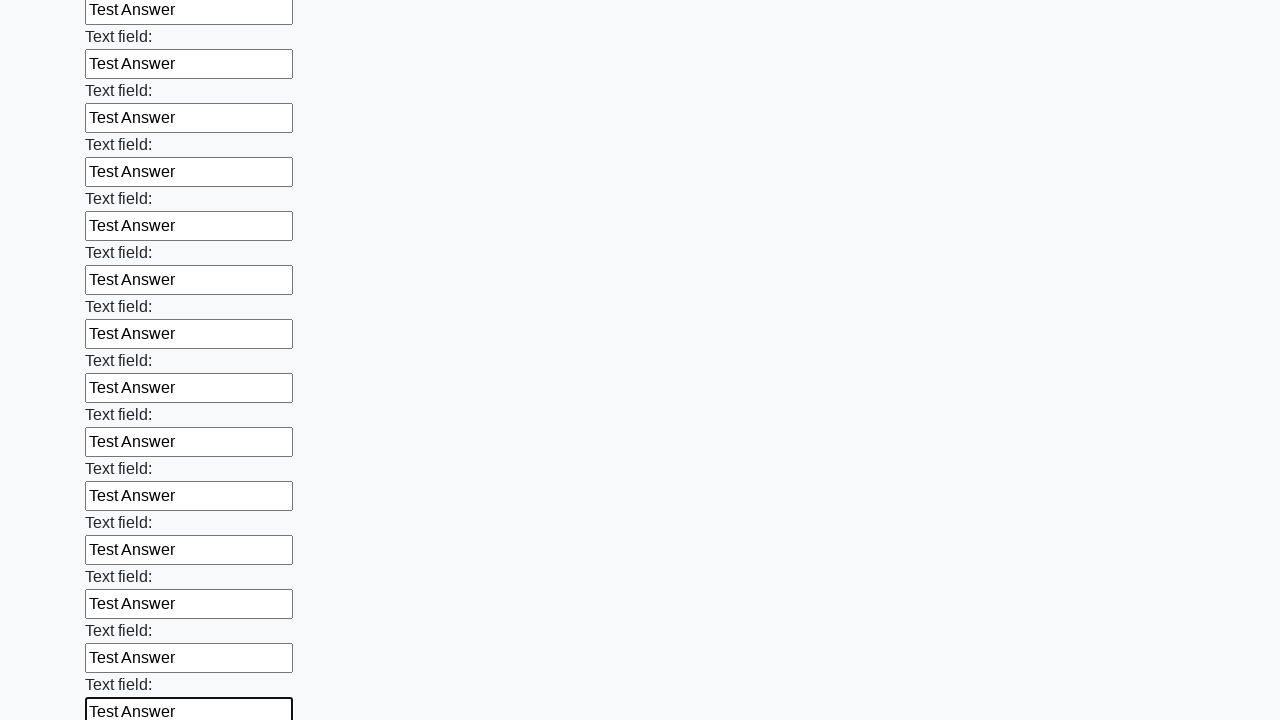

Filled text input field 67 of 100 with 'Test Answer' on input[type="text"] >> nth=66
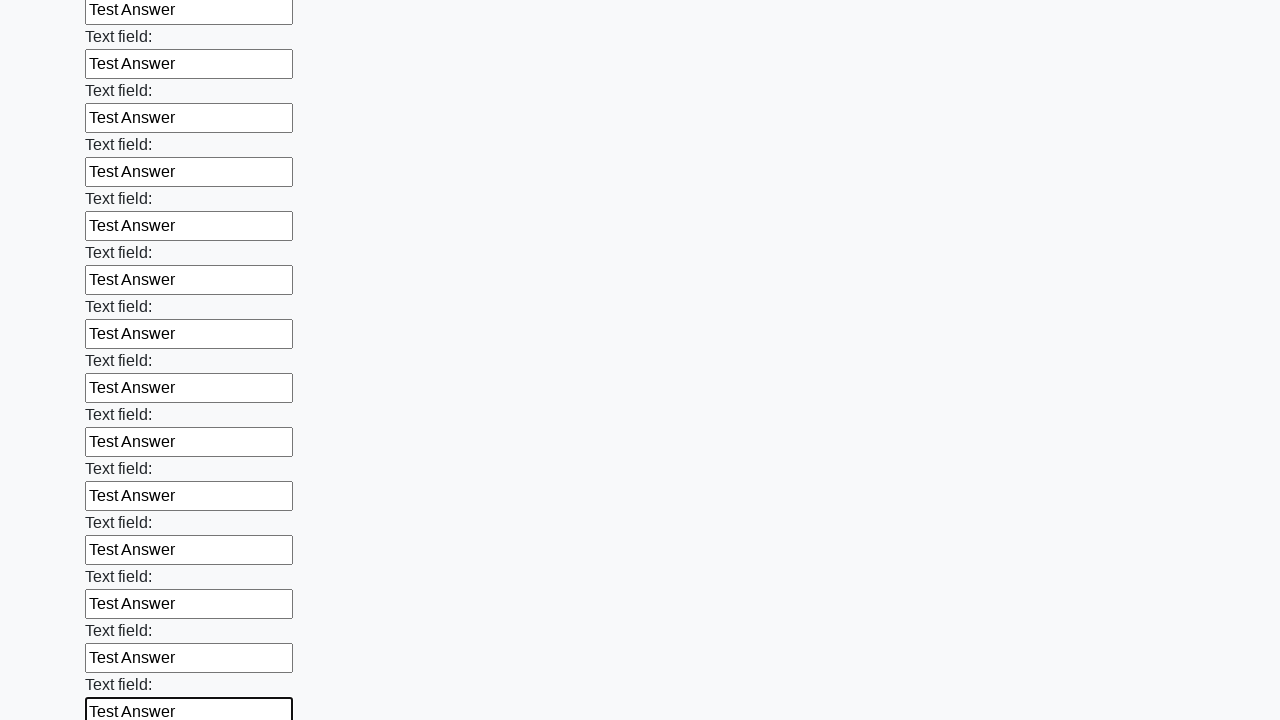

Filled text input field 68 of 100 with 'Test Answer' on input[type="text"] >> nth=67
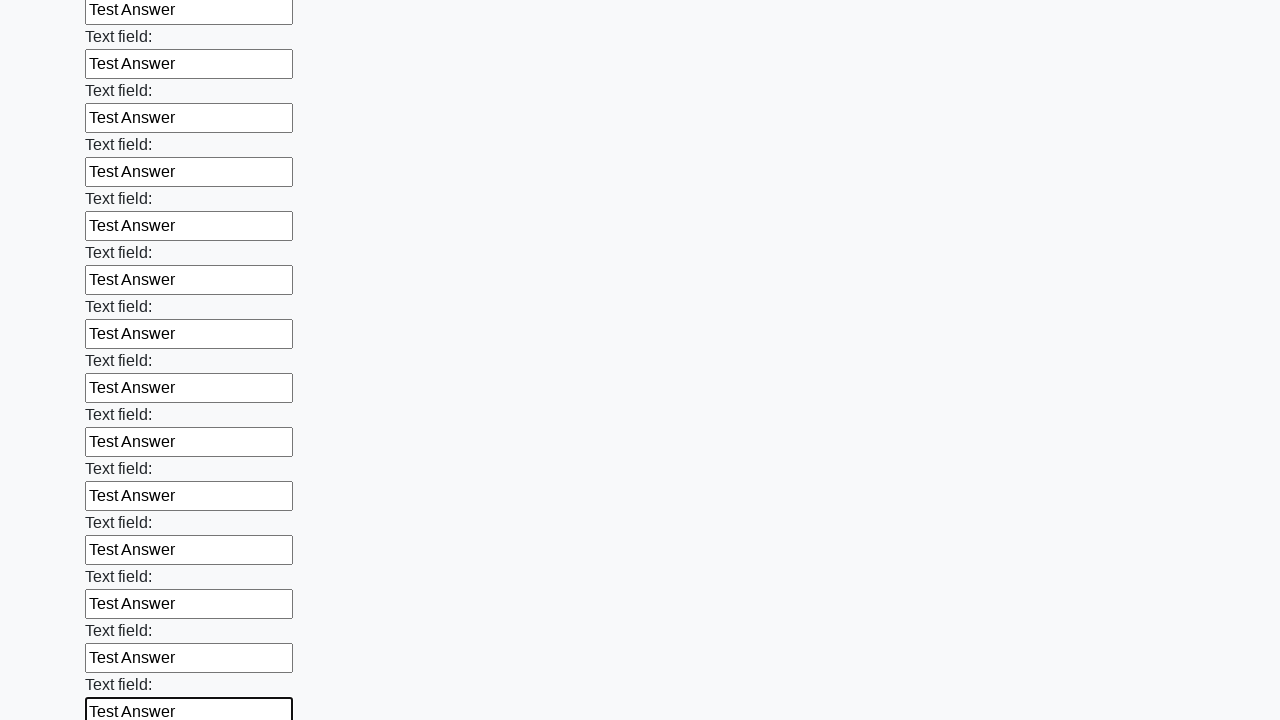

Filled text input field 69 of 100 with 'Test Answer' on input[type="text"] >> nth=68
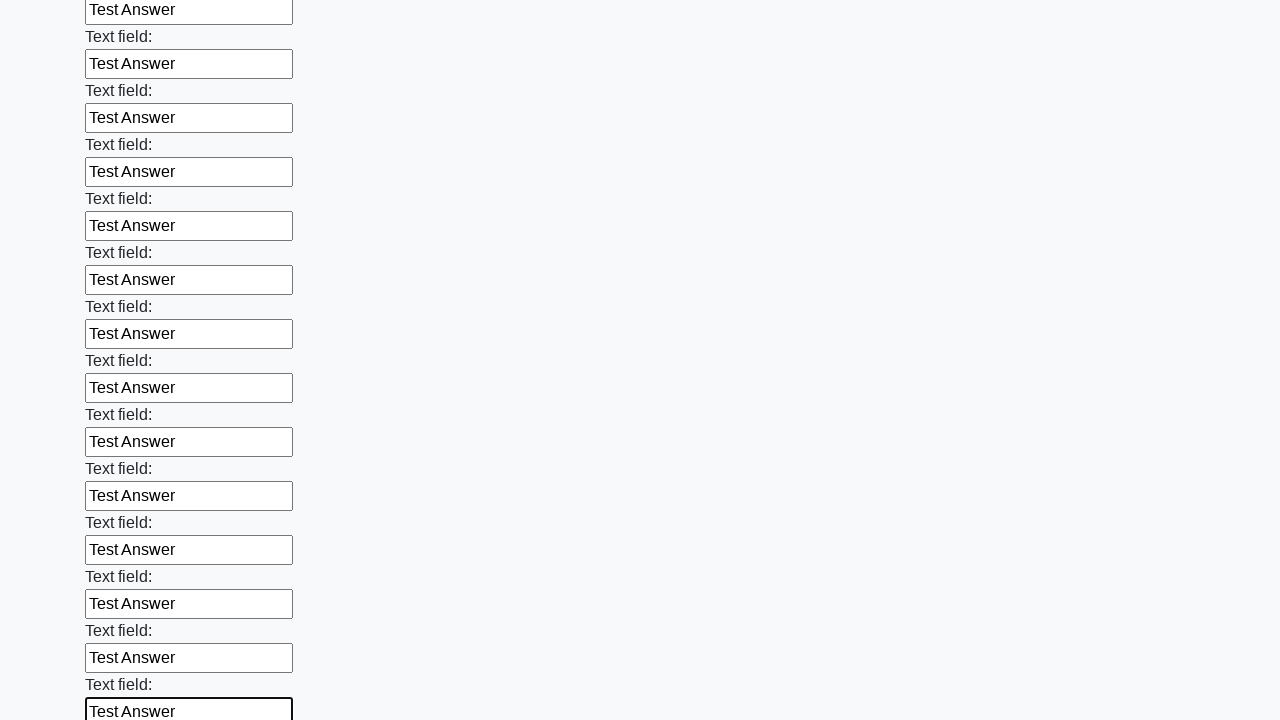

Filled text input field 70 of 100 with 'Test Answer' on input[type="text"] >> nth=69
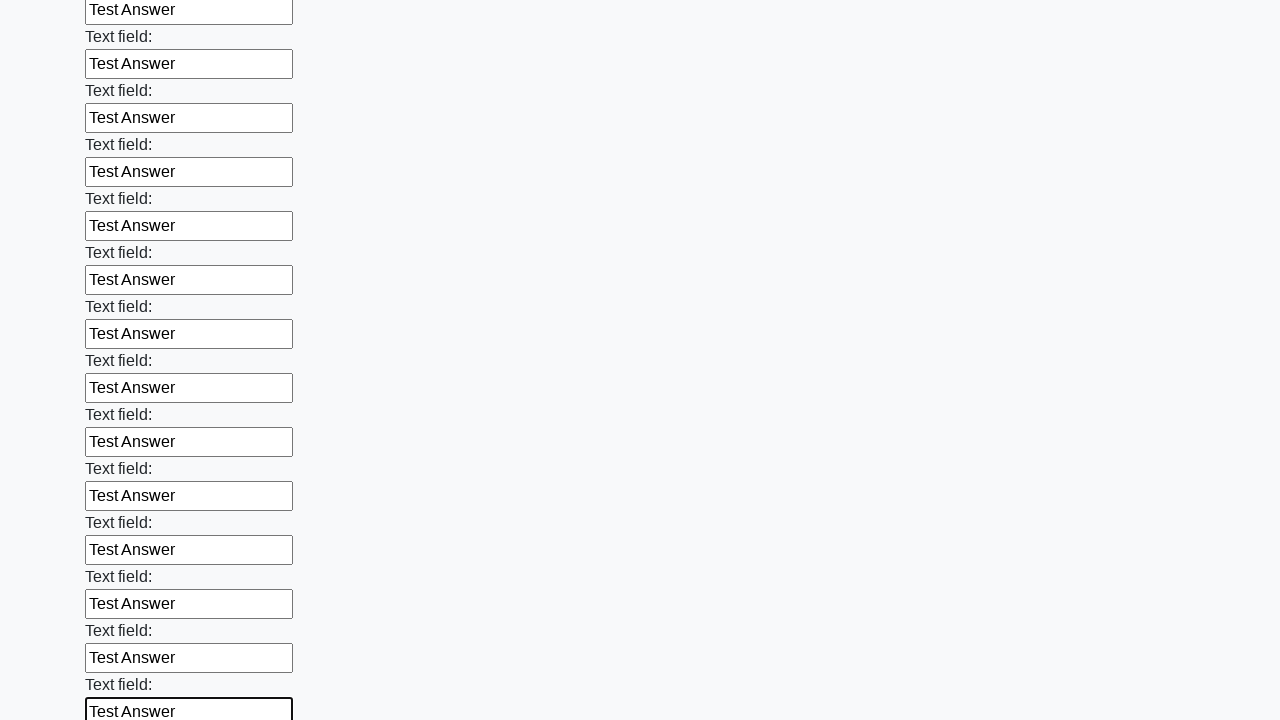

Filled text input field 71 of 100 with 'Test Answer' on input[type="text"] >> nth=70
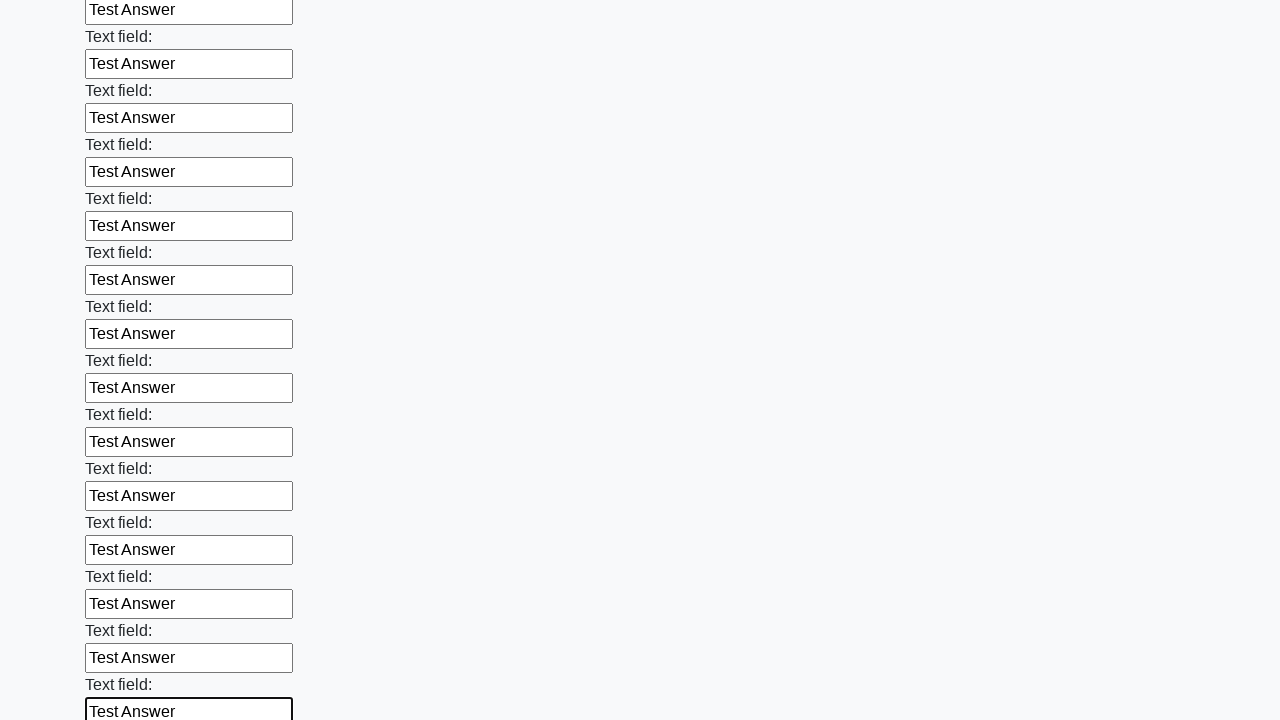

Filled text input field 72 of 100 with 'Test Answer' on input[type="text"] >> nth=71
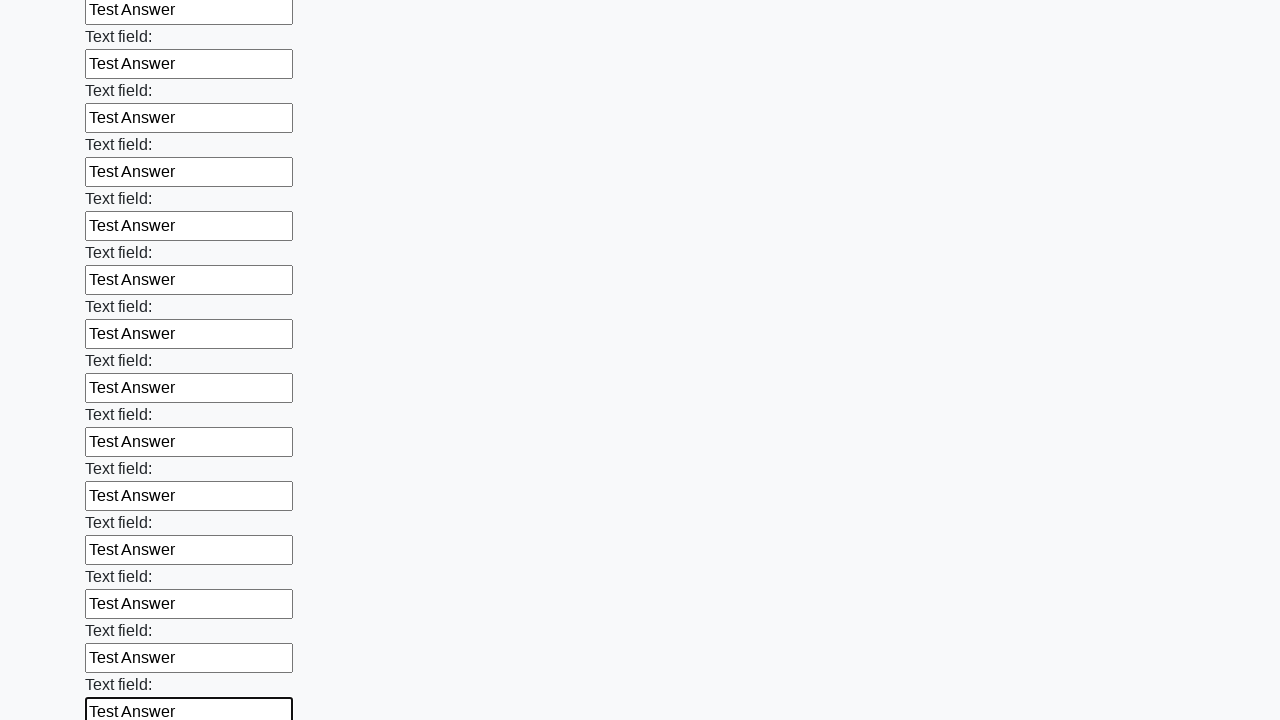

Filled text input field 73 of 100 with 'Test Answer' on input[type="text"] >> nth=72
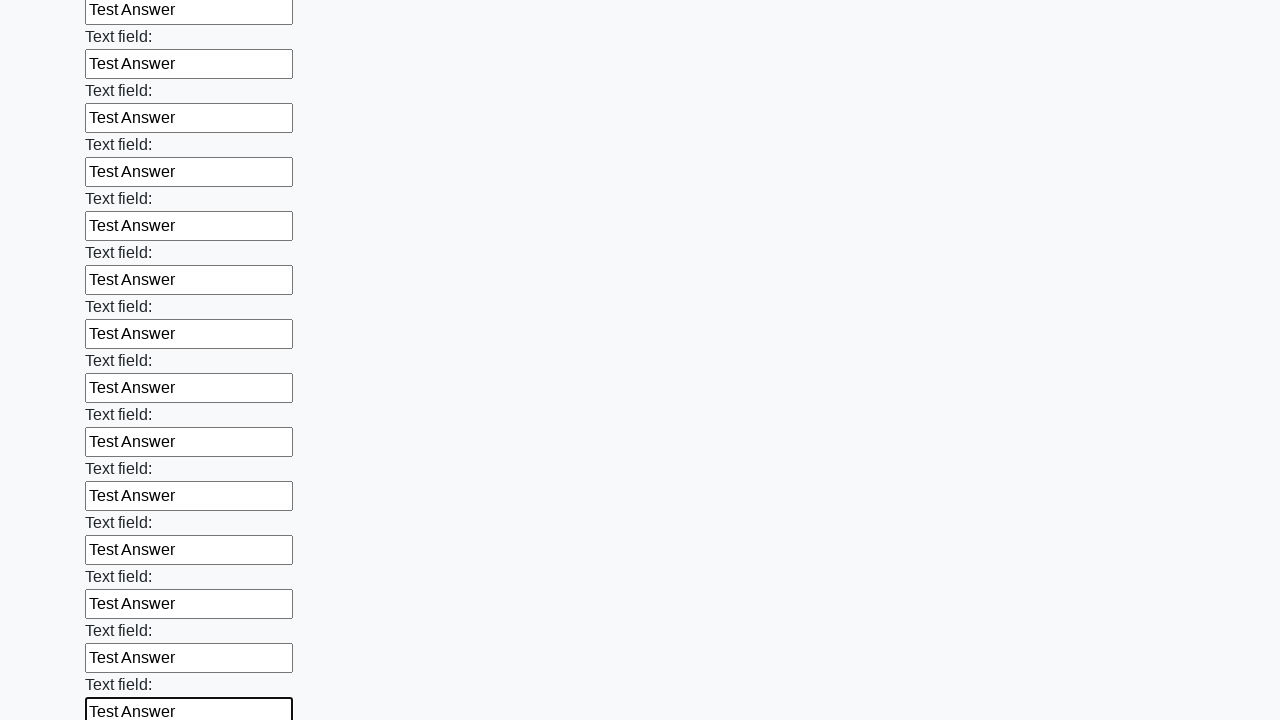

Filled text input field 74 of 100 with 'Test Answer' on input[type="text"] >> nth=73
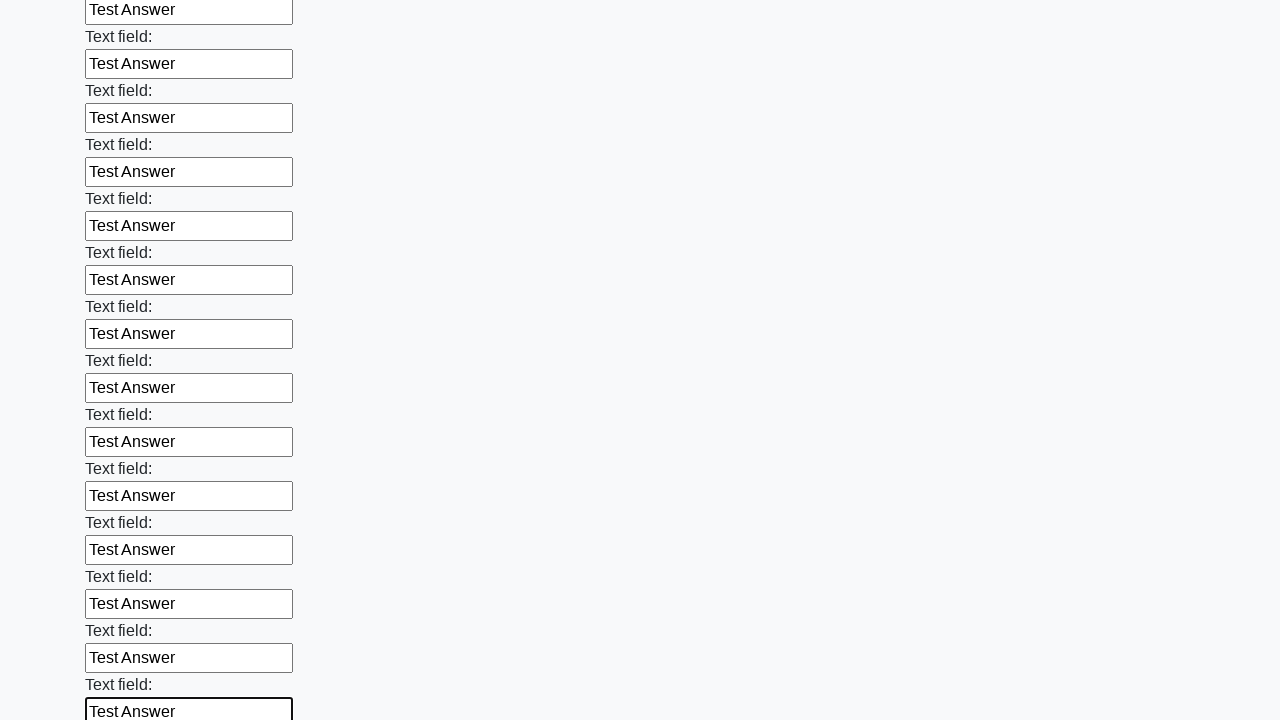

Filled text input field 75 of 100 with 'Test Answer' on input[type="text"] >> nth=74
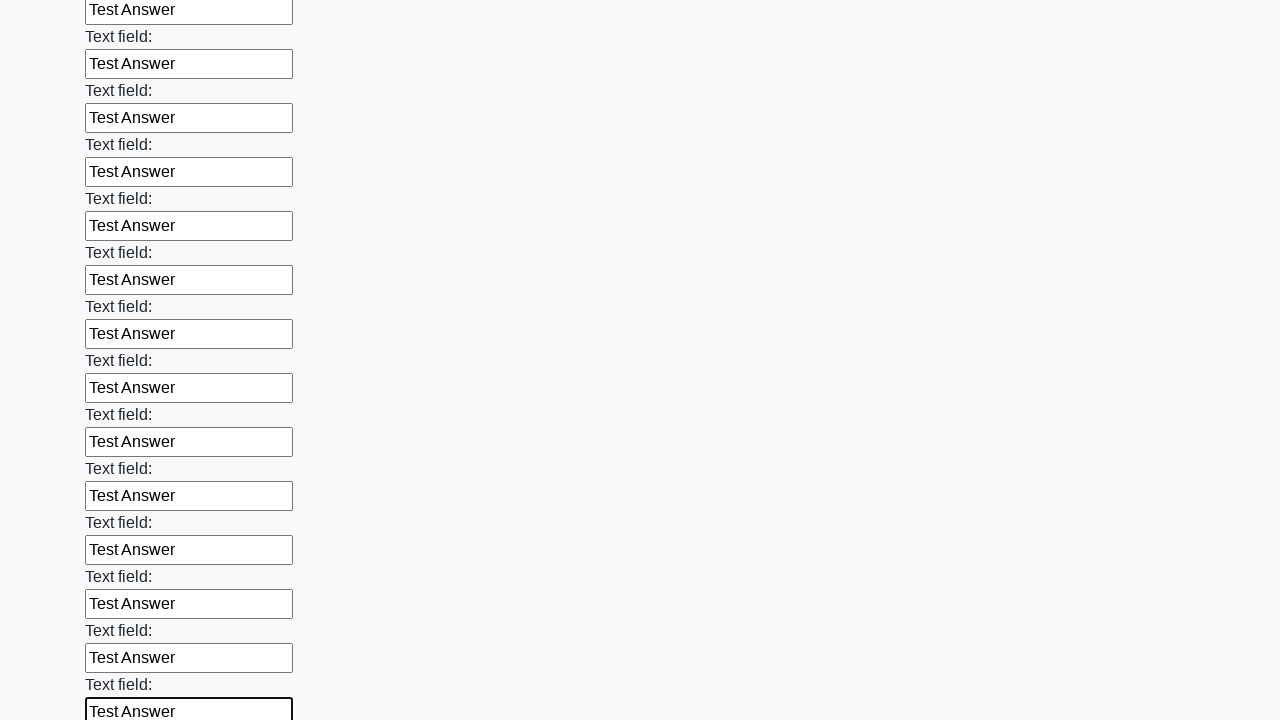

Filled text input field 76 of 100 with 'Test Answer' on input[type="text"] >> nth=75
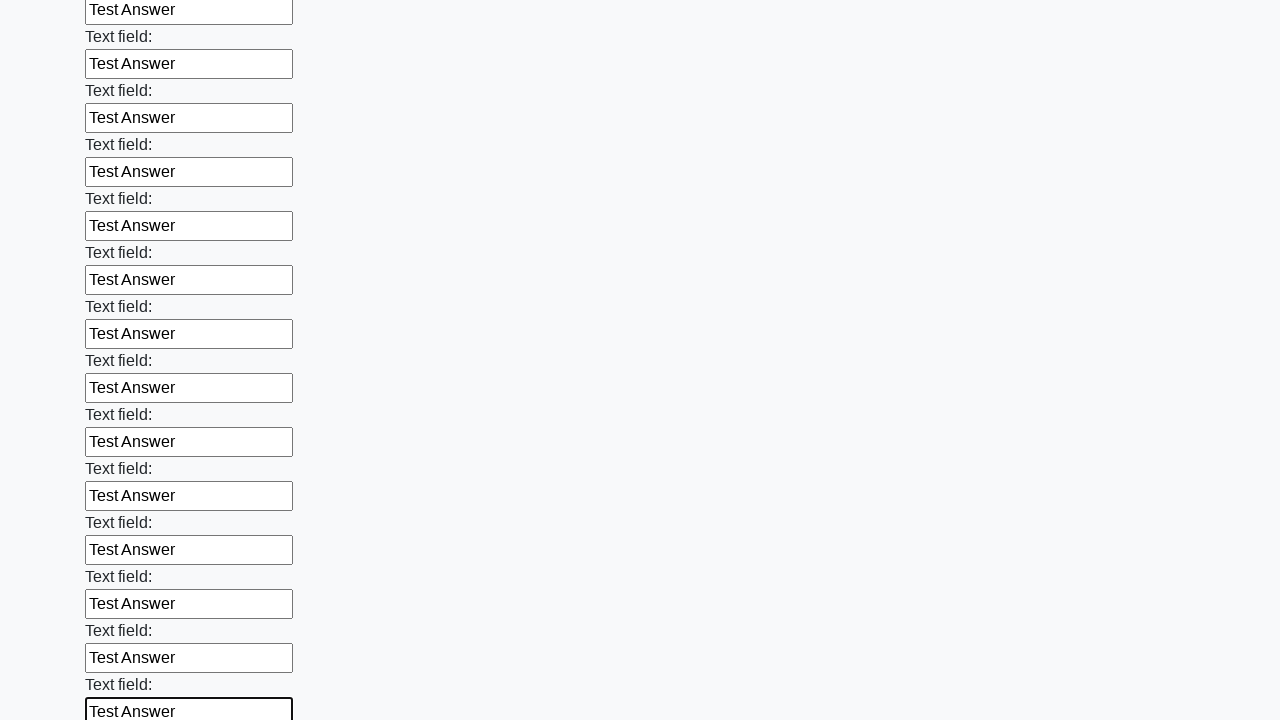

Filled text input field 77 of 100 with 'Test Answer' on input[type="text"] >> nth=76
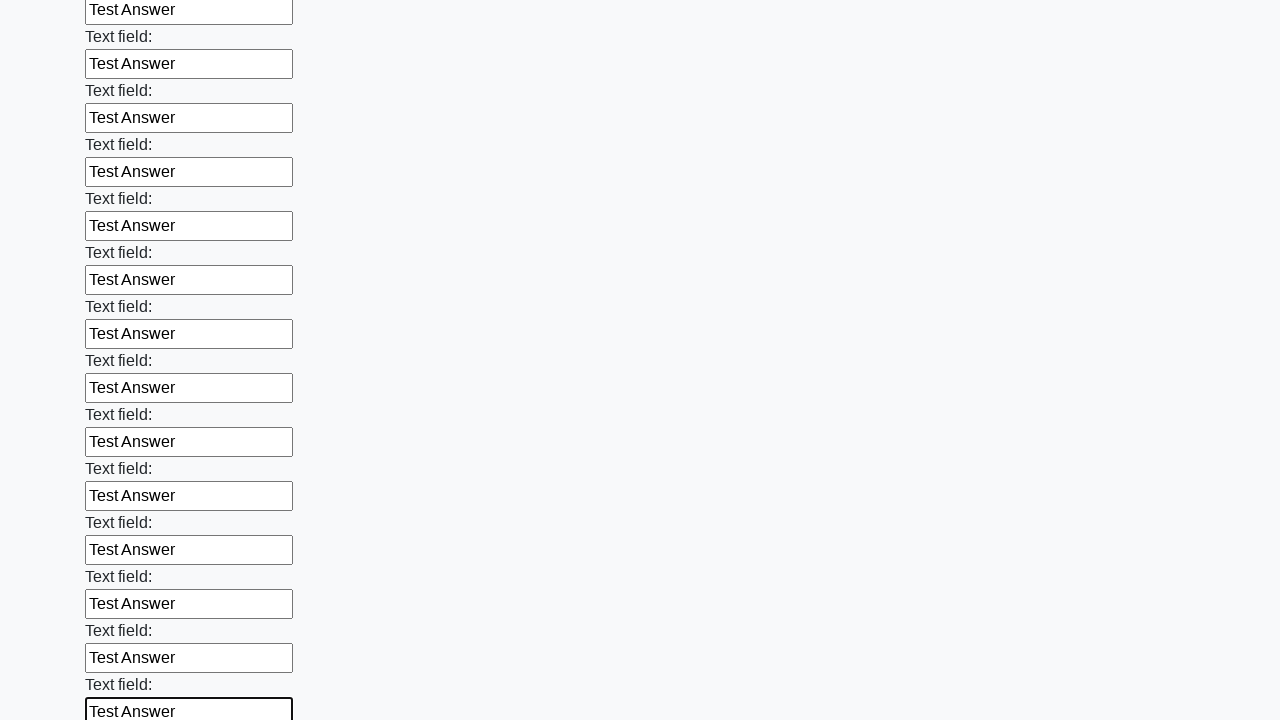

Filled text input field 78 of 100 with 'Test Answer' on input[type="text"] >> nth=77
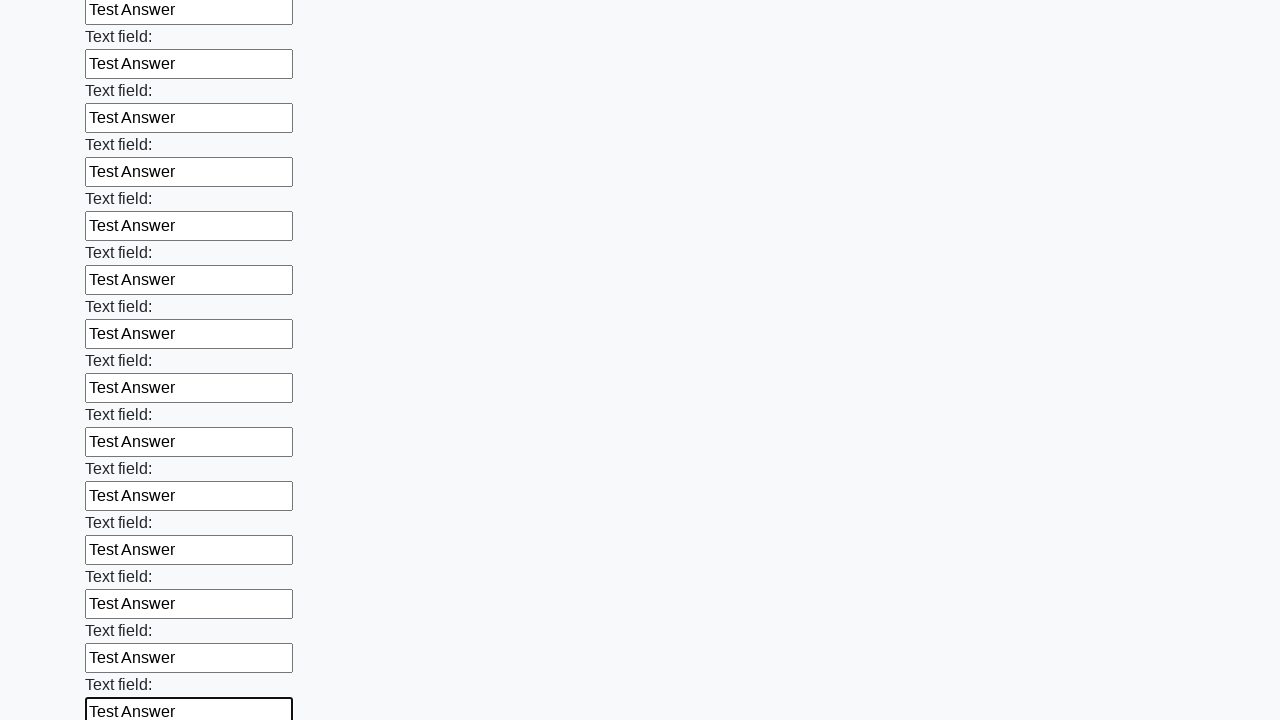

Filled text input field 79 of 100 with 'Test Answer' on input[type="text"] >> nth=78
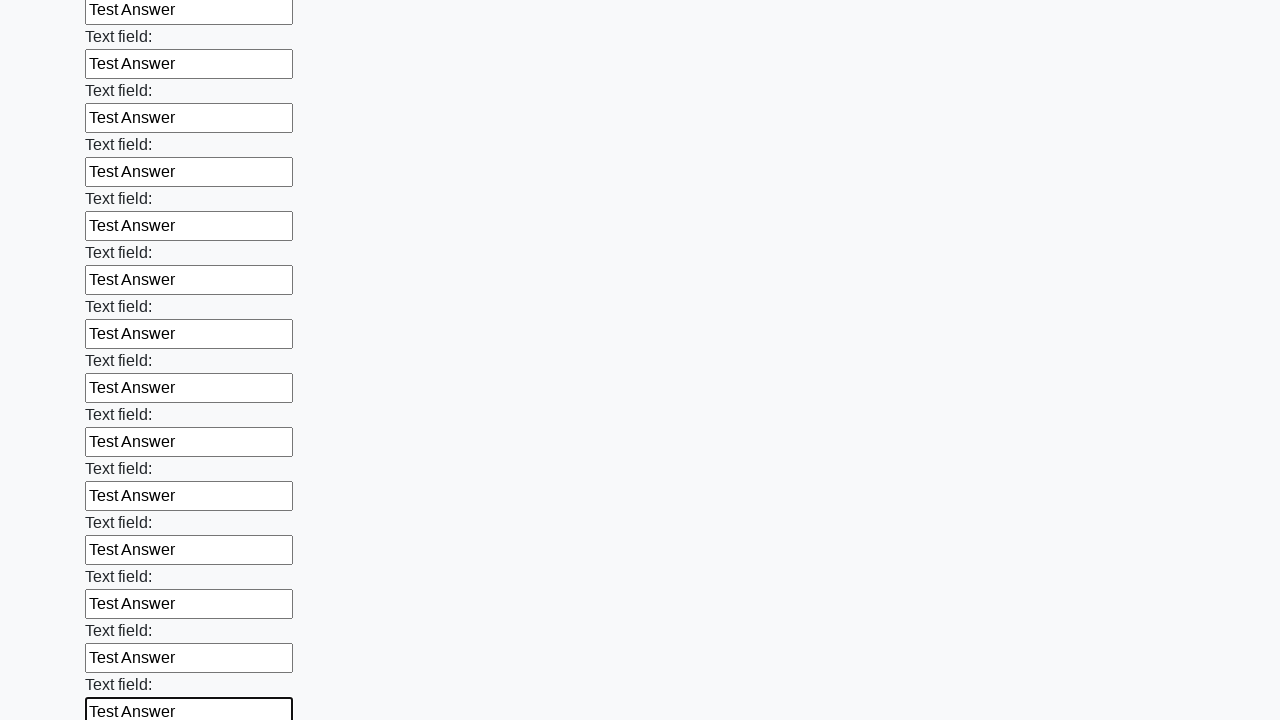

Filled text input field 80 of 100 with 'Test Answer' on input[type="text"] >> nth=79
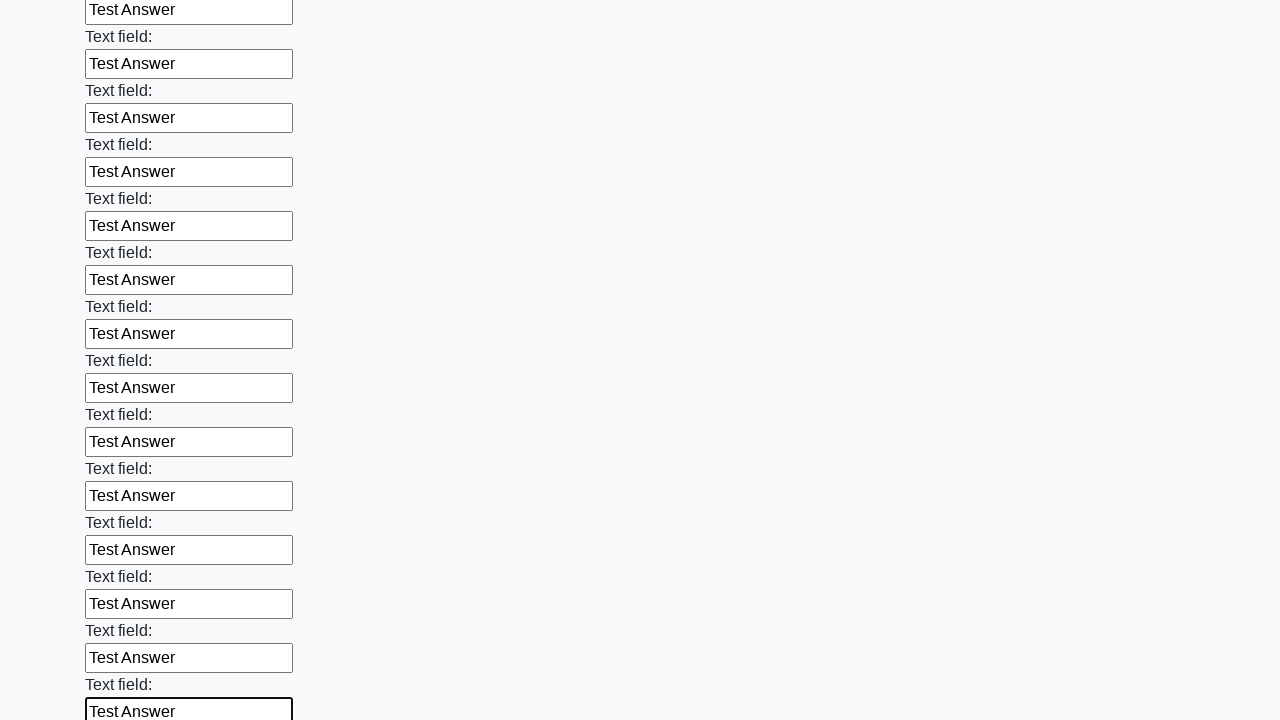

Filled text input field 81 of 100 with 'Test Answer' on input[type="text"] >> nth=80
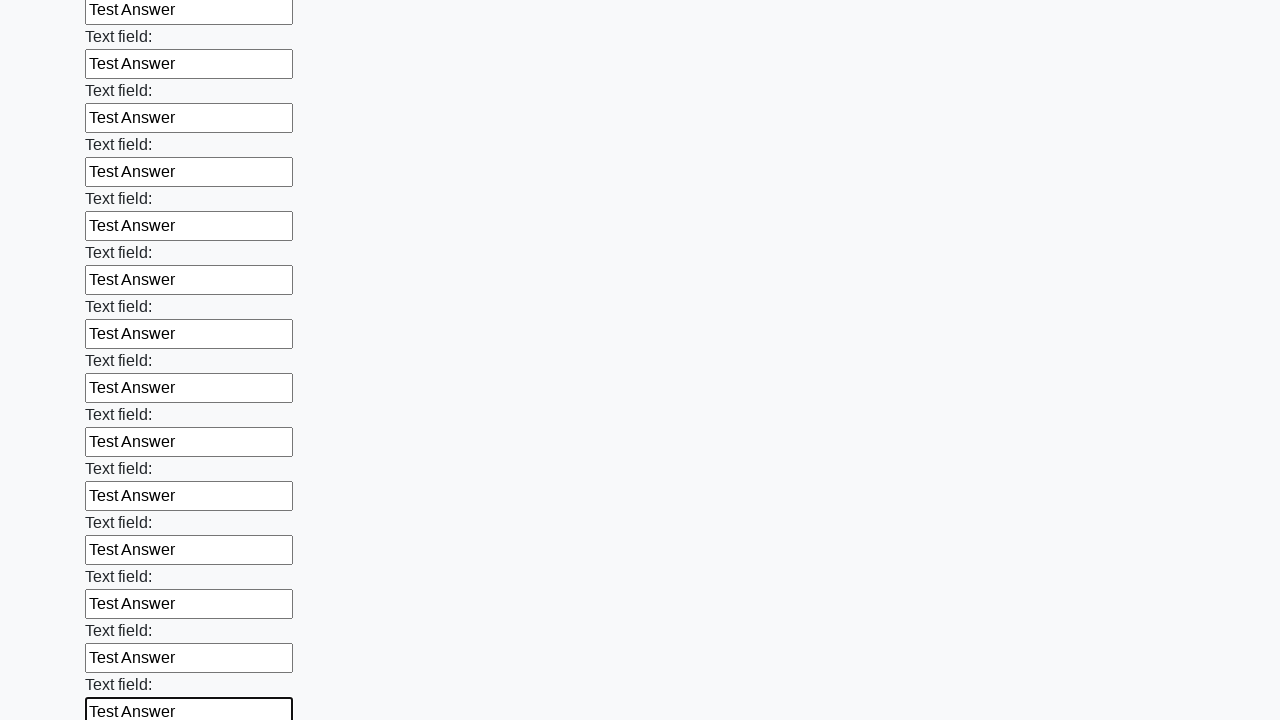

Filled text input field 82 of 100 with 'Test Answer' on input[type="text"] >> nth=81
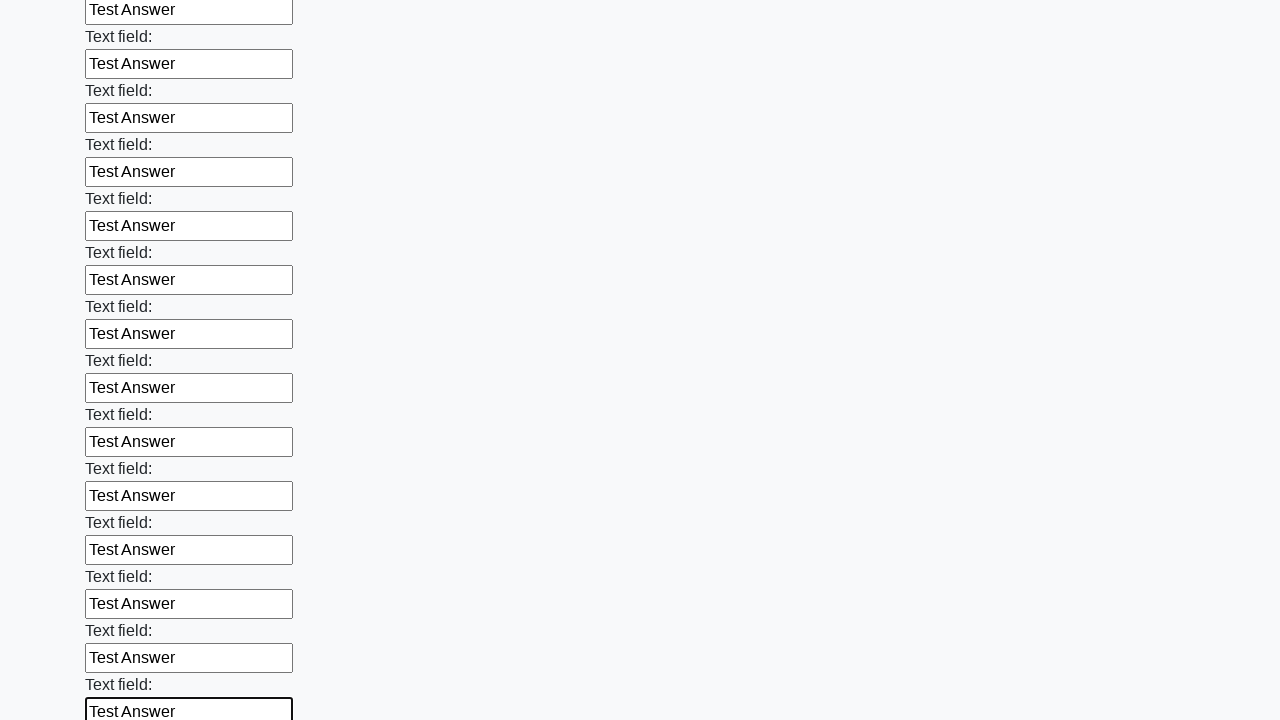

Filled text input field 83 of 100 with 'Test Answer' on input[type="text"] >> nth=82
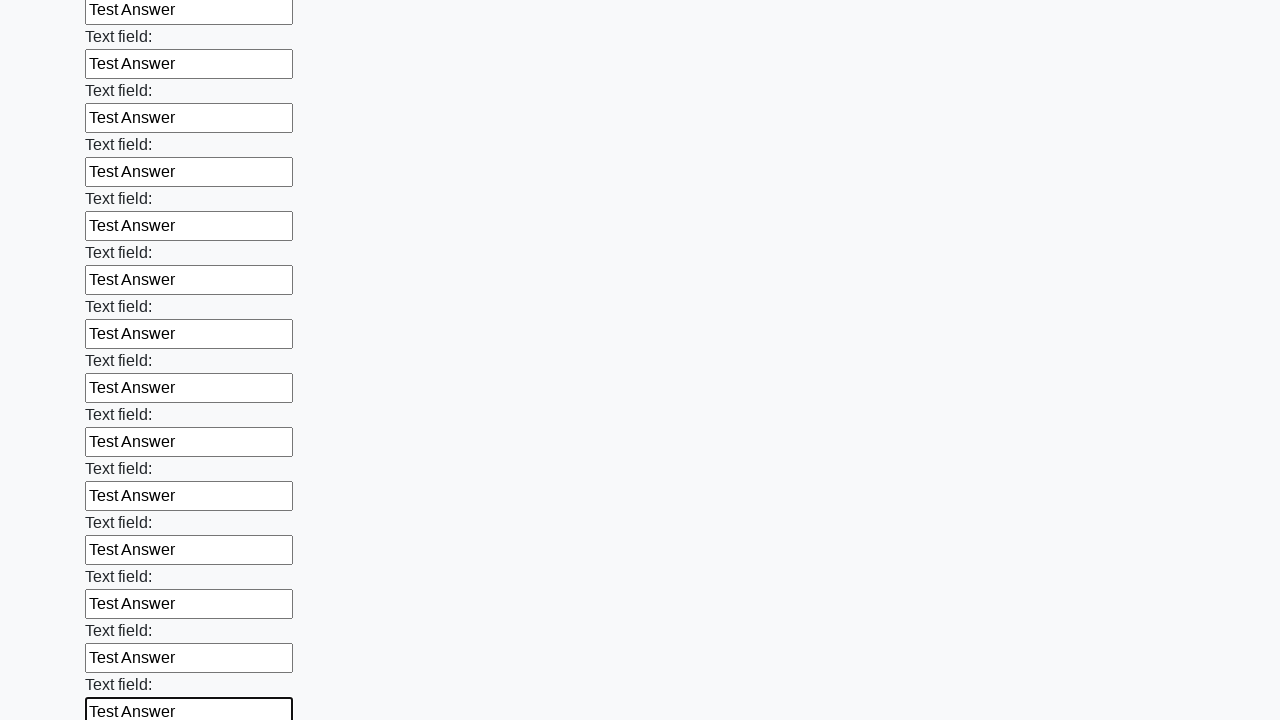

Filled text input field 84 of 100 with 'Test Answer' on input[type="text"] >> nth=83
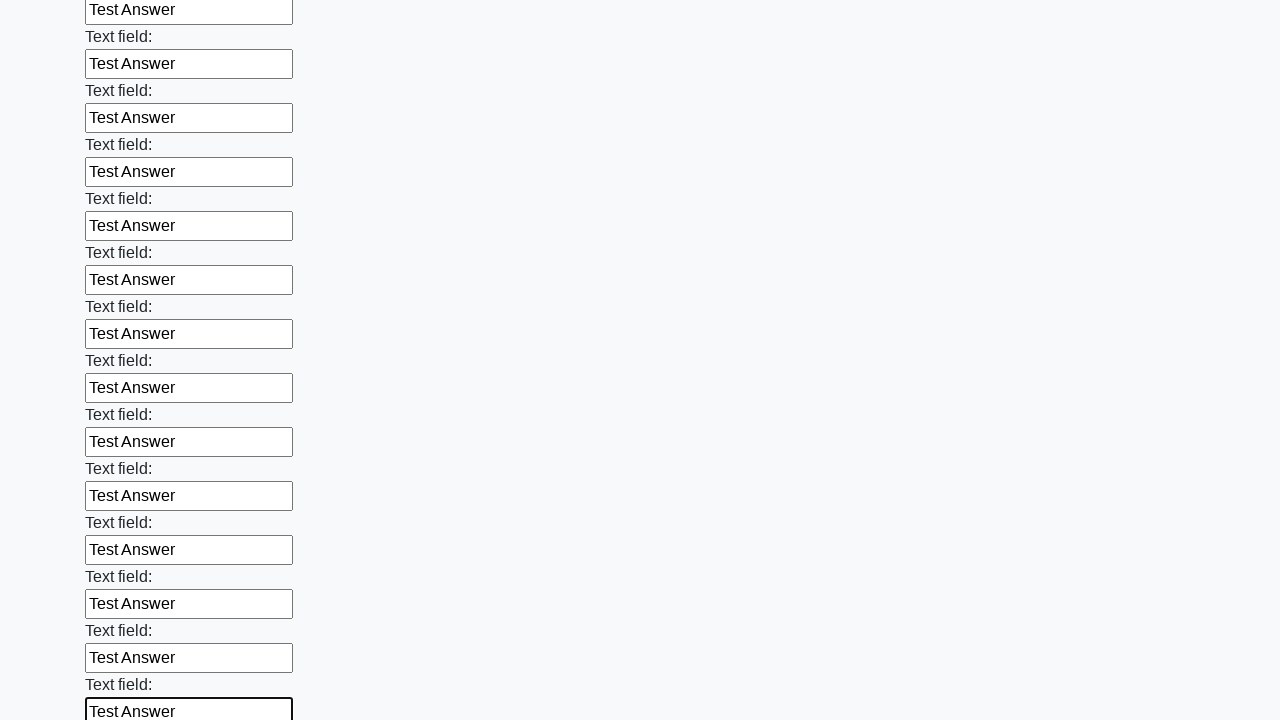

Filled text input field 85 of 100 with 'Test Answer' on input[type="text"] >> nth=84
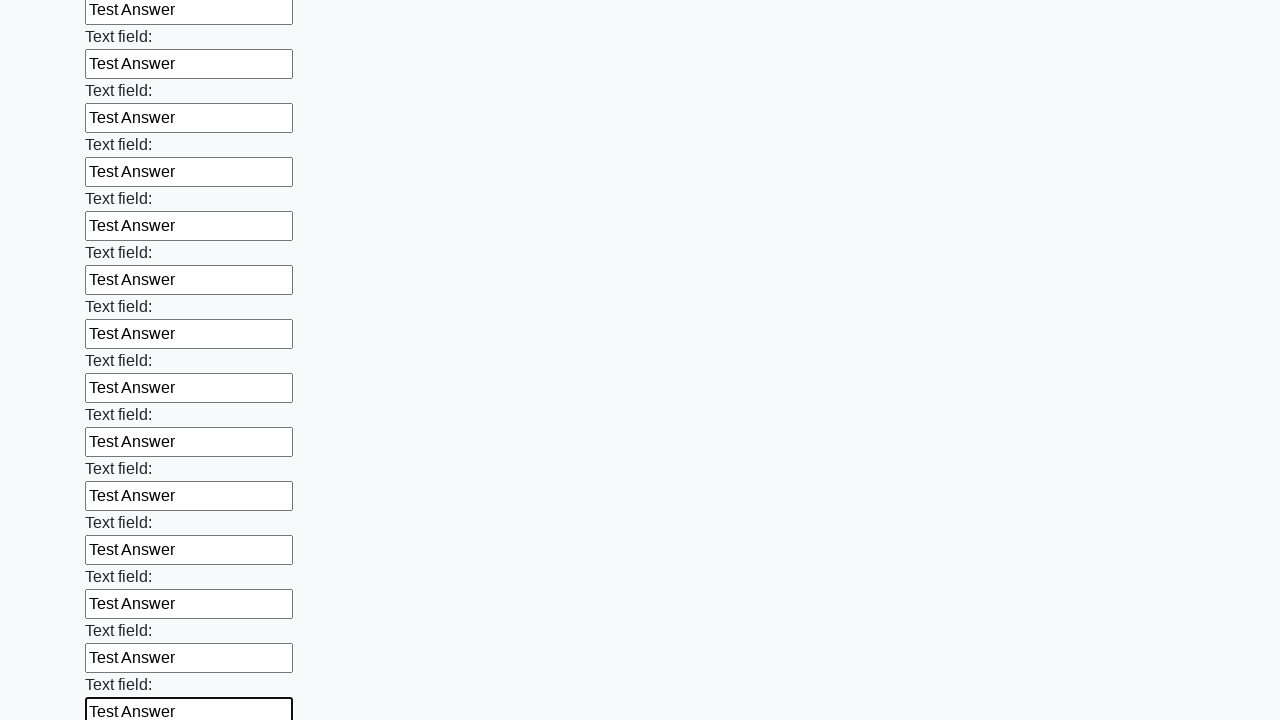

Filled text input field 86 of 100 with 'Test Answer' on input[type="text"] >> nth=85
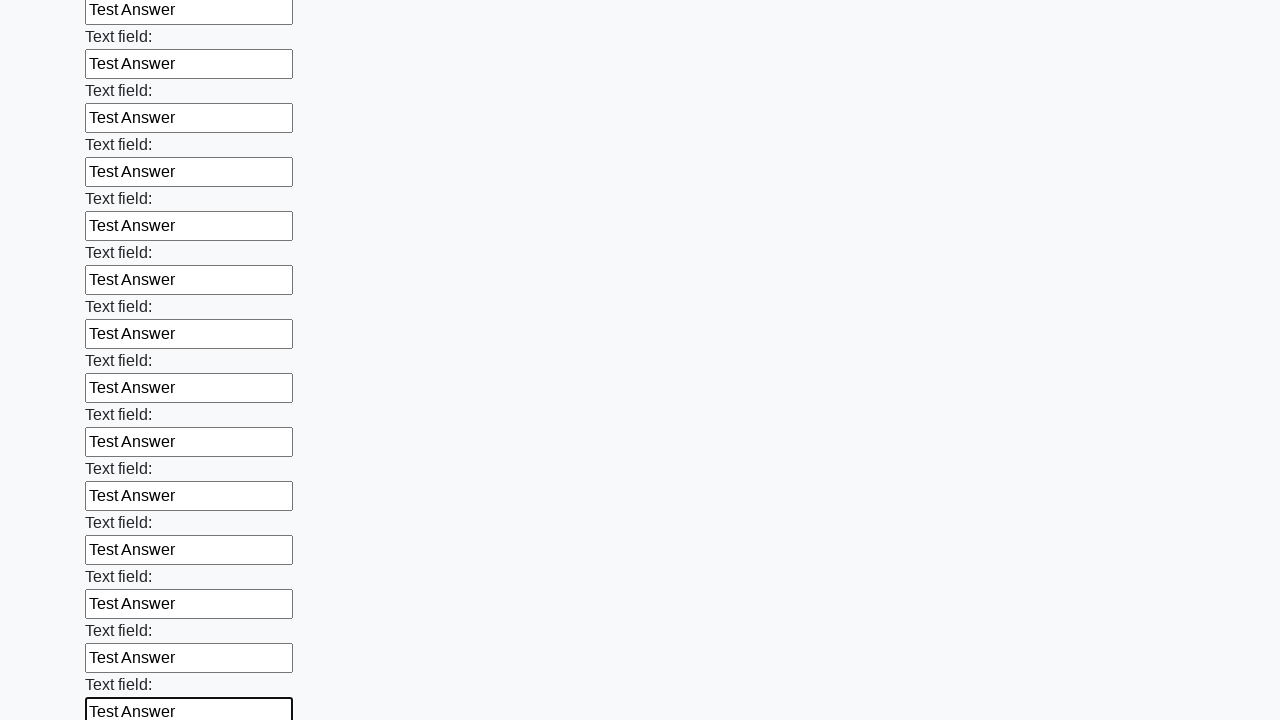

Filled text input field 87 of 100 with 'Test Answer' on input[type="text"] >> nth=86
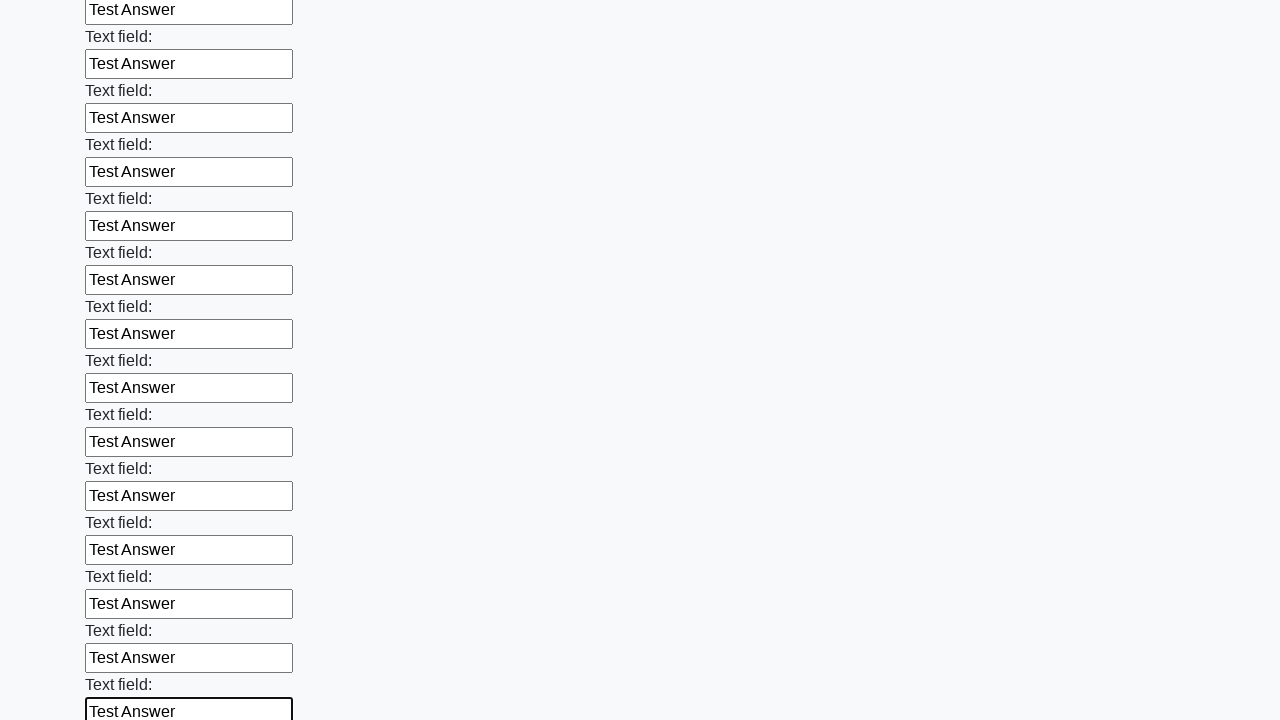

Filled text input field 88 of 100 with 'Test Answer' on input[type="text"] >> nth=87
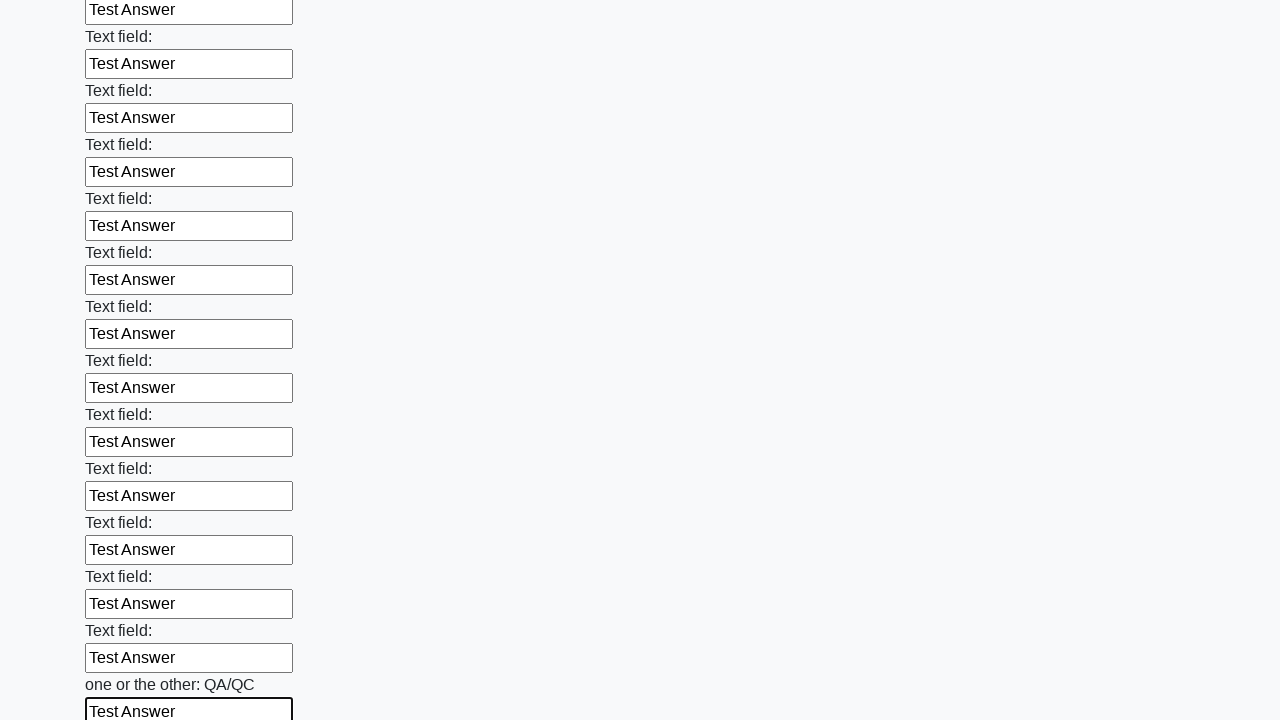

Filled text input field 89 of 100 with 'Test Answer' on input[type="text"] >> nth=88
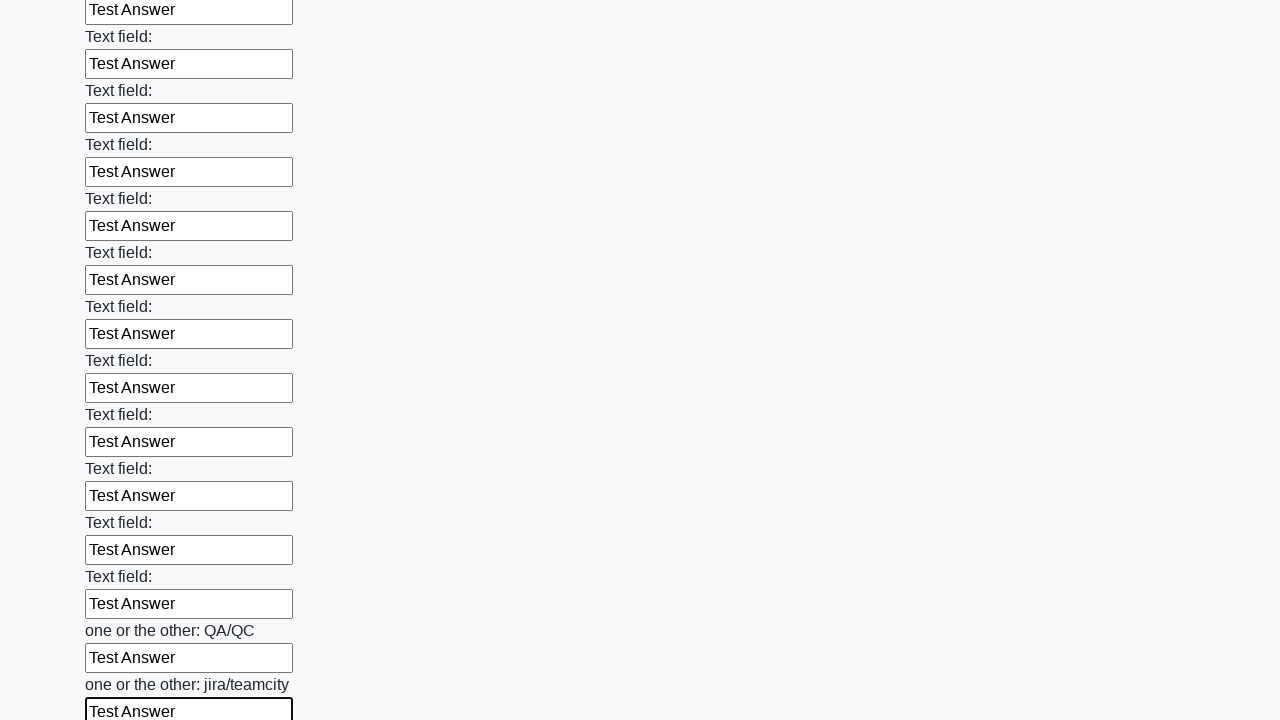

Filled text input field 90 of 100 with 'Test Answer' on input[type="text"] >> nth=89
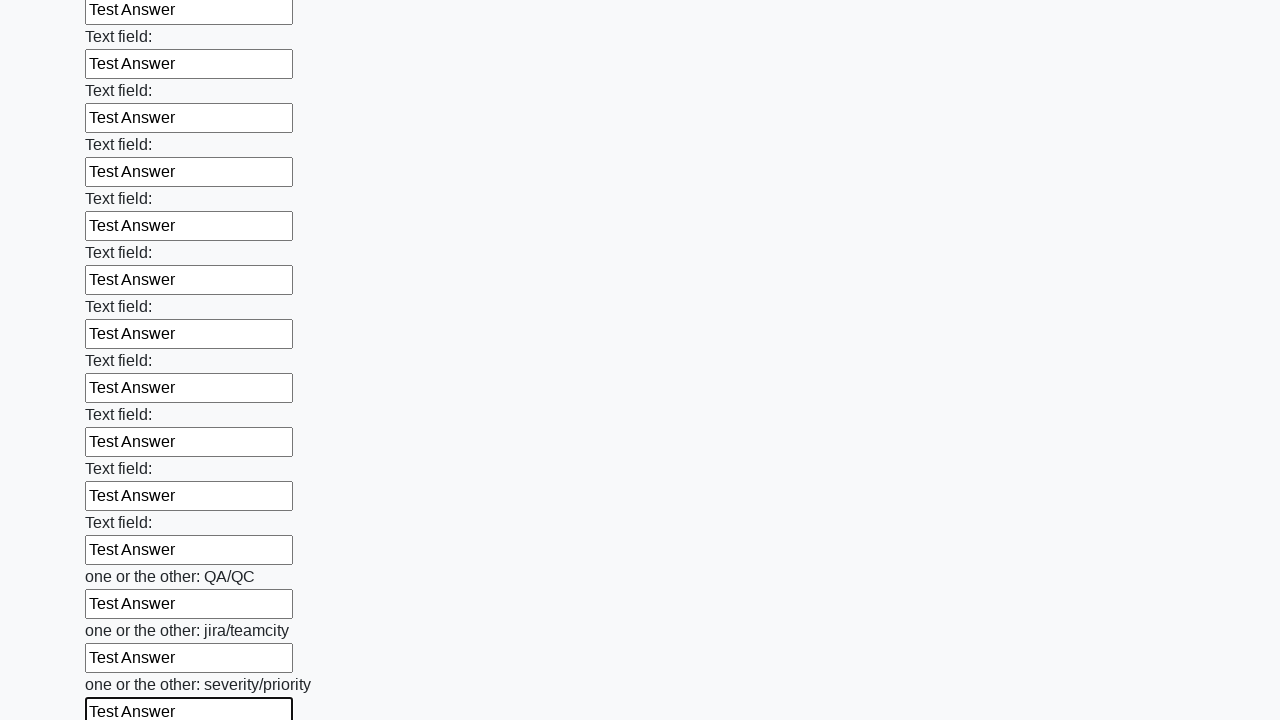

Filled text input field 91 of 100 with 'Test Answer' on input[type="text"] >> nth=90
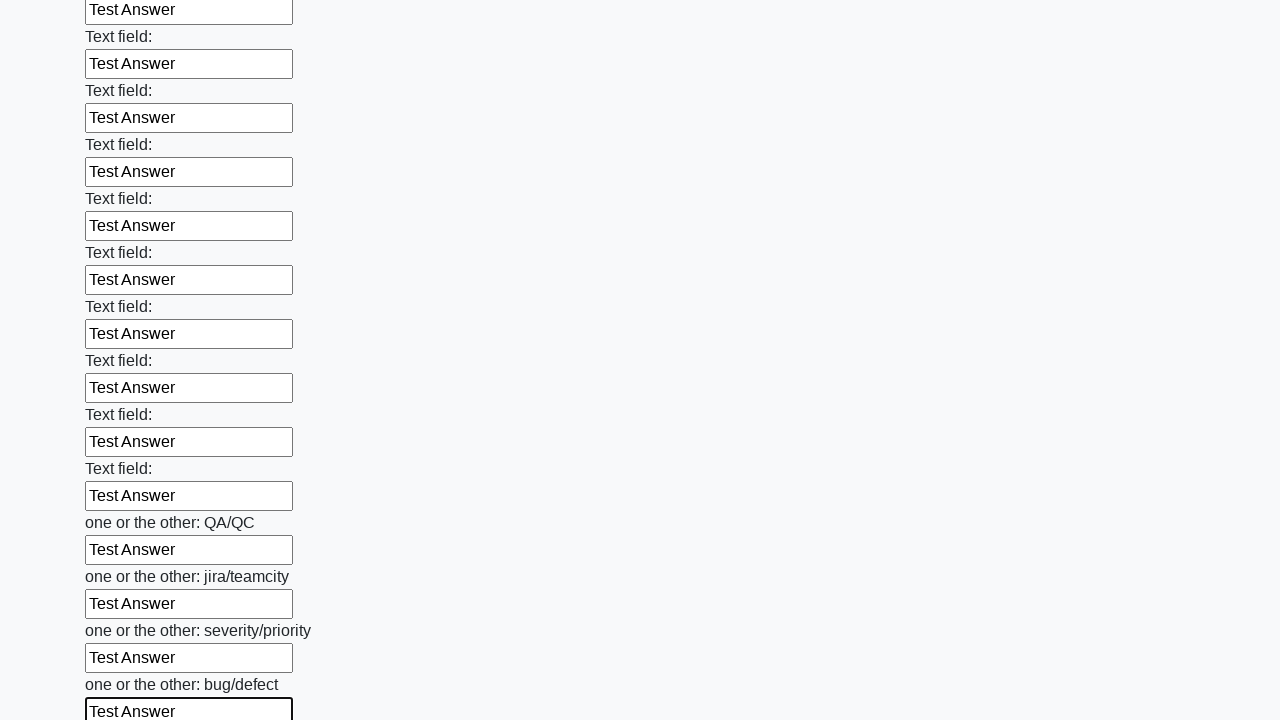

Filled text input field 92 of 100 with 'Test Answer' on input[type="text"] >> nth=91
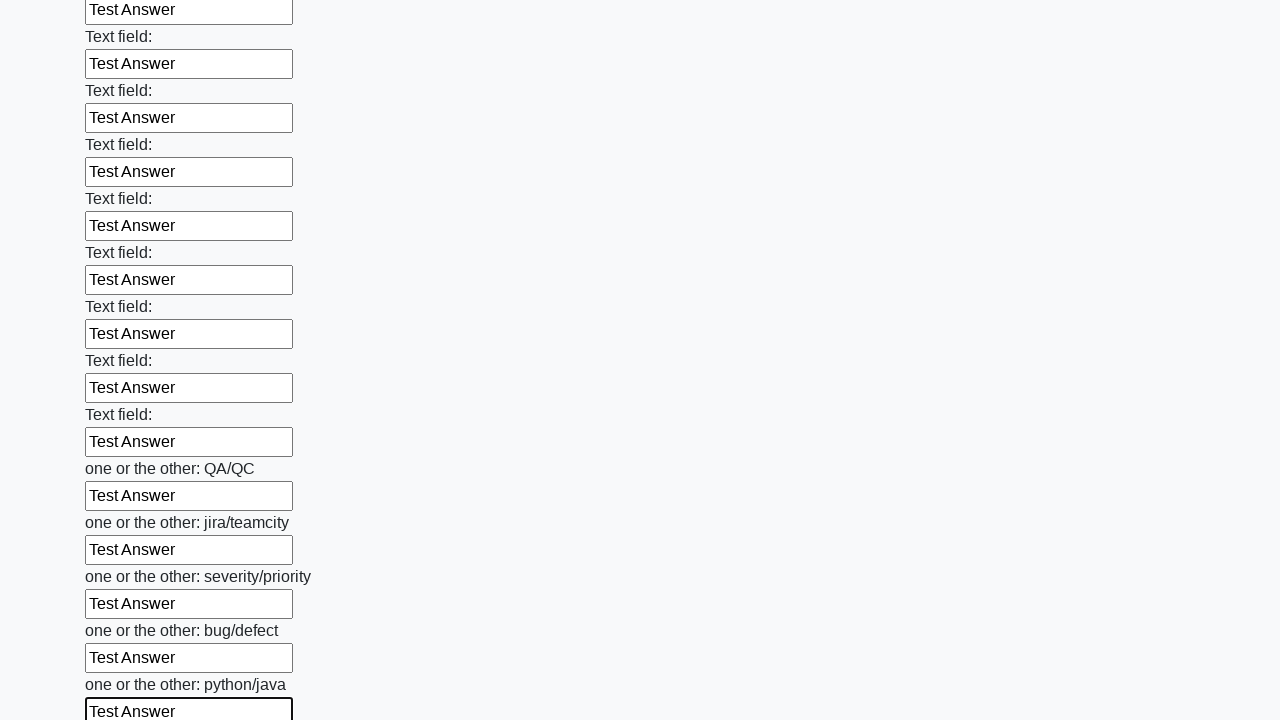

Filled text input field 93 of 100 with 'Test Answer' on input[type="text"] >> nth=92
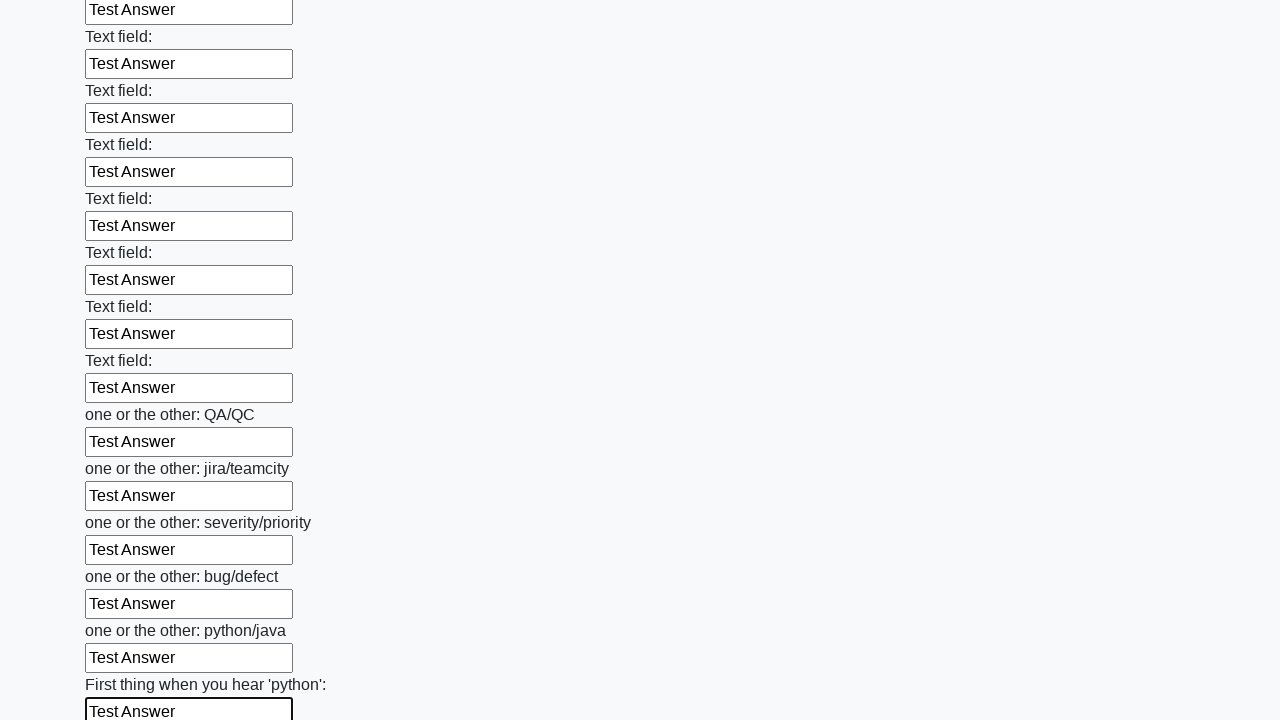

Filled text input field 94 of 100 with 'Test Answer' on input[type="text"] >> nth=93
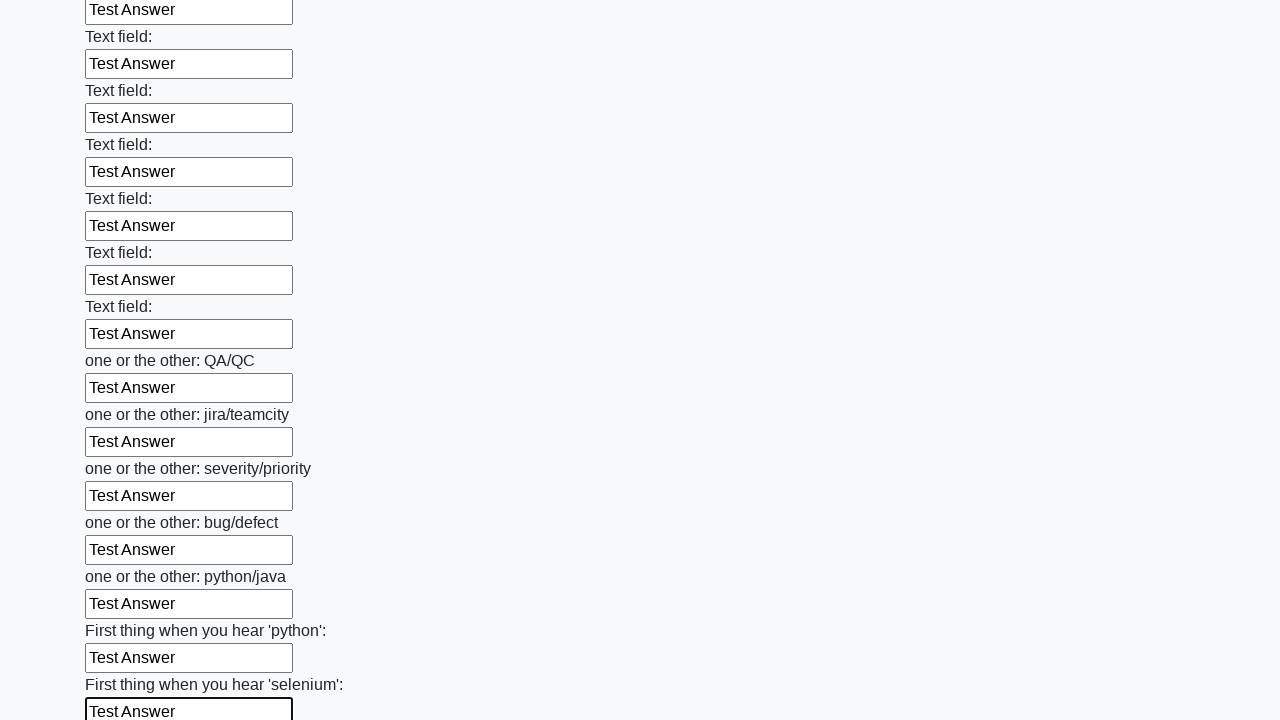

Filled text input field 95 of 100 with 'Test Answer' on input[type="text"] >> nth=94
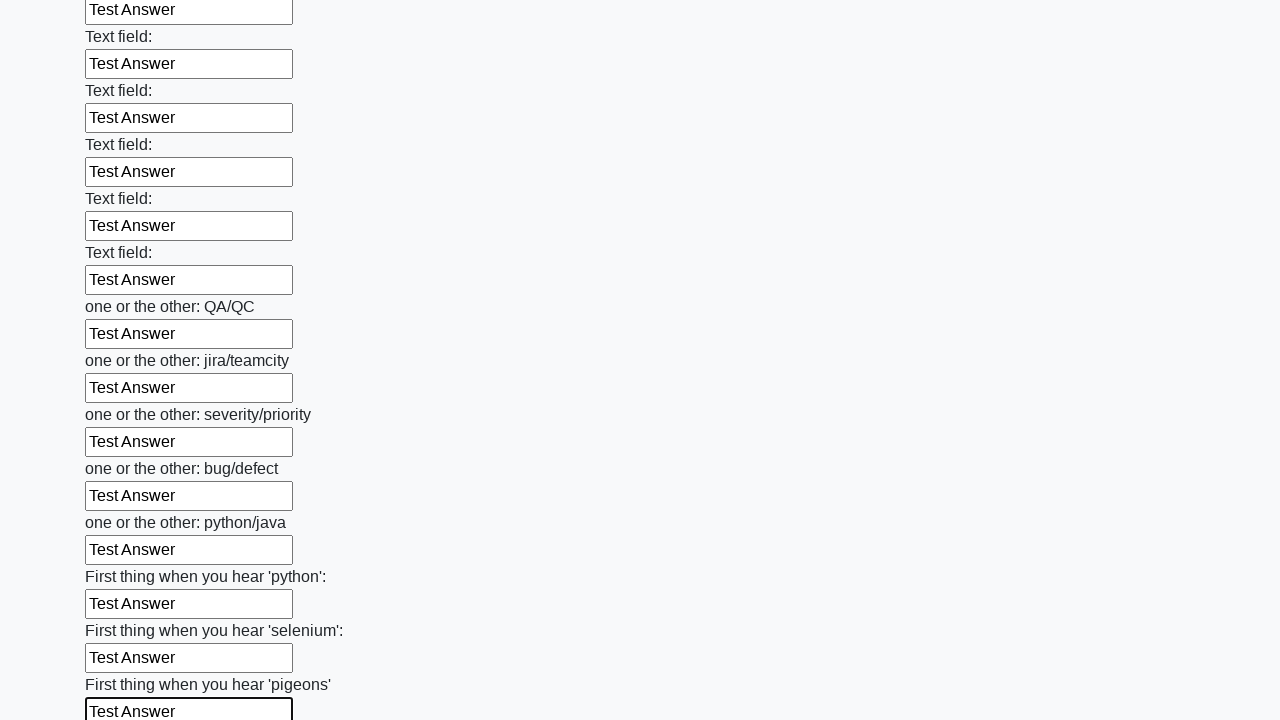

Filled text input field 96 of 100 with 'Test Answer' on input[type="text"] >> nth=95
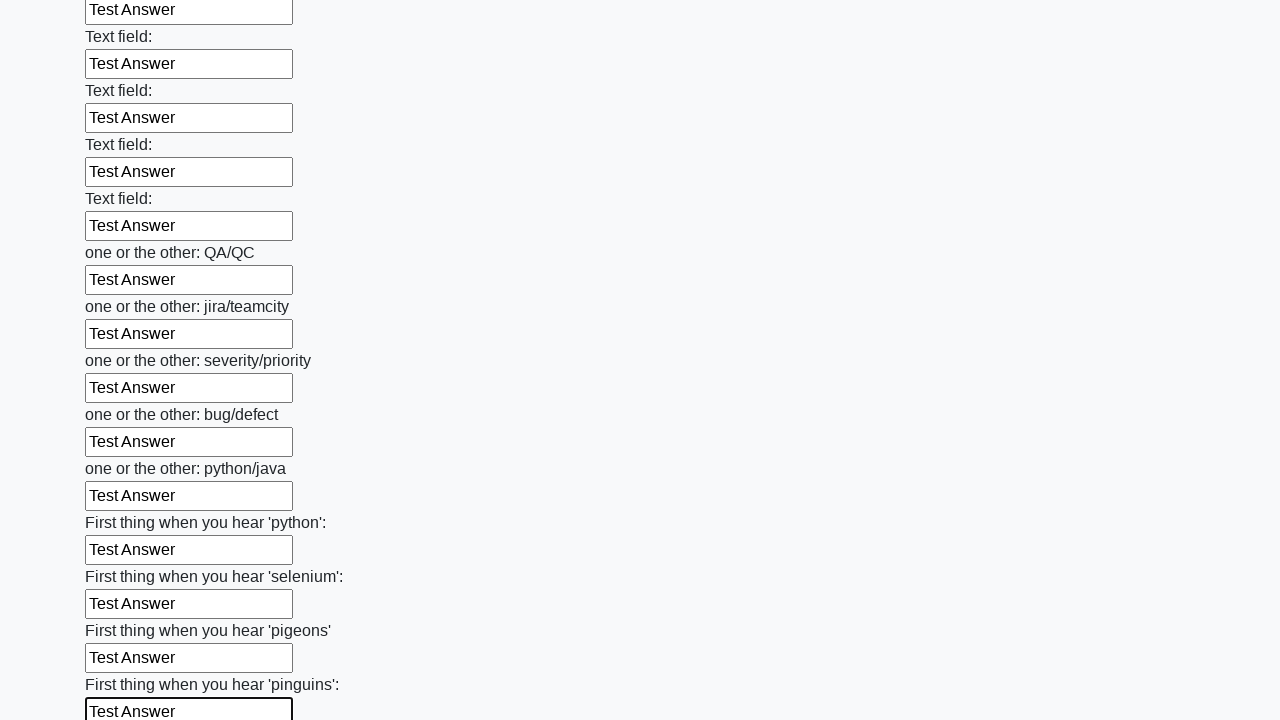

Filled text input field 97 of 100 with 'Test Answer' on input[type="text"] >> nth=96
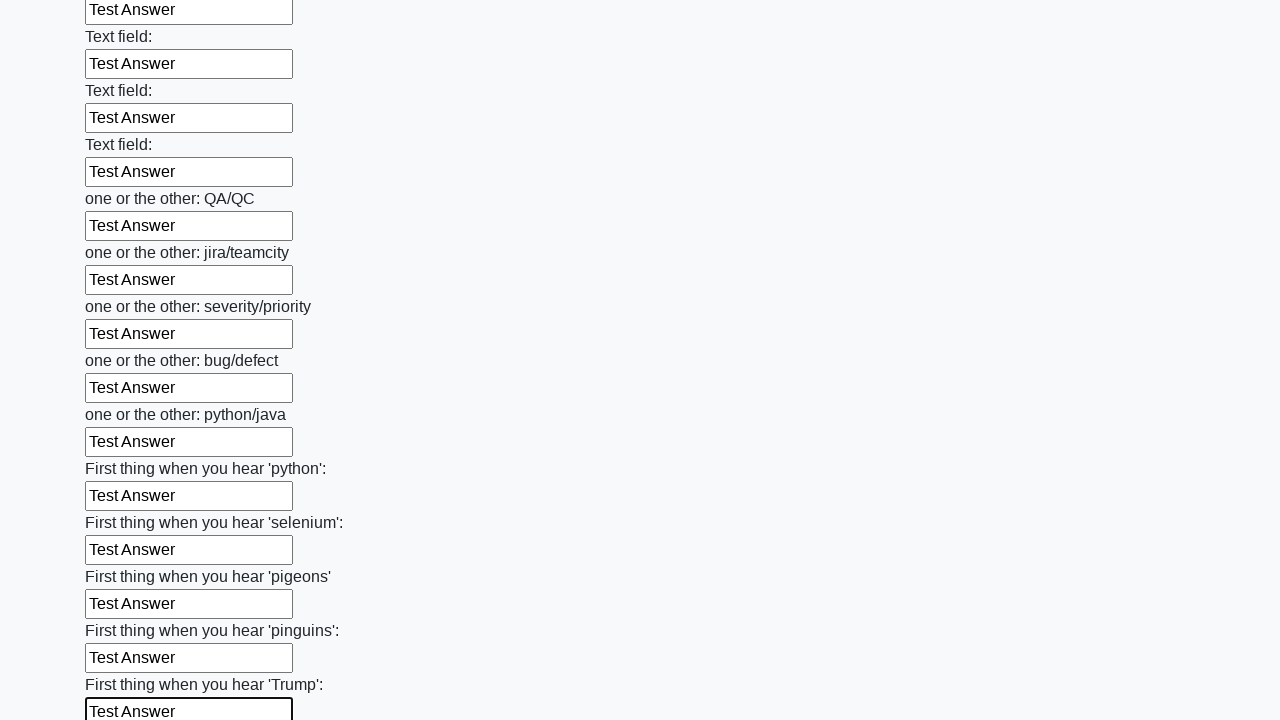

Filled text input field 98 of 100 with 'Test Answer' on input[type="text"] >> nth=97
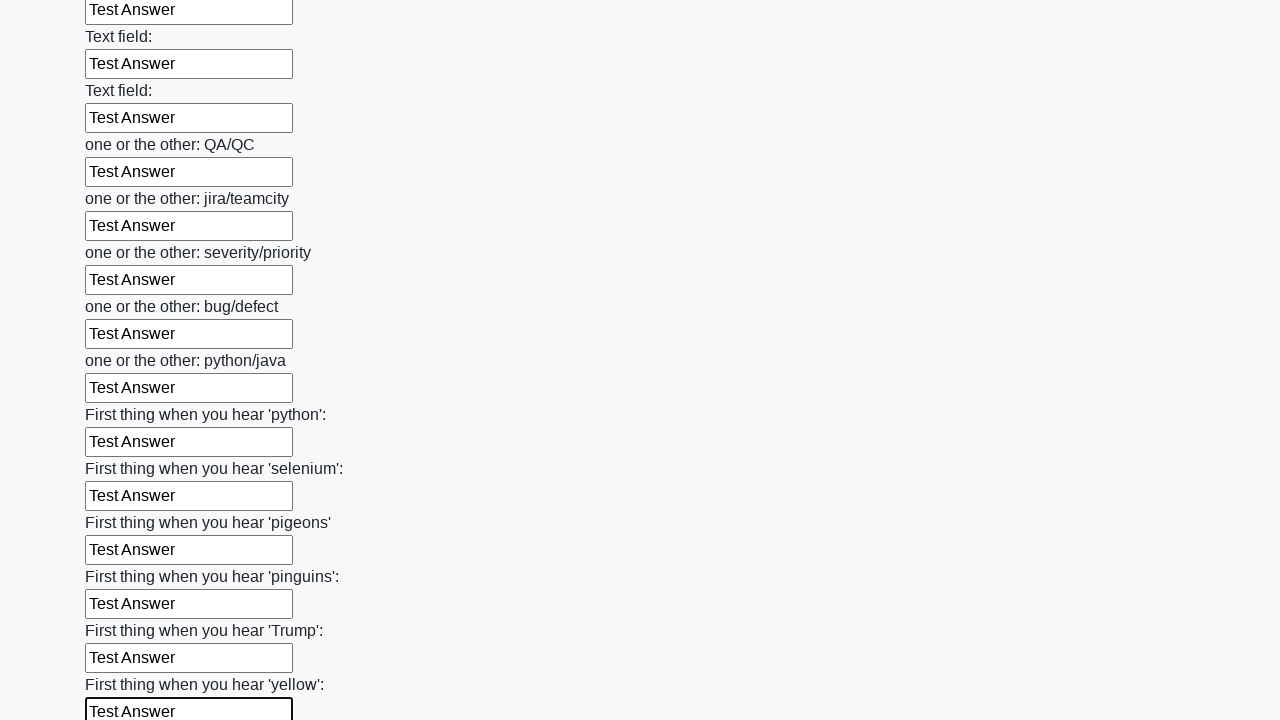

Filled text input field 99 of 100 with 'Test Answer' on input[type="text"] >> nth=98
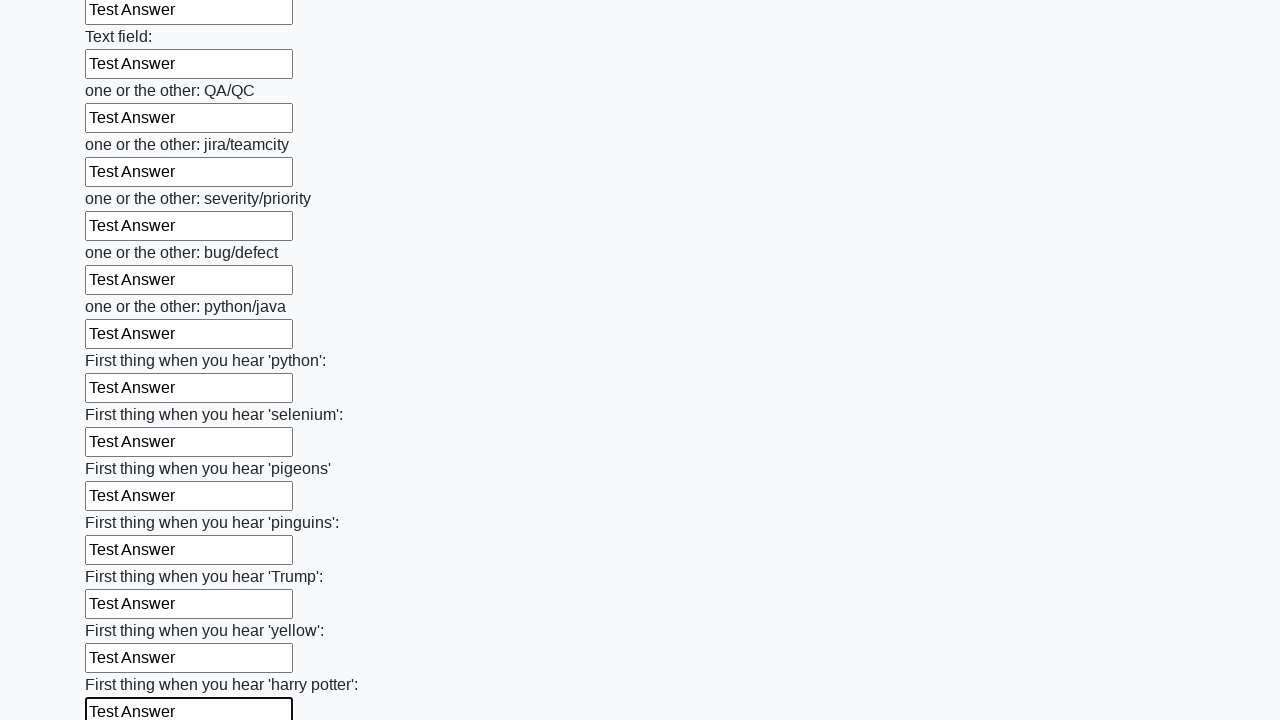

Filled text input field 100 of 100 with 'Test Answer' on input[type="text"] >> nth=99
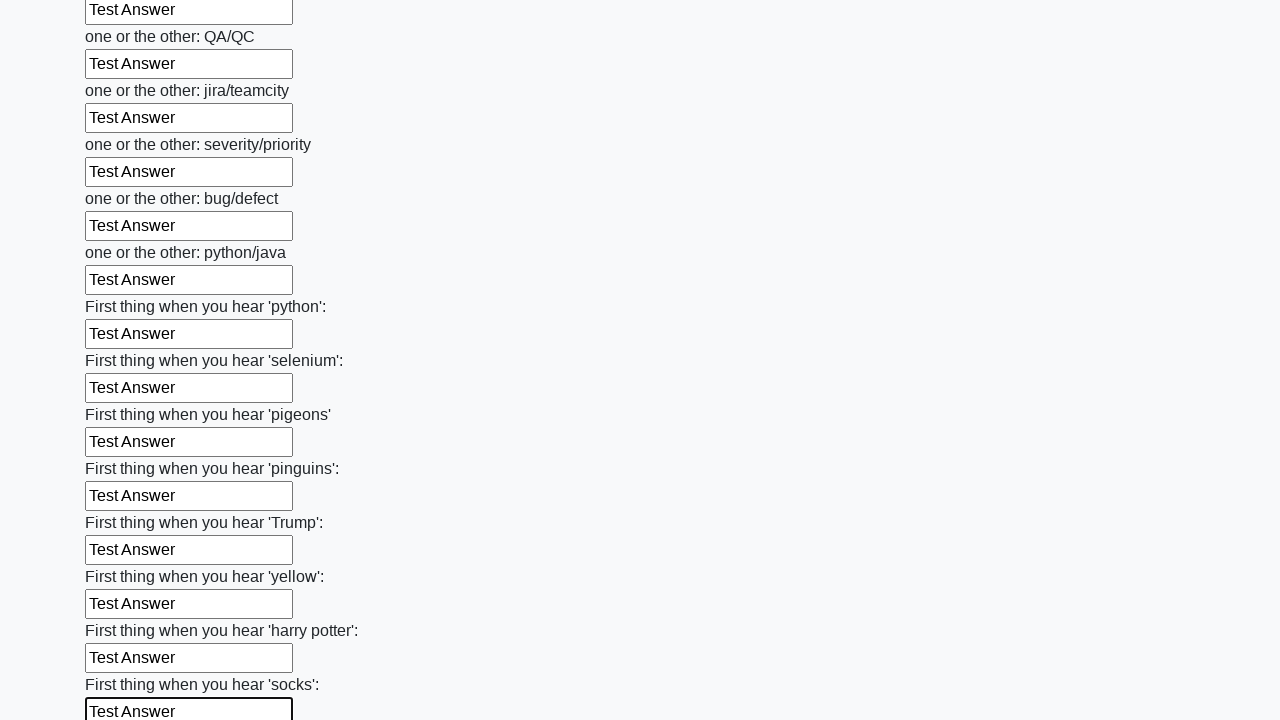

Clicked the submit button to submit the form at (123, 611) on button.btn
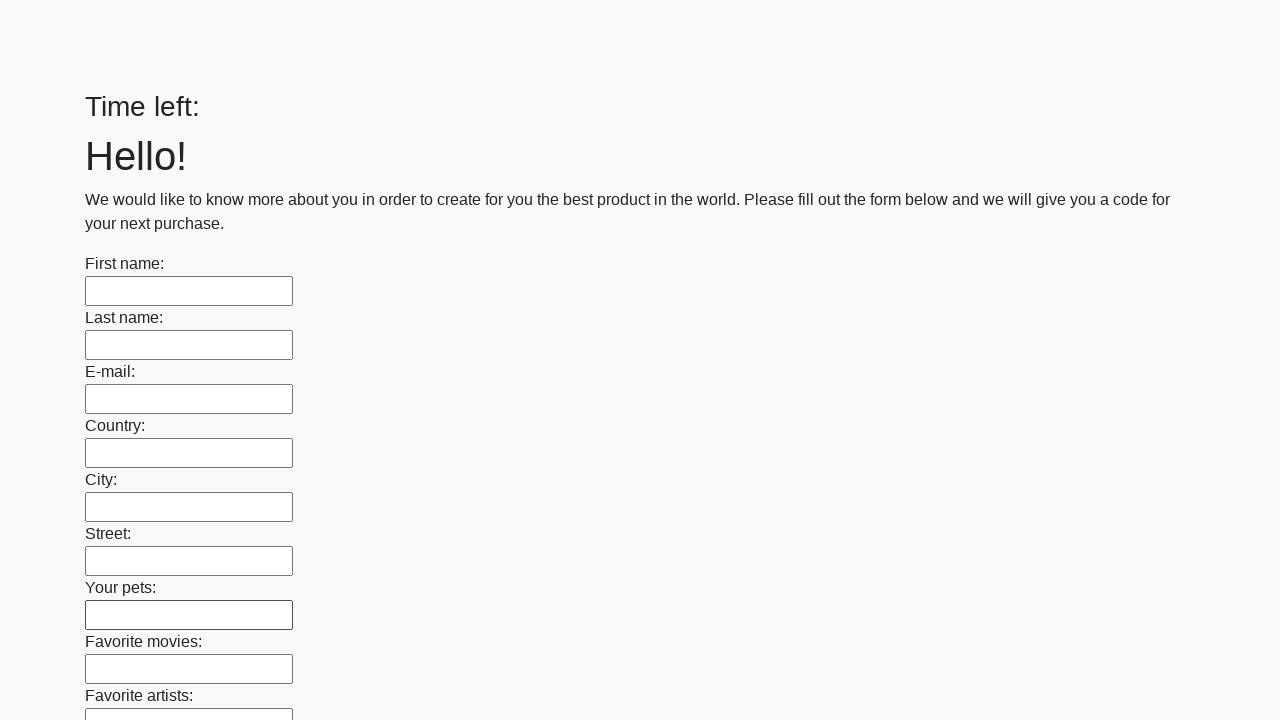

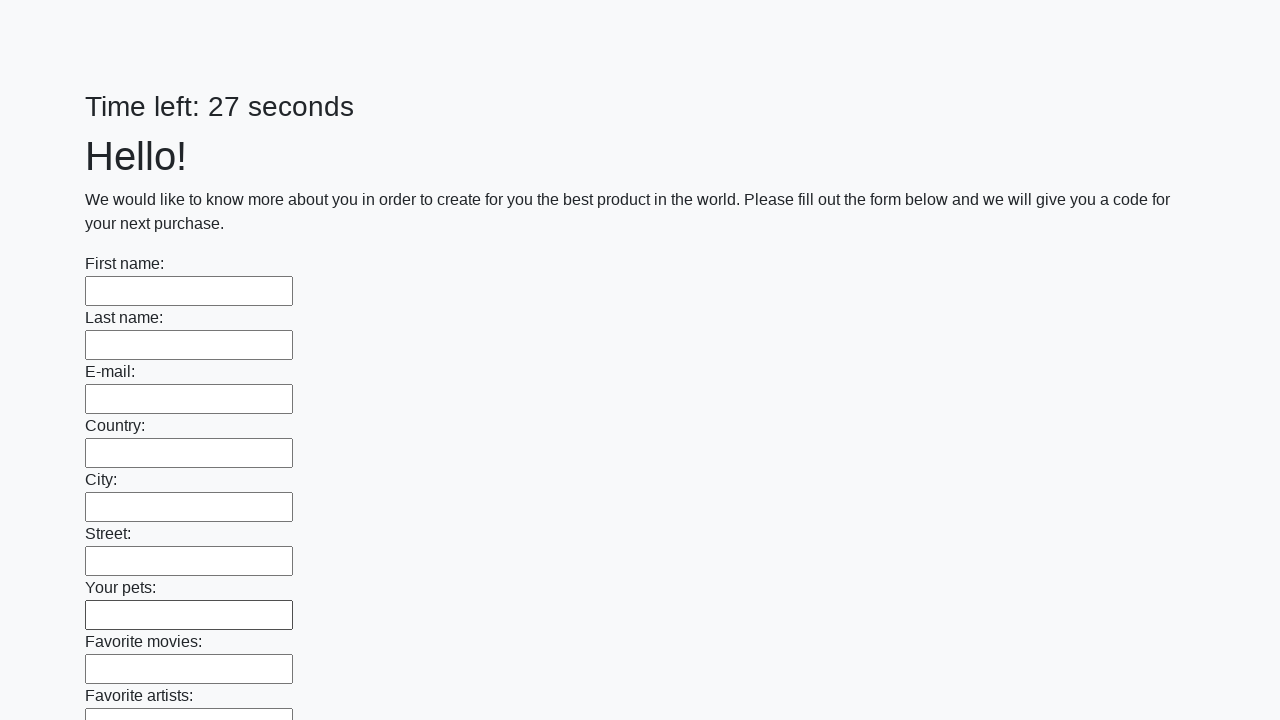